Tests the add/remove elements functionality by clicking the "Add Element" button 100 times to create 100 delete buttons, then clicking "Delete" 40 times total, and verifying the remaining count of delete buttons.

Starting URL: http://the-internet.herokuapp.com/add_remove_elements/

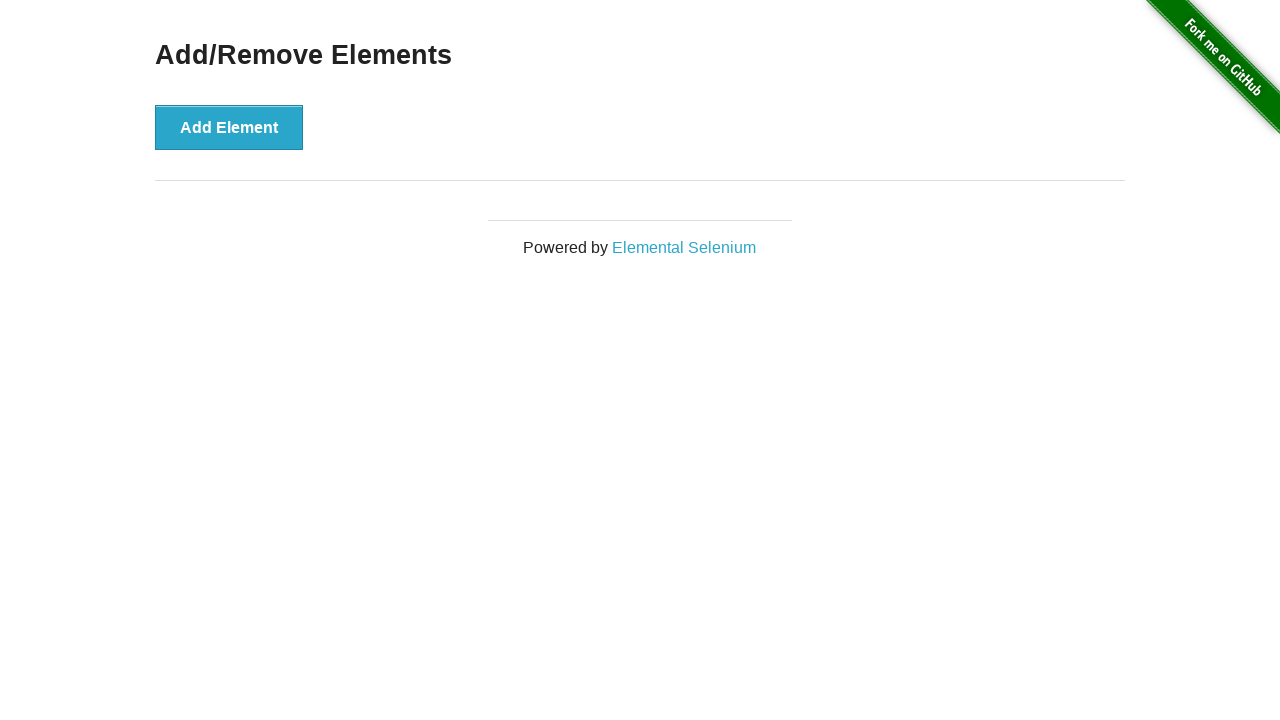

Clicked 'Add Element' button (iteration 1/100) at (229, 127) on button[onclick='addElement()']
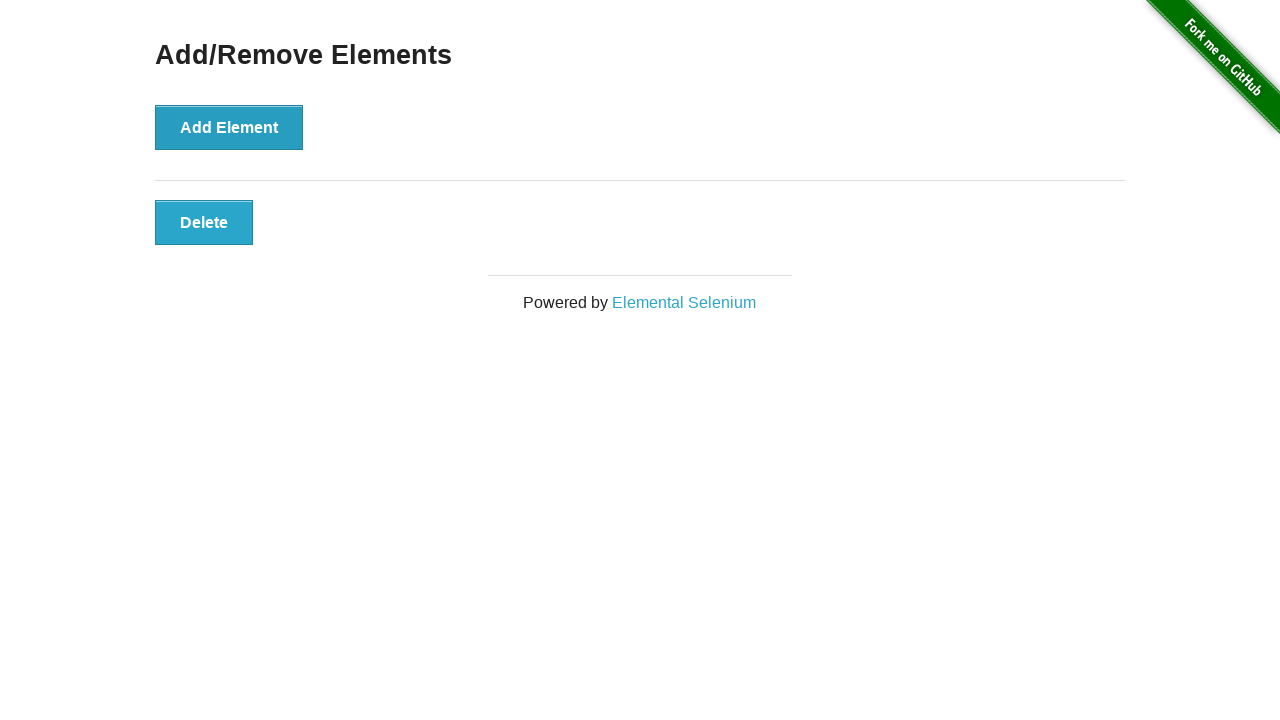

Clicked 'Add Element' button (iteration 2/100) at (229, 127) on button[onclick='addElement()']
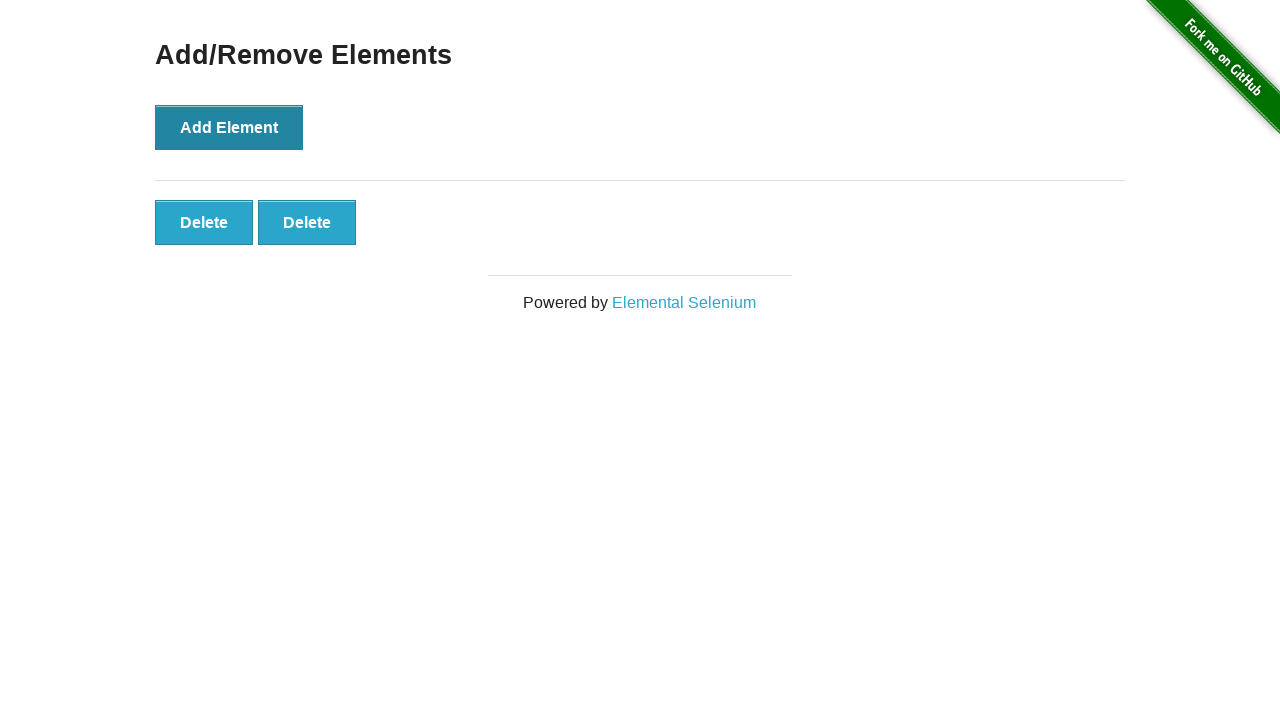

Clicked 'Add Element' button (iteration 3/100) at (229, 127) on button[onclick='addElement()']
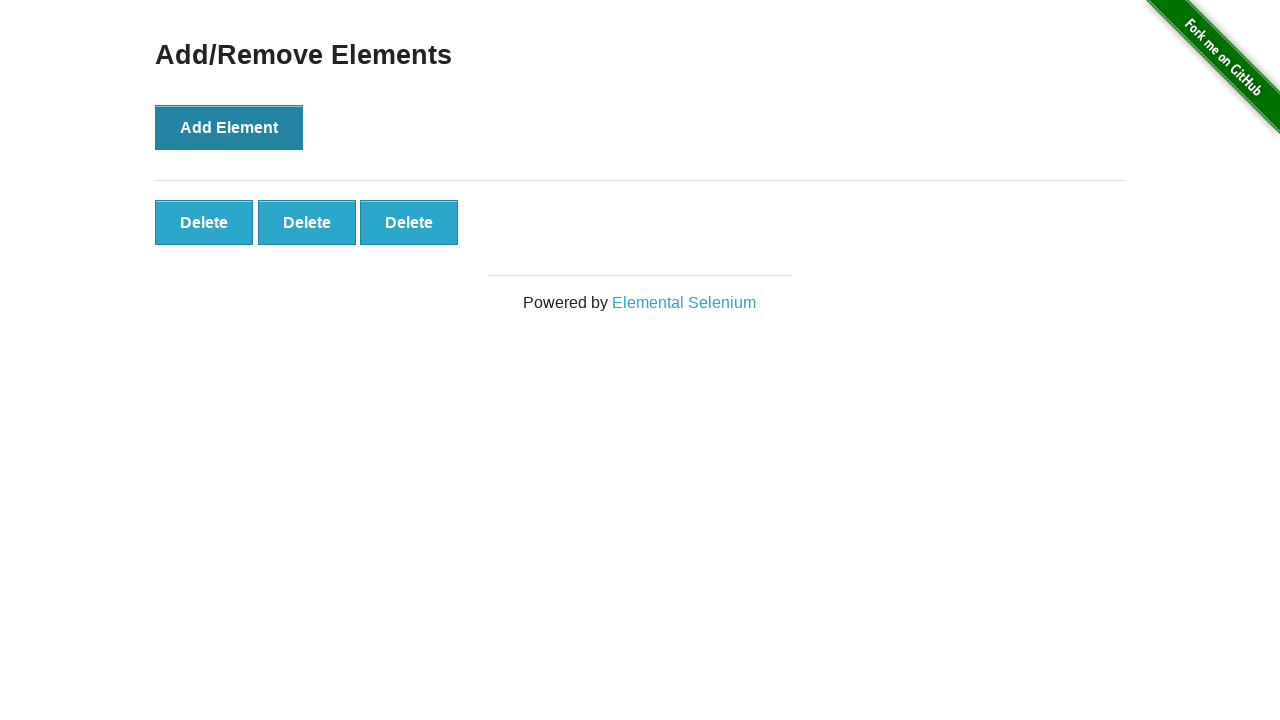

Clicked 'Add Element' button (iteration 4/100) at (229, 127) on button[onclick='addElement()']
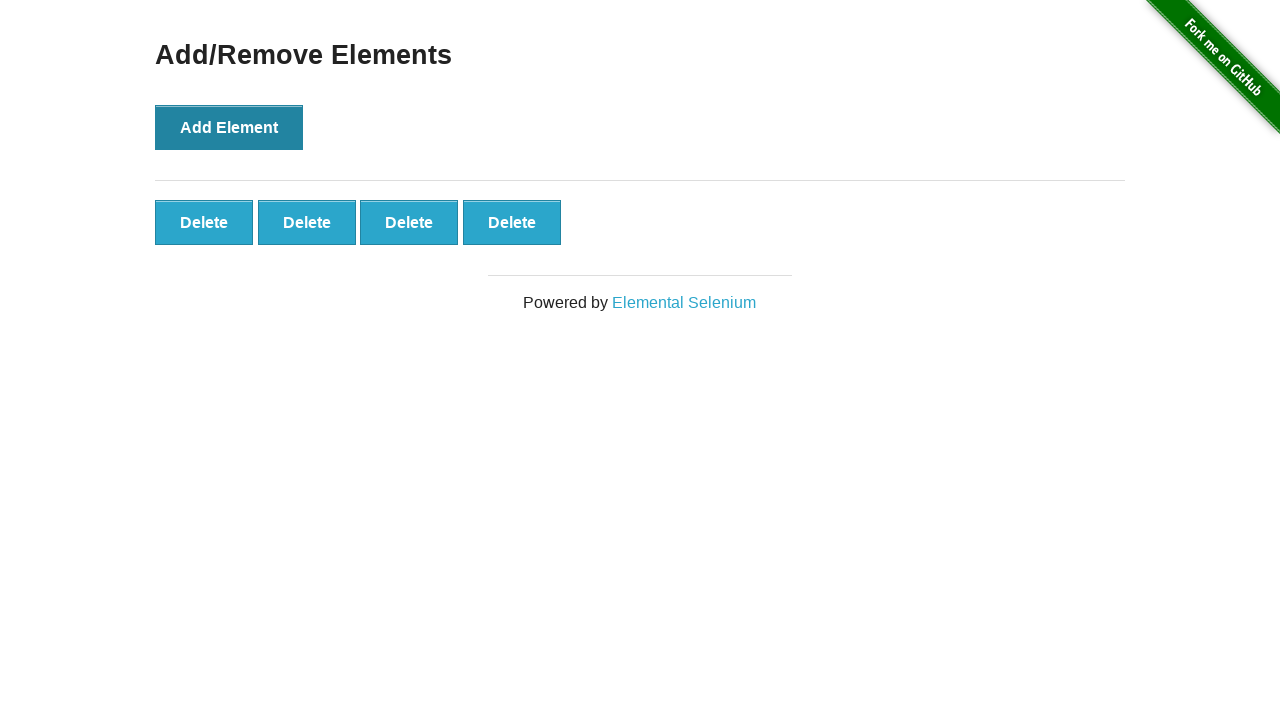

Clicked 'Add Element' button (iteration 5/100) at (229, 127) on button[onclick='addElement()']
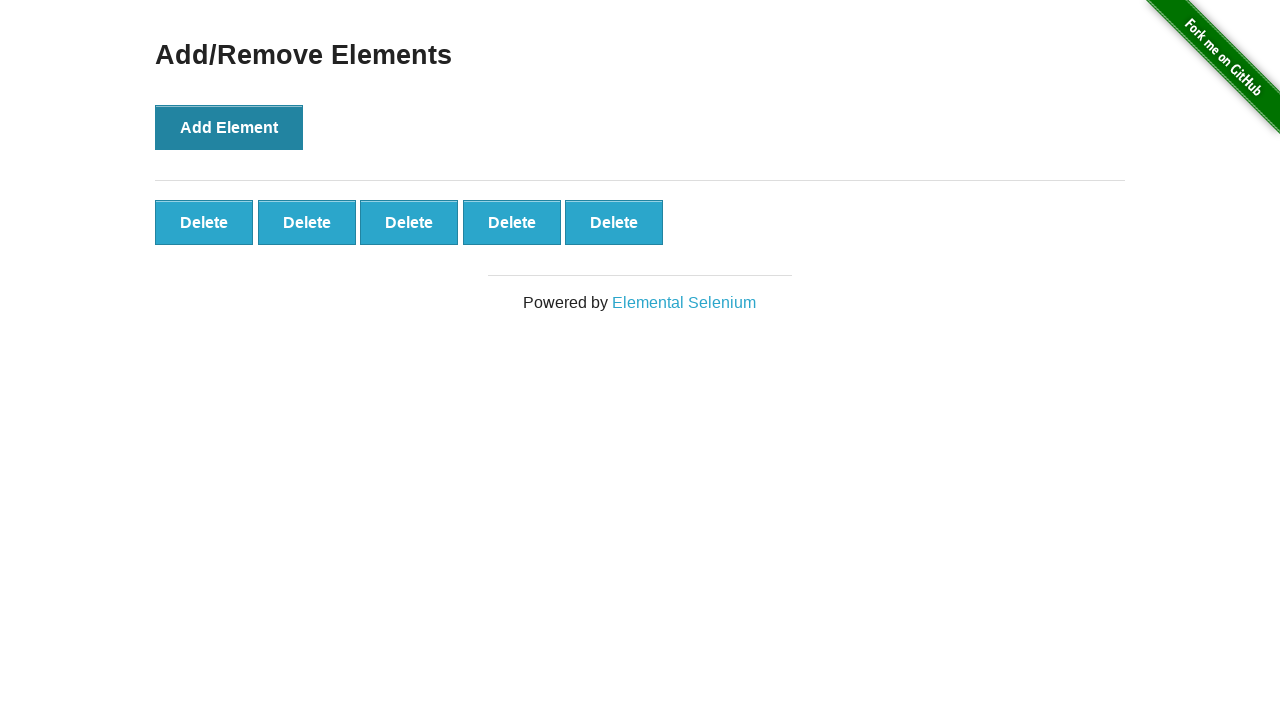

Clicked 'Add Element' button (iteration 6/100) at (229, 127) on button[onclick='addElement()']
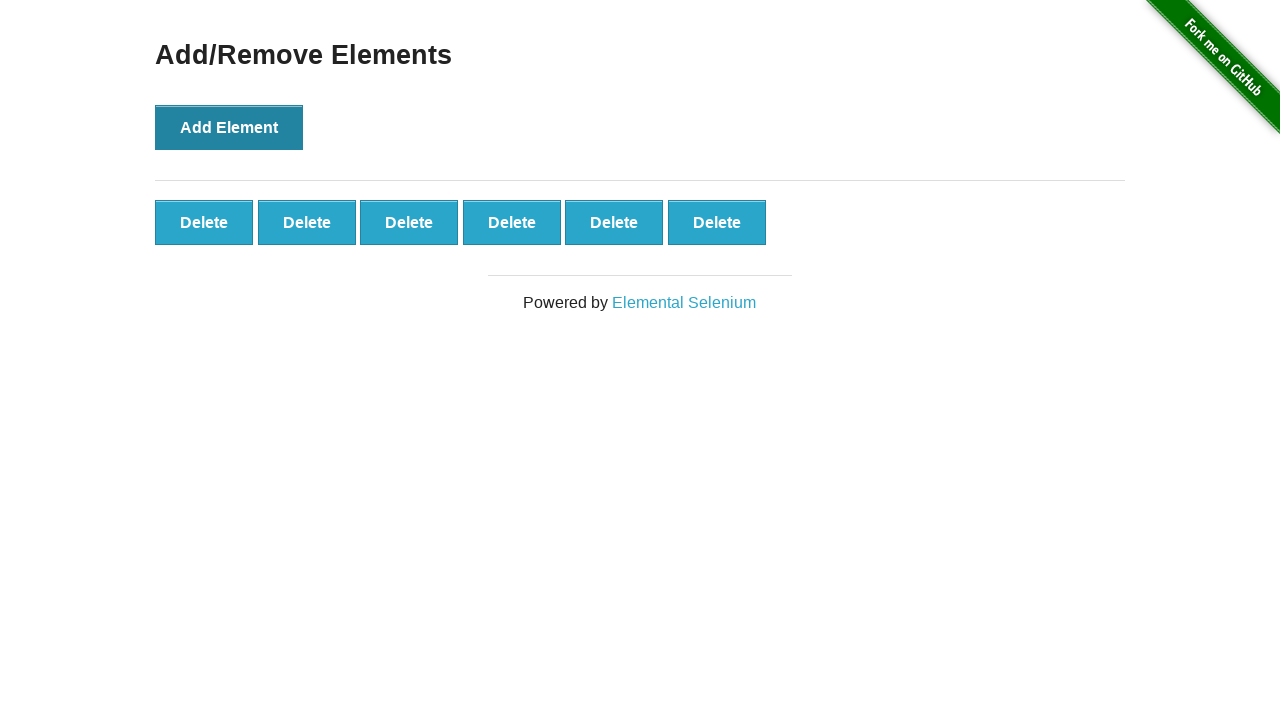

Clicked 'Add Element' button (iteration 7/100) at (229, 127) on button[onclick='addElement()']
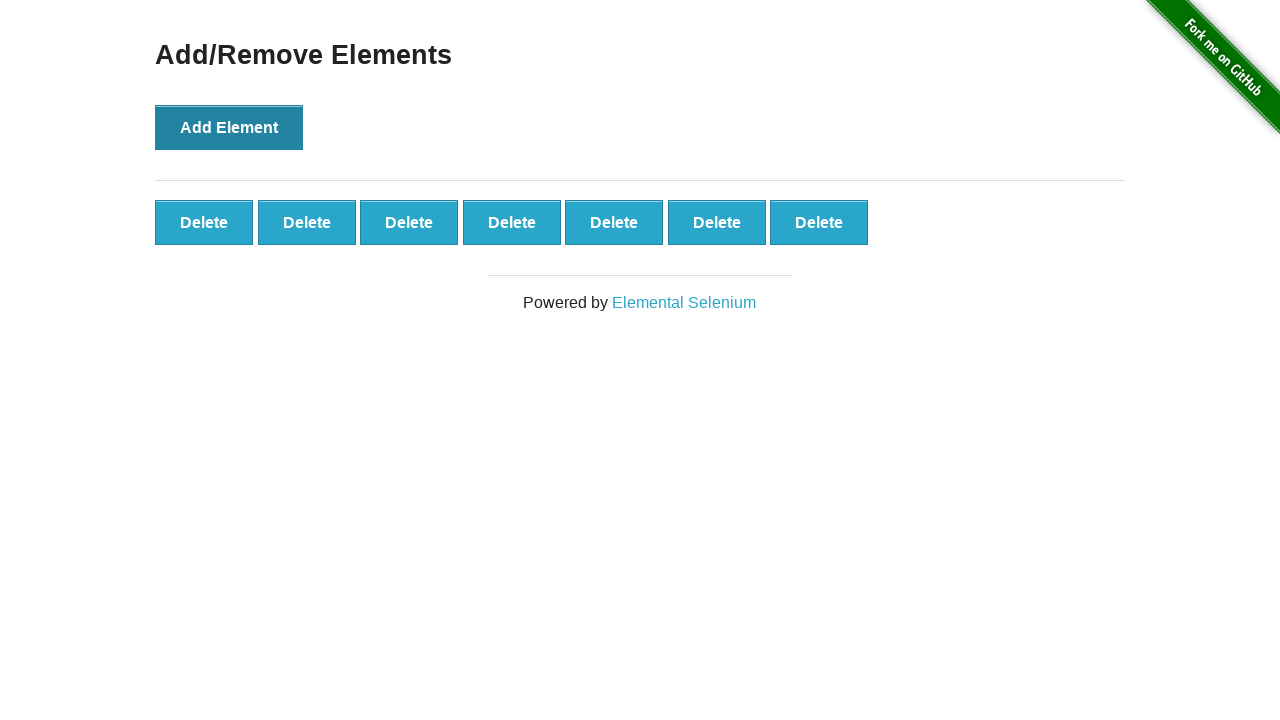

Clicked 'Add Element' button (iteration 8/100) at (229, 127) on button[onclick='addElement()']
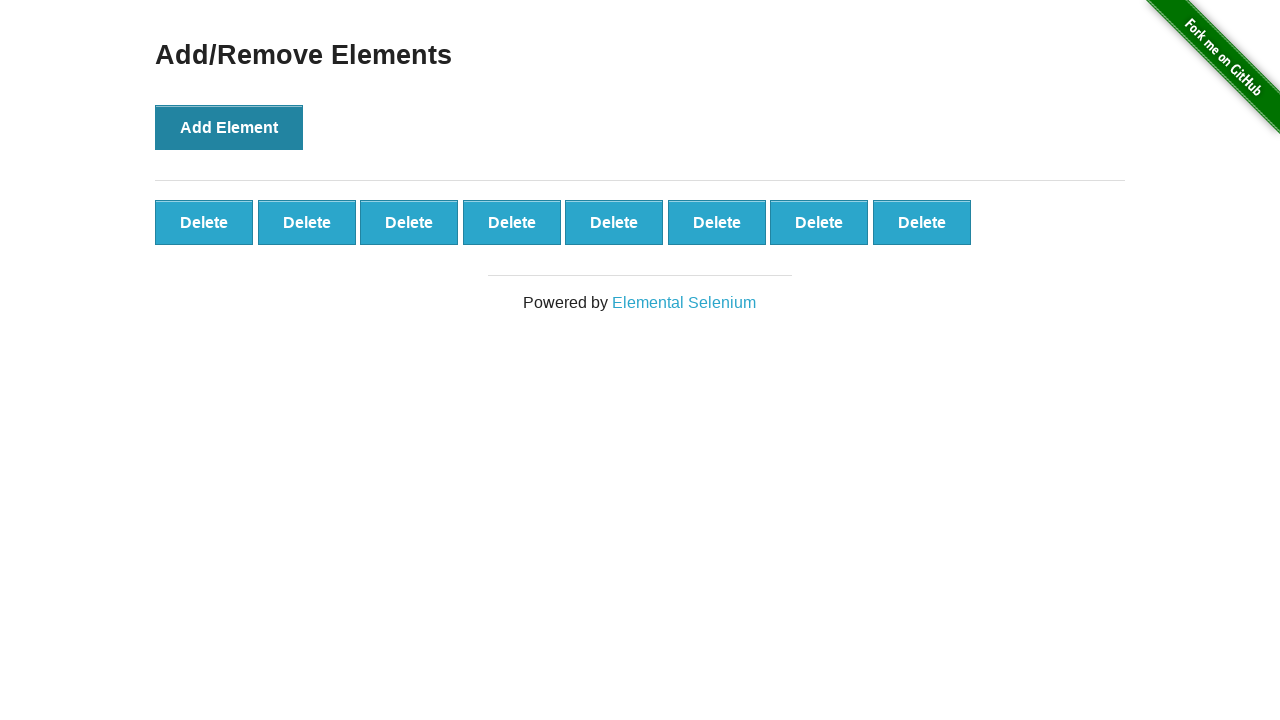

Clicked 'Add Element' button (iteration 9/100) at (229, 127) on button[onclick='addElement()']
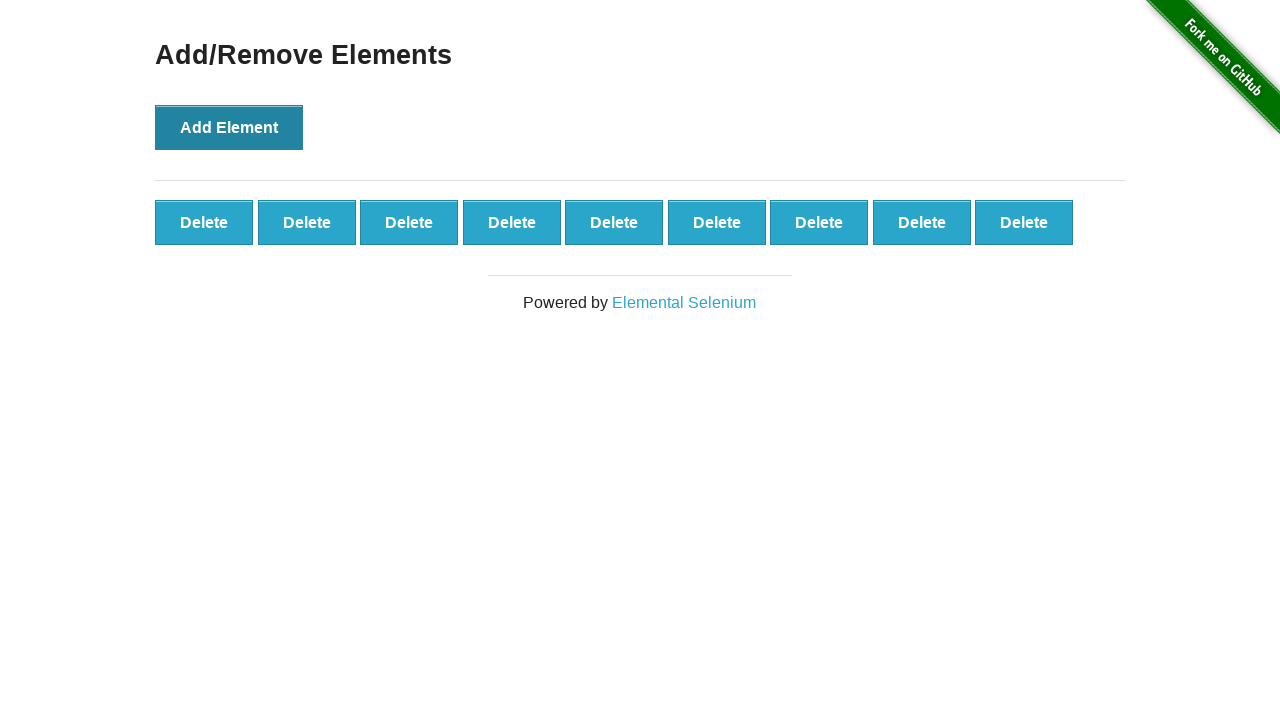

Clicked 'Add Element' button (iteration 10/100) at (229, 127) on button[onclick='addElement()']
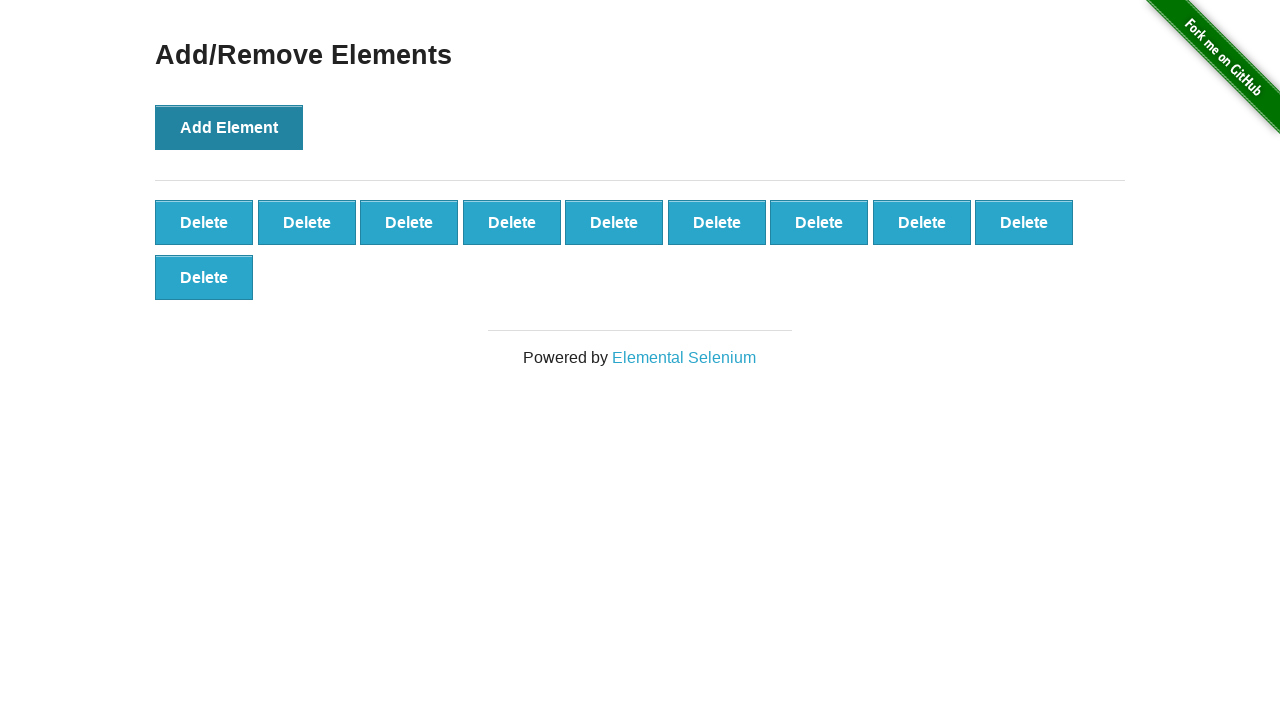

Clicked 'Add Element' button (iteration 11/100) at (229, 127) on button[onclick='addElement()']
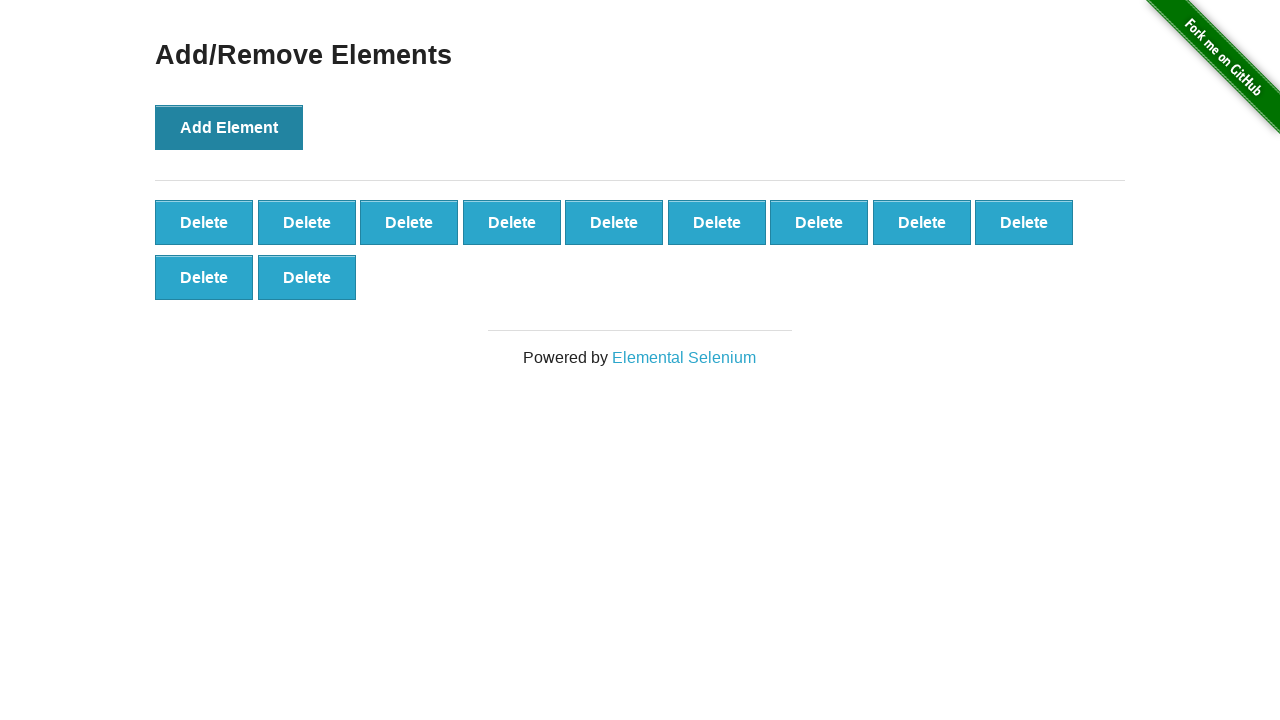

Clicked 'Add Element' button (iteration 12/100) at (229, 127) on button[onclick='addElement()']
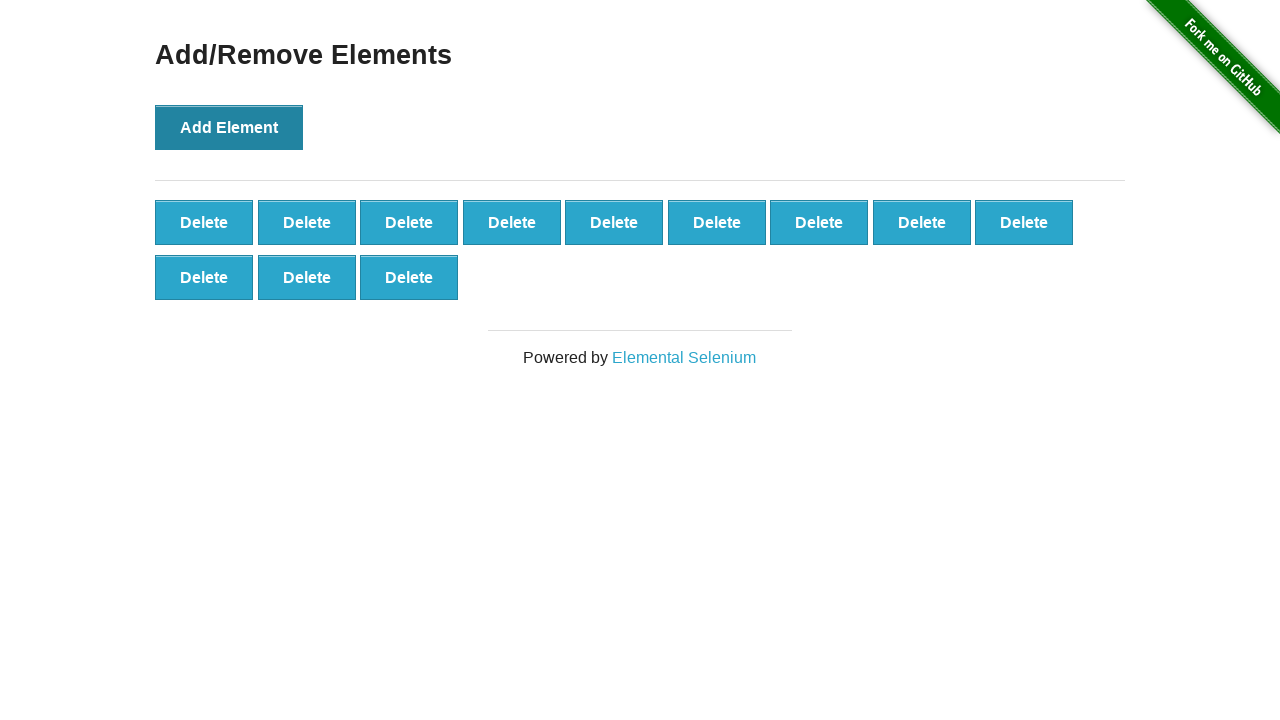

Clicked 'Add Element' button (iteration 13/100) at (229, 127) on button[onclick='addElement()']
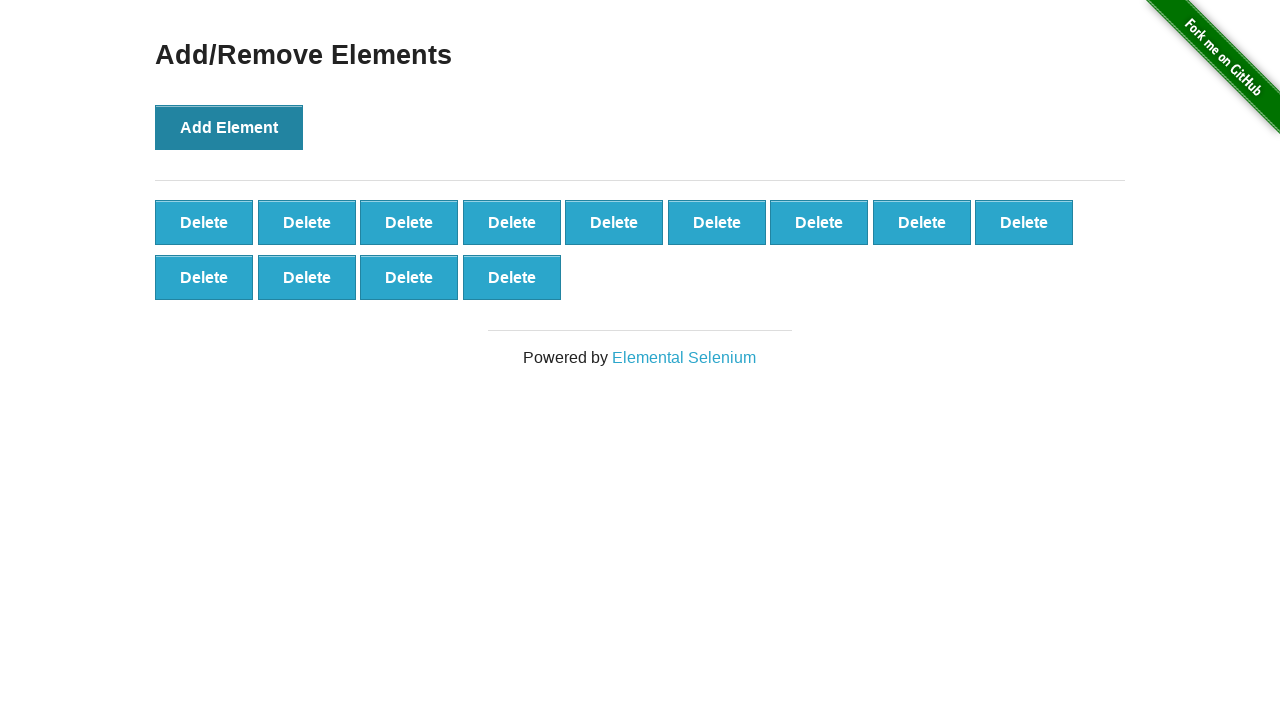

Clicked 'Add Element' button (iteration 14/100) at (229, 127) on button[onclick='addElement()']
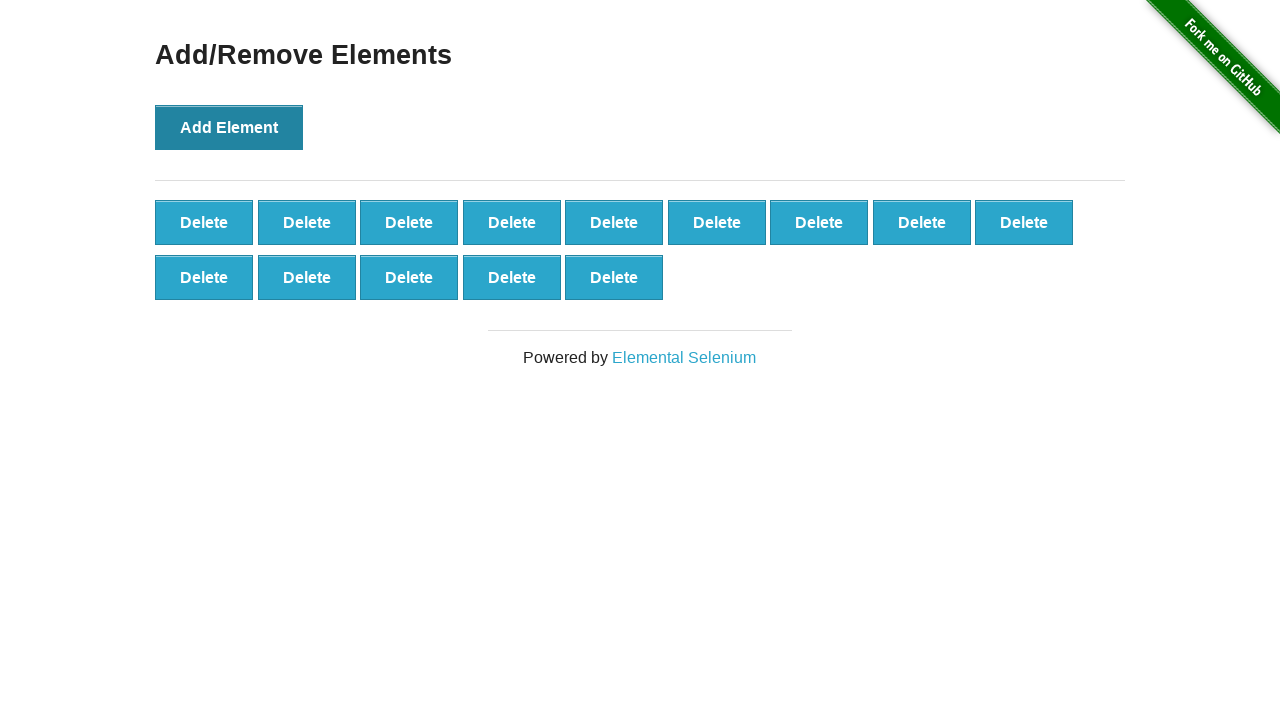

Clicked 'Add Element' button (iteration 15/100) at (229, 127) on button[onclick='addElement()']
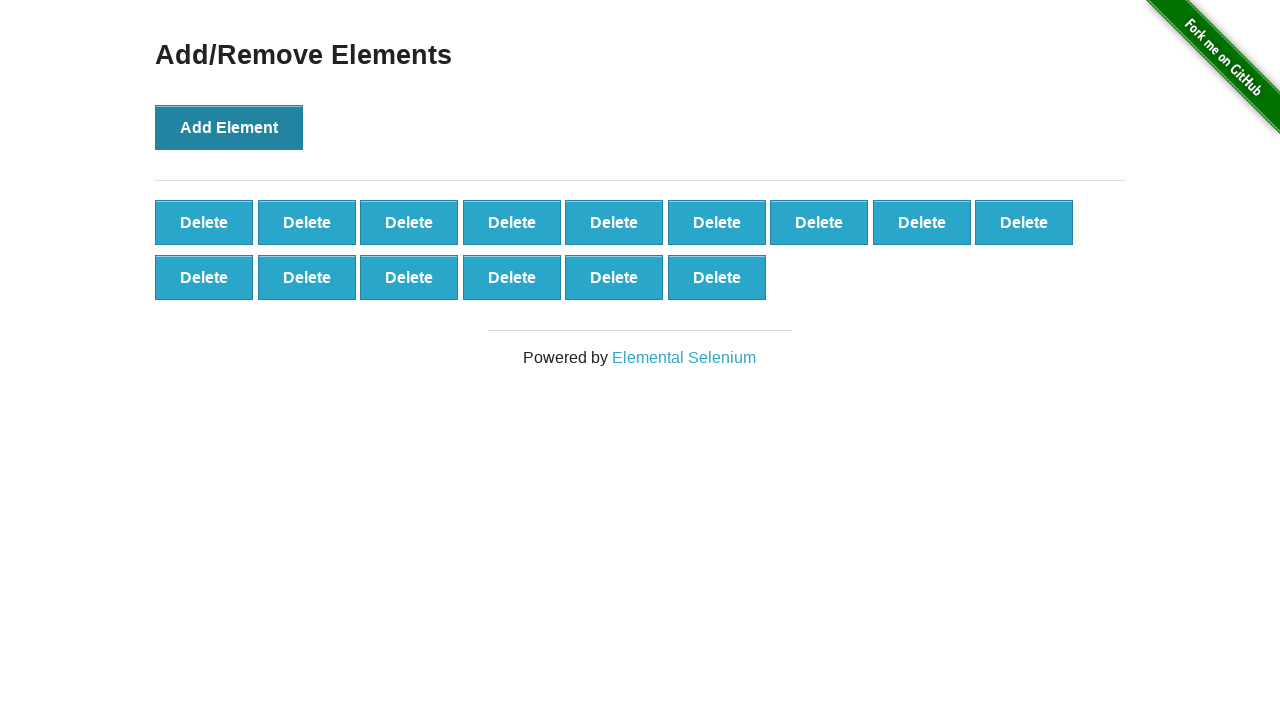

Clicked 'Add Element' button (iteration 16/100) at (229, 127) on button[onclick='addElement()']
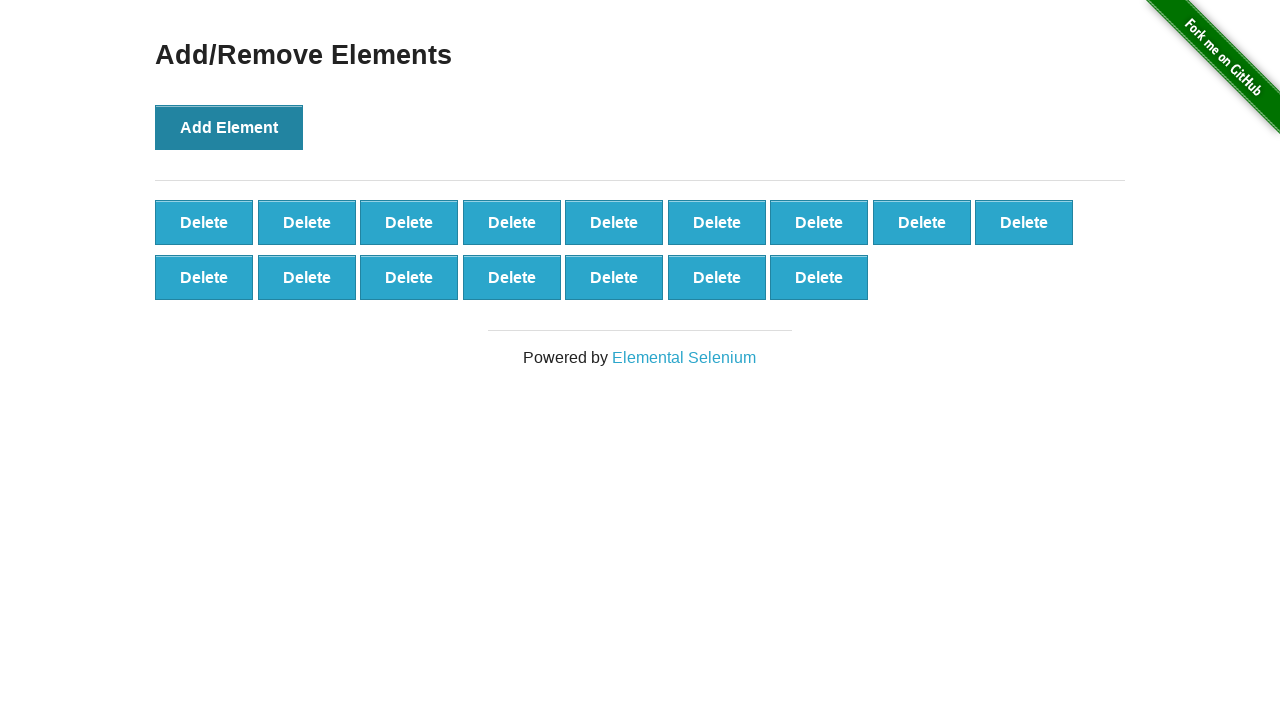

Clicked 'Add Element' button (iteration 17/100) at (229, 127) on button[onclick='addElement()']
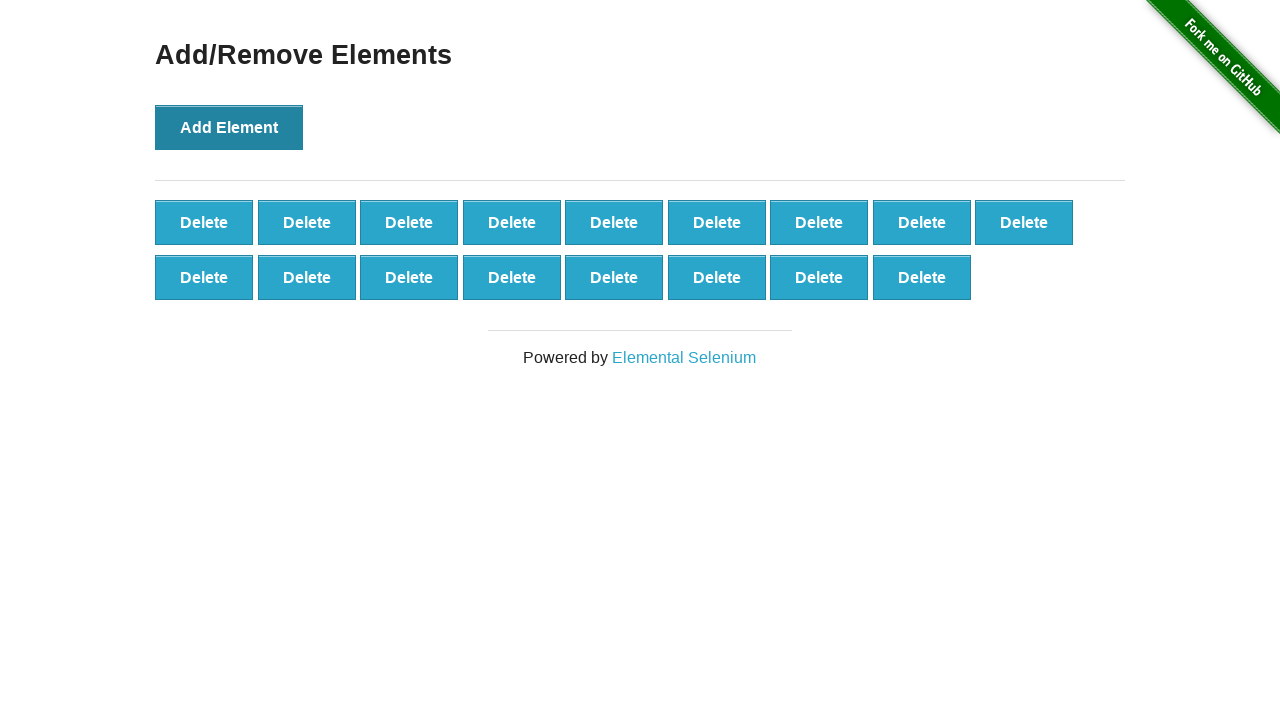

Clicked 'Add Element' button (iteration 18/100) at (229, 127) on button[onclick='addElement()']
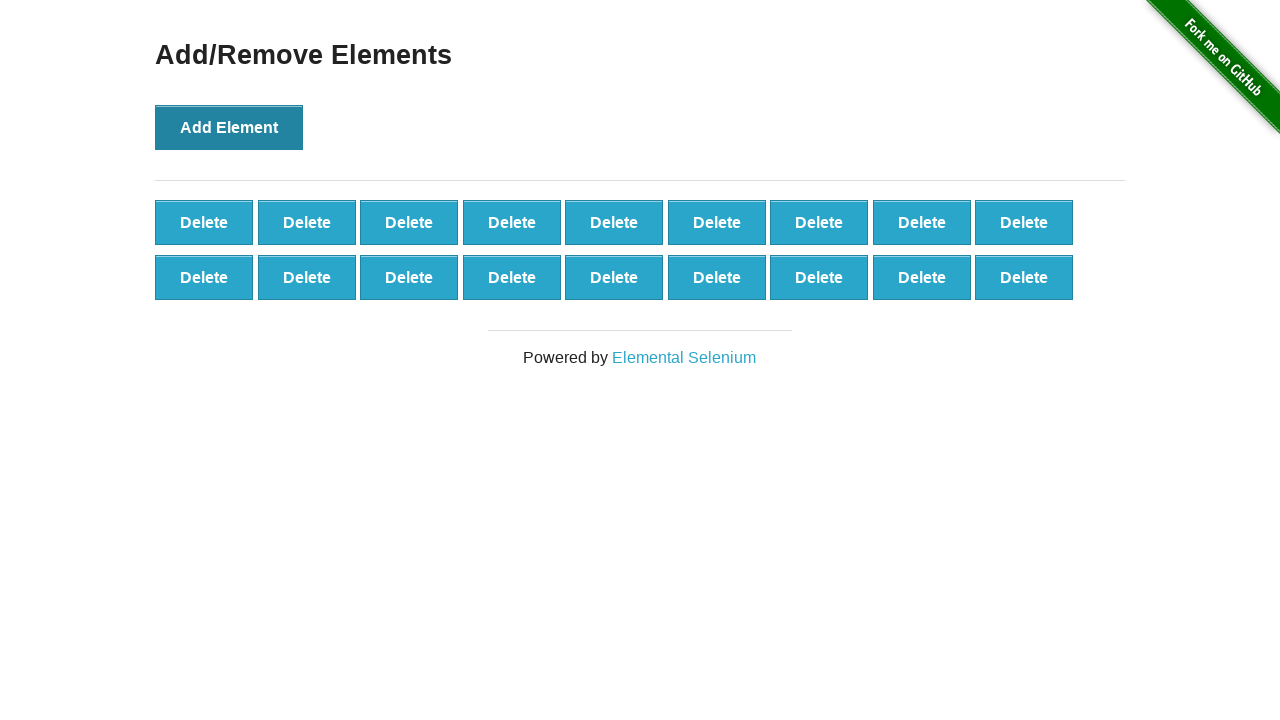

Clicked 'Add Element' button (iteration 19/100) at (229, 127) on button[onclick='addElement()']
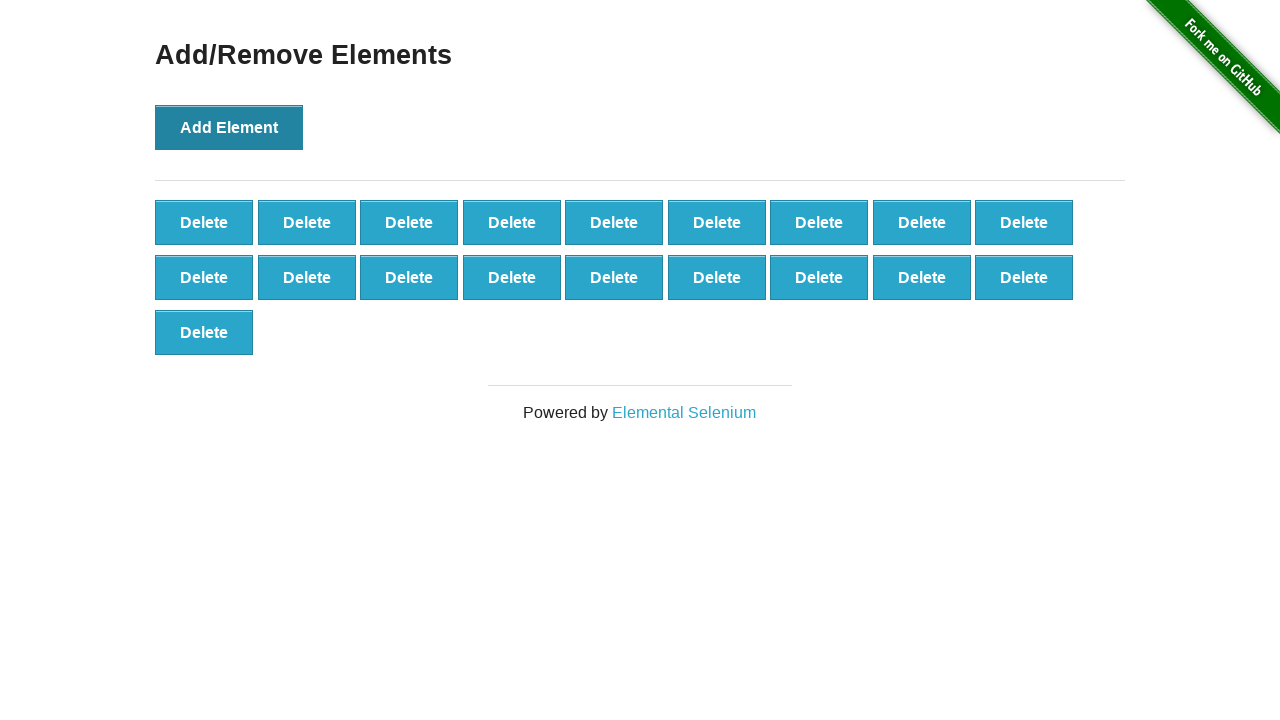

Clicked 'Add Element' button (iteration 20/100) at (229, 127) on button[onclick='addElement()']
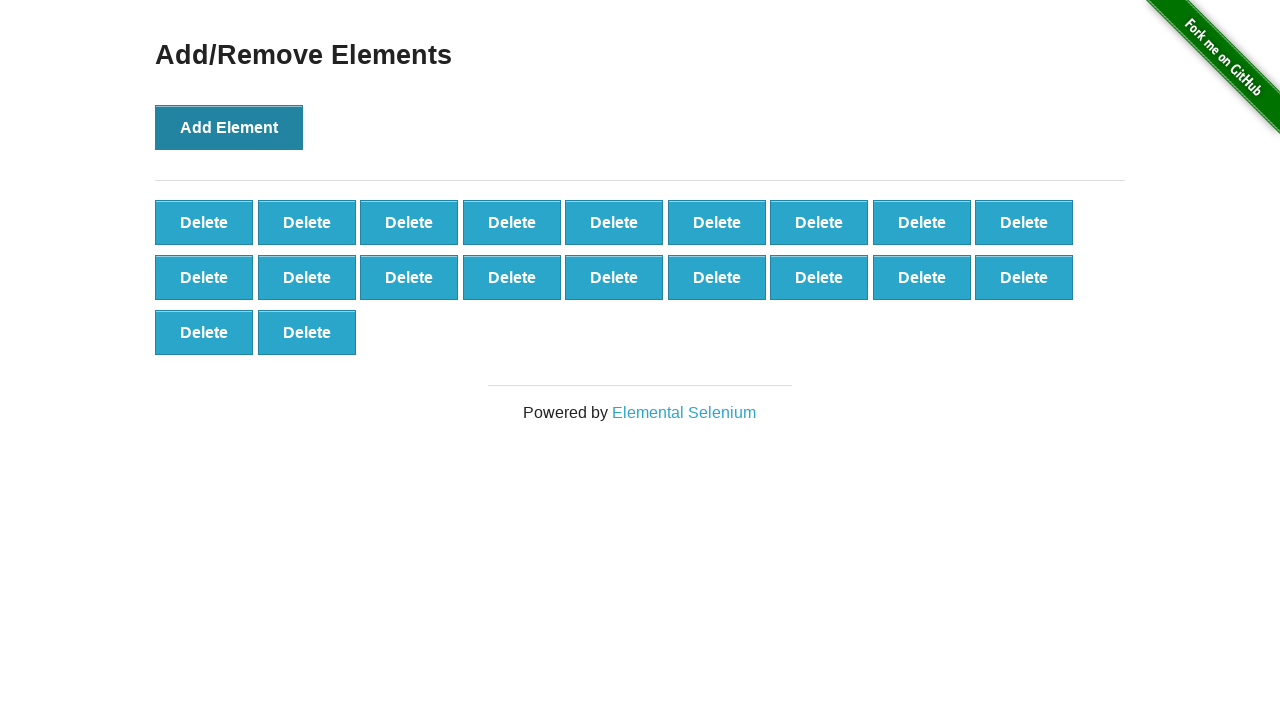

Clicked 'Add Element' button (iteration 21/100) at (229, 127) on button[onclick='addElement()']
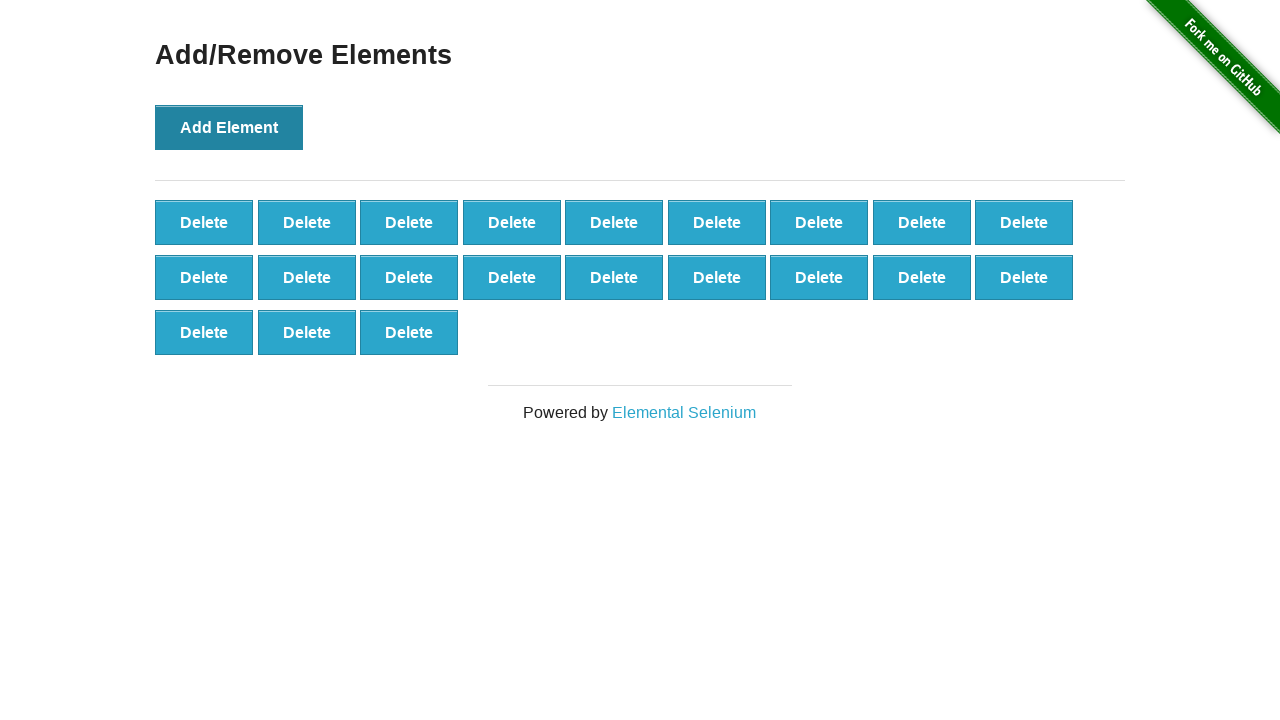

Clicked 'Add Element' button (iteration 22/100) at (229, 127) on button[onclick='addElement()']
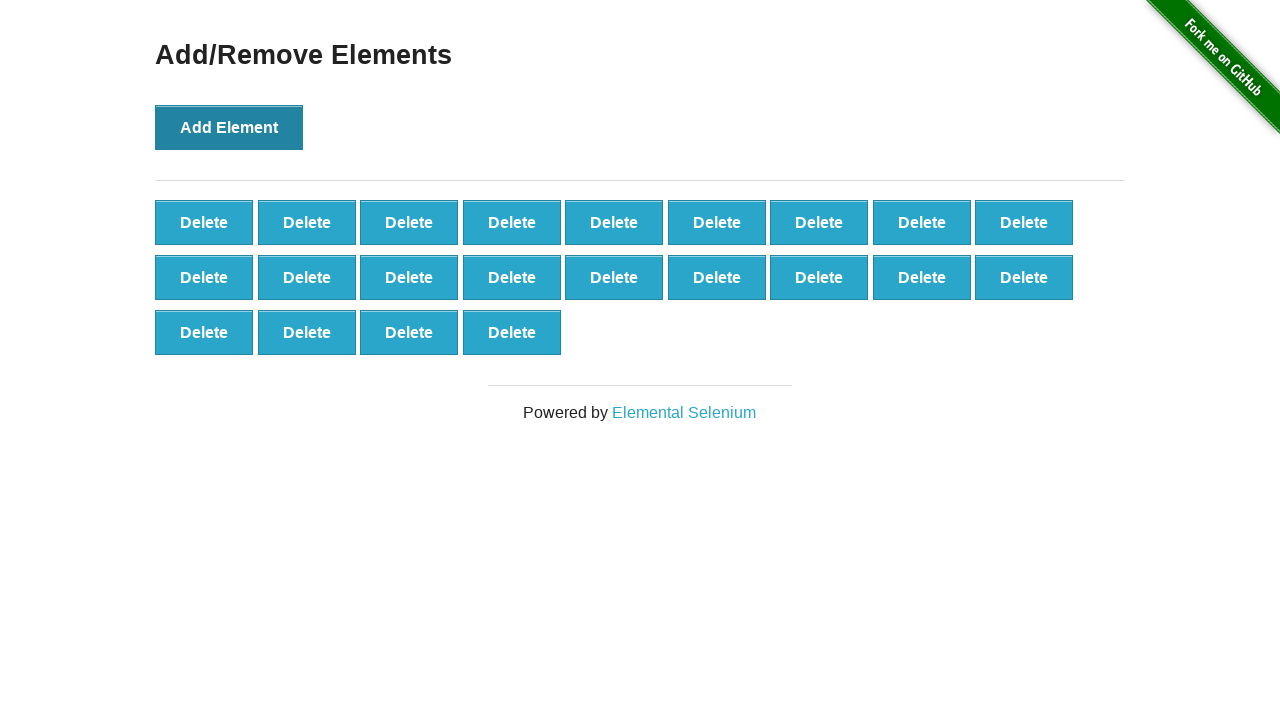

Clicked 'Add Element' button (iteration 23/100) at (229, 127) on button[onclick='addElement()']
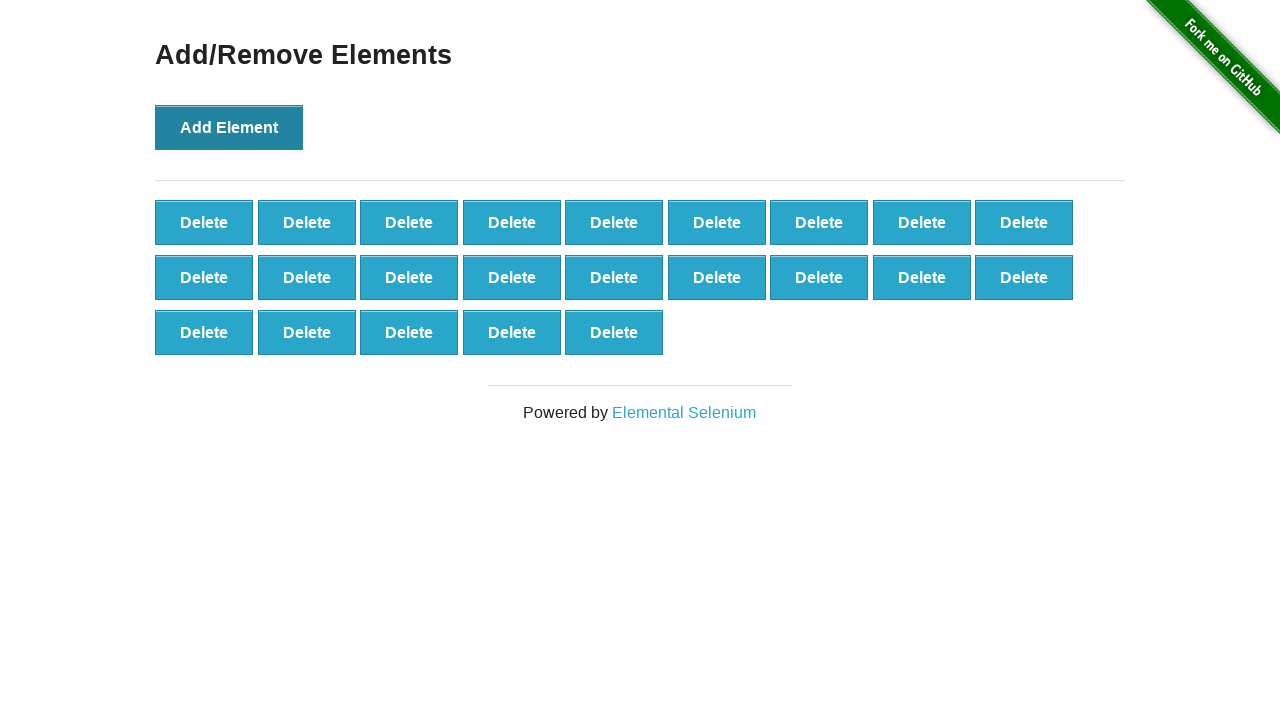

Clicked 'Add Element' button (iteration 24/100) at (229, 127) on button[onclick='addElement()']
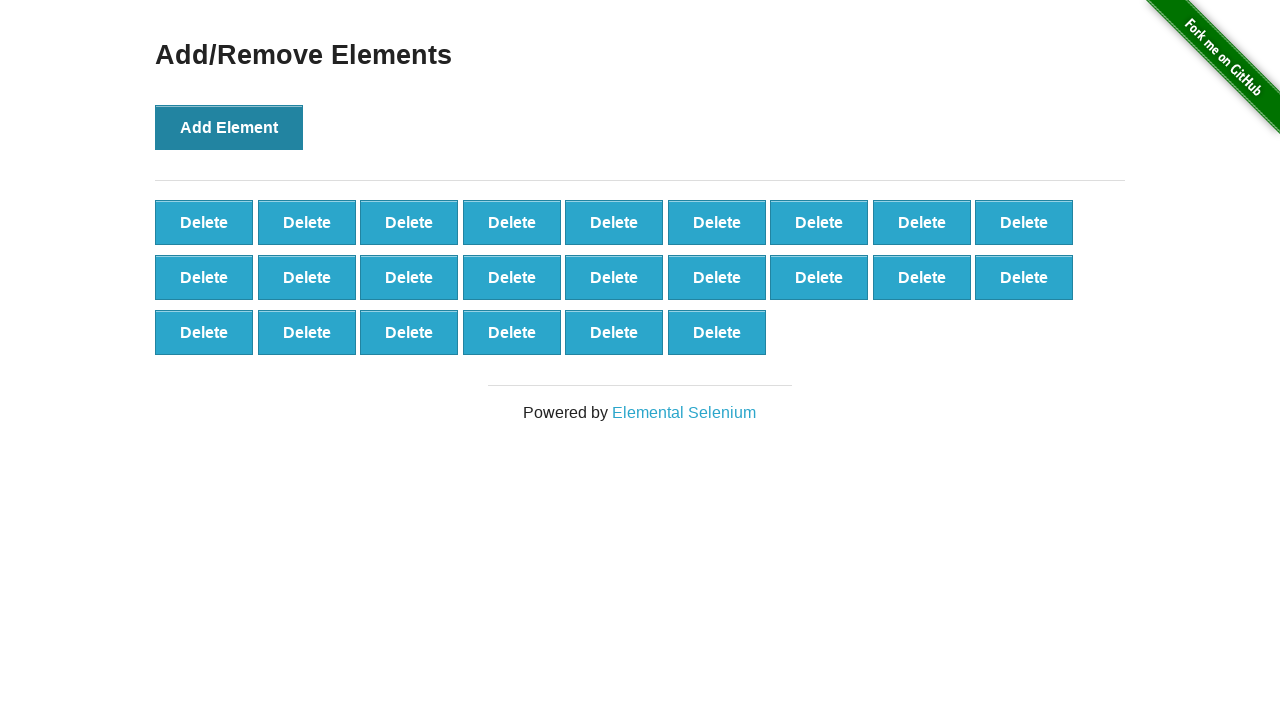

Clicked 'Add Element' button (iteration 25/100) at (229, 127) on button[onclick='addElement()']
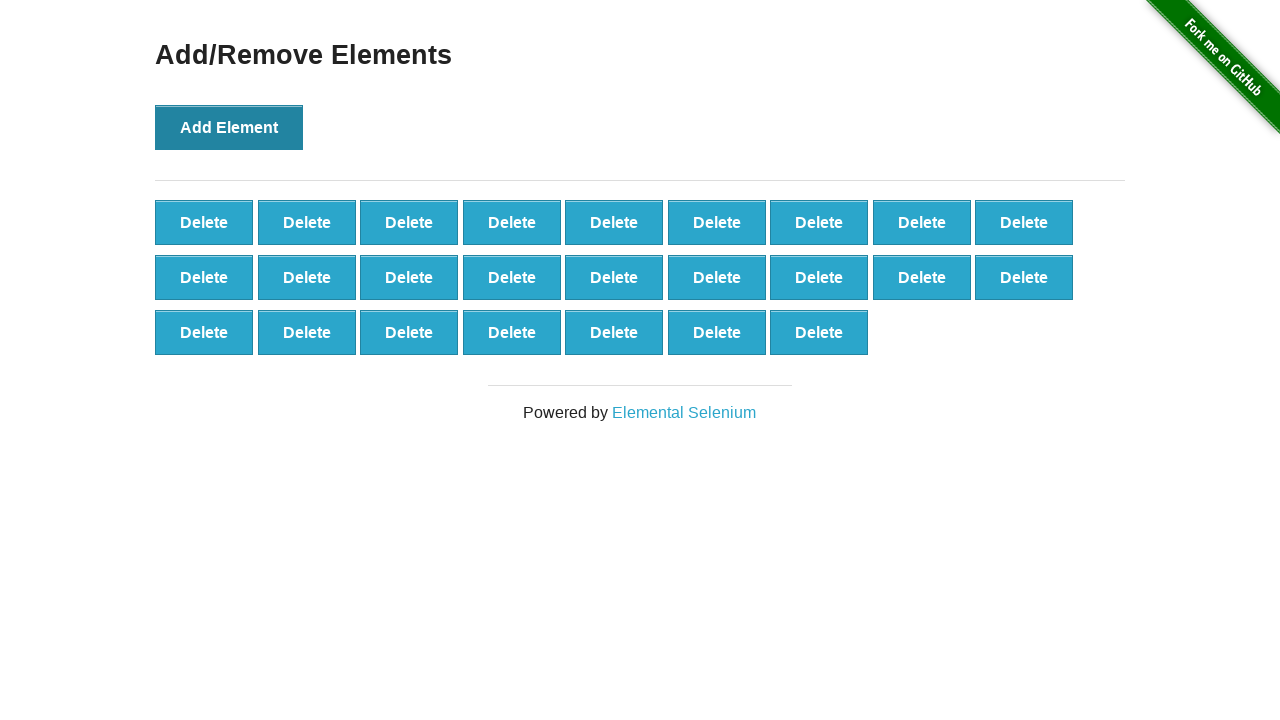

Clicked 'Add Element' button (iteration 26/100) at (229, 127) on button[onclick='addElement()']
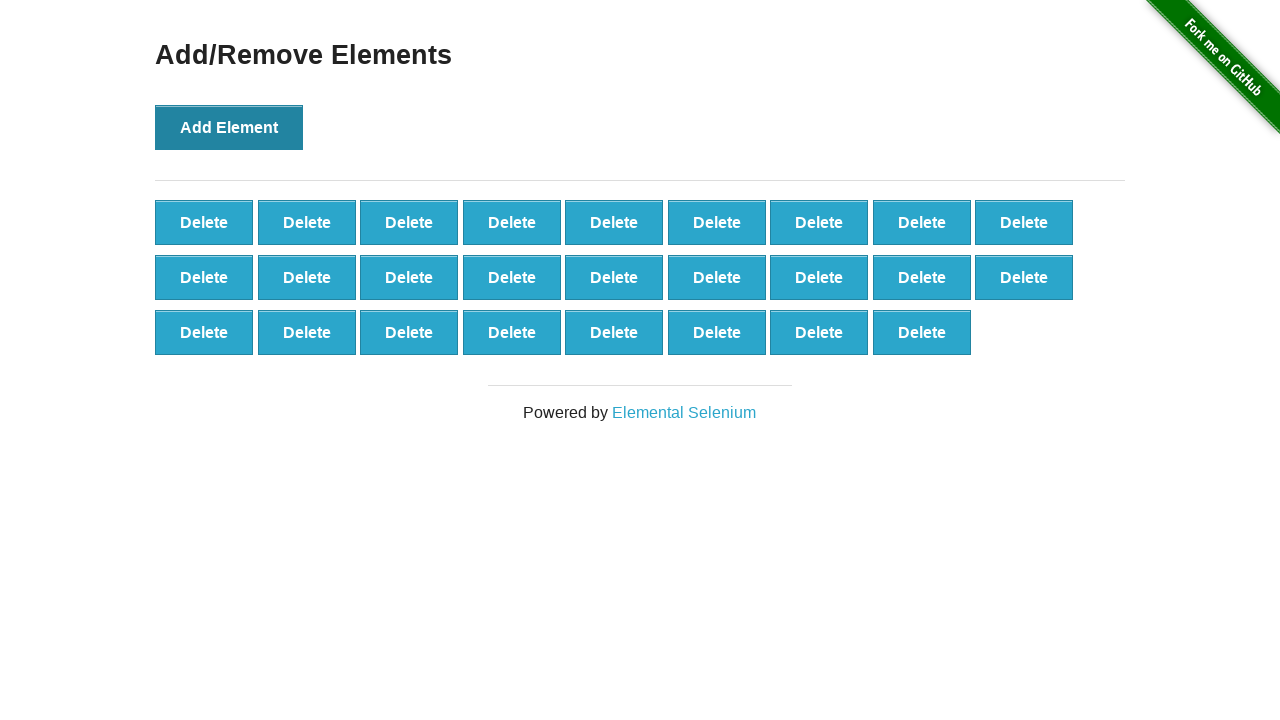

Clicked 'Add Element' button (iteration 27/100) at (229, 127) on button[onclick='addElement()']
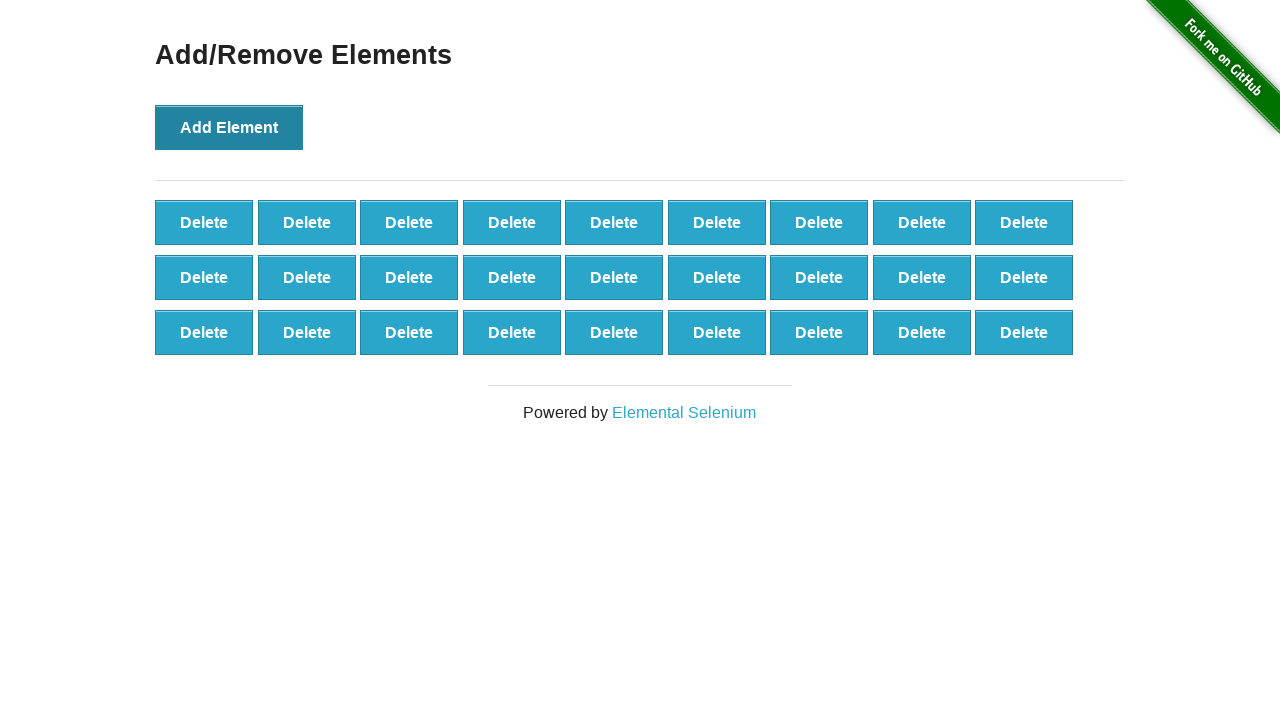

Clicked 'Add Element' button (iteration 28/100) at (229, 127) on button[onclick='addElement()']
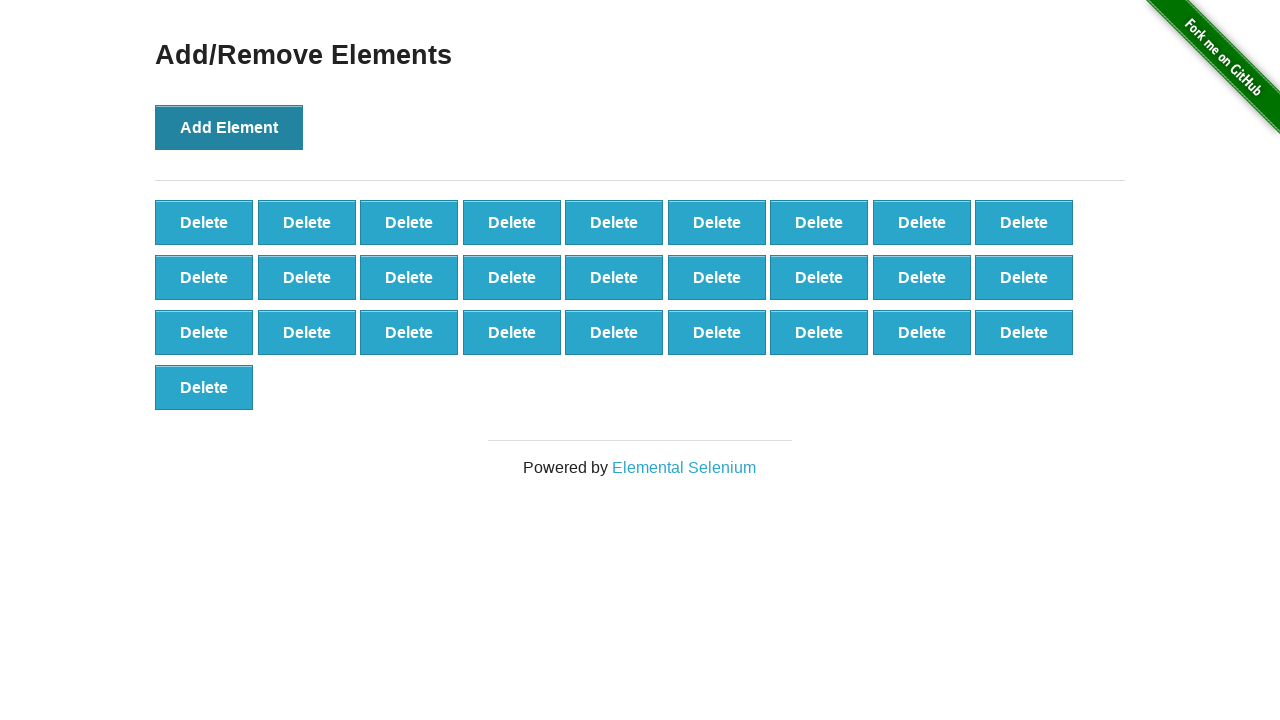

Clicked 'Add Element' button (iteration 29/100) at (229, 127) on button[onclick='addElement()']
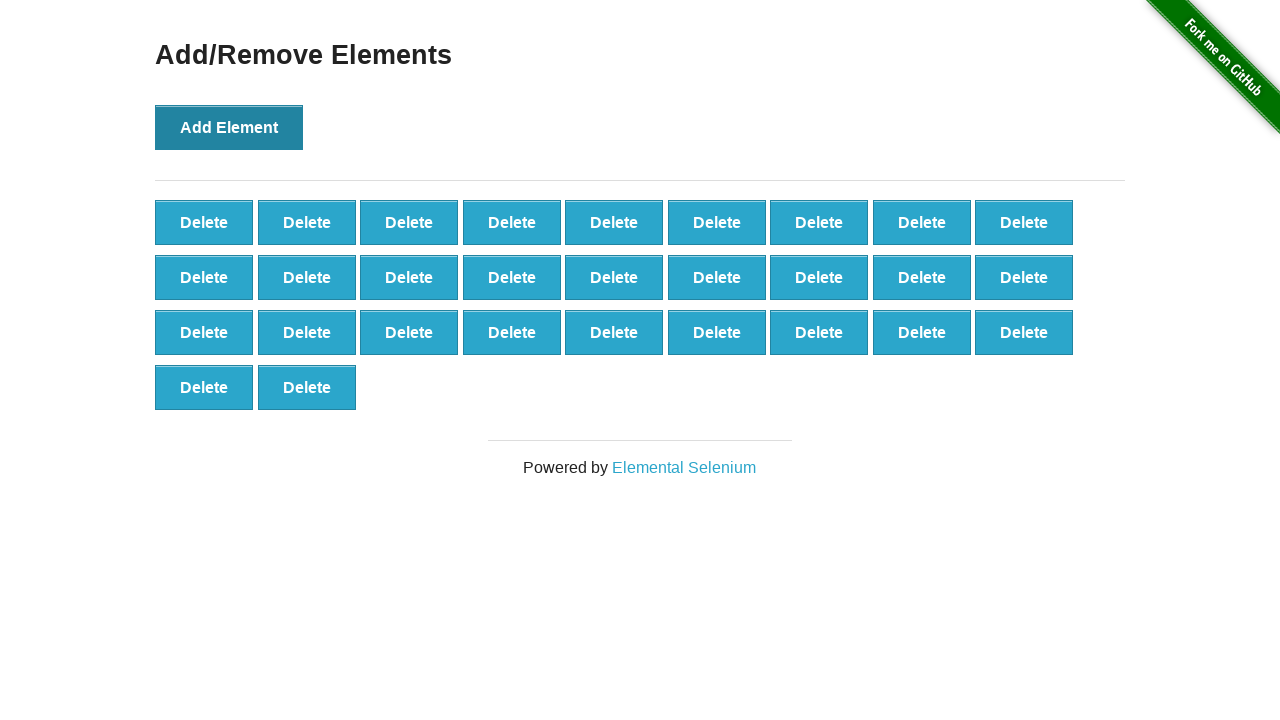

Clicked 'Add Element' button (iteration 30/100) at (229, 127) on button[onclick='addElement()']
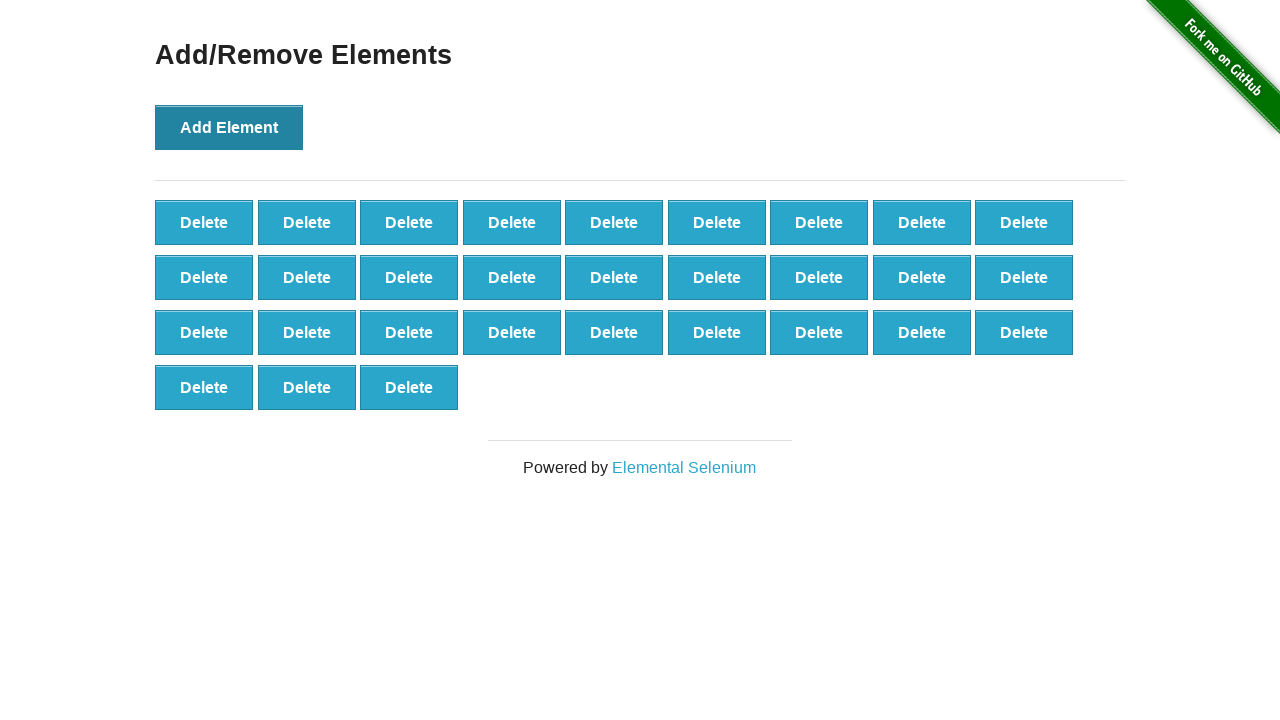

Clicked 'Add Element' button (iteration 31/100) at (229, 127) on button[onclick='addElement()']
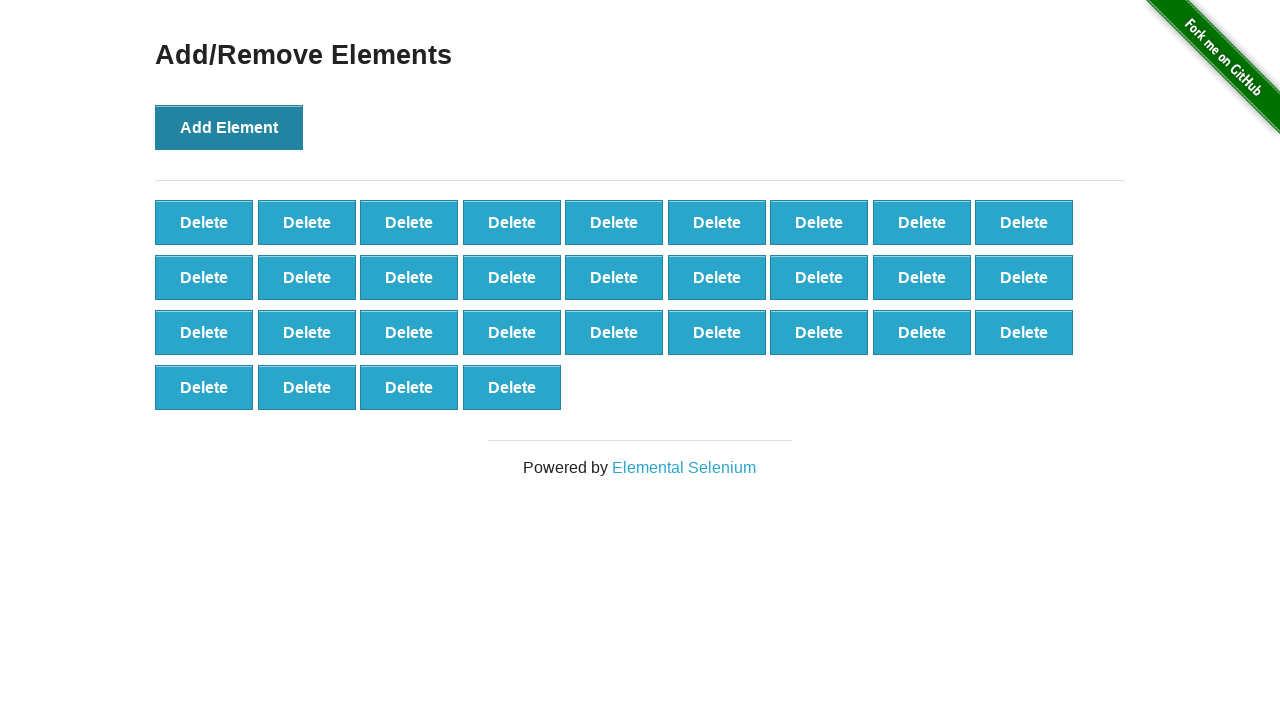

Clicked 'Add Element' button (iteration 32/100) at (229, 127) on button[onclick='addElement()']
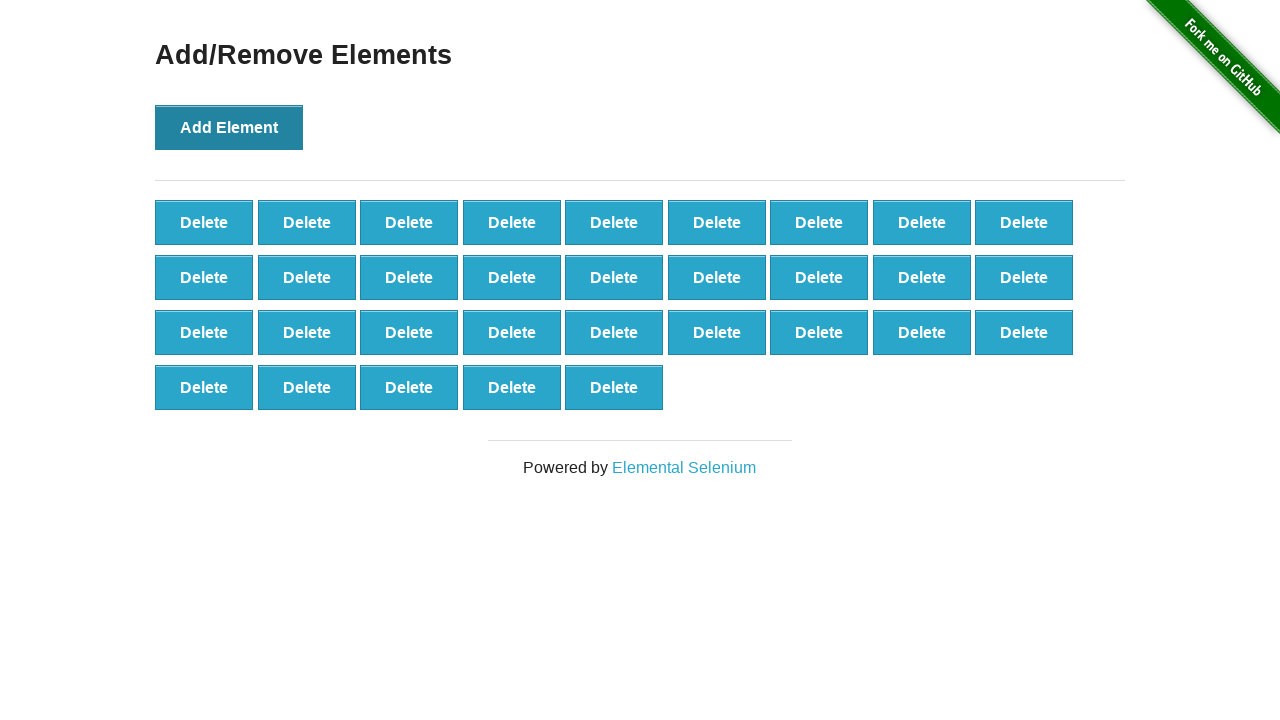

Clicked 'Add Element' button (iteration 33/100) at (229, 127) on button[onclick='addElement()']
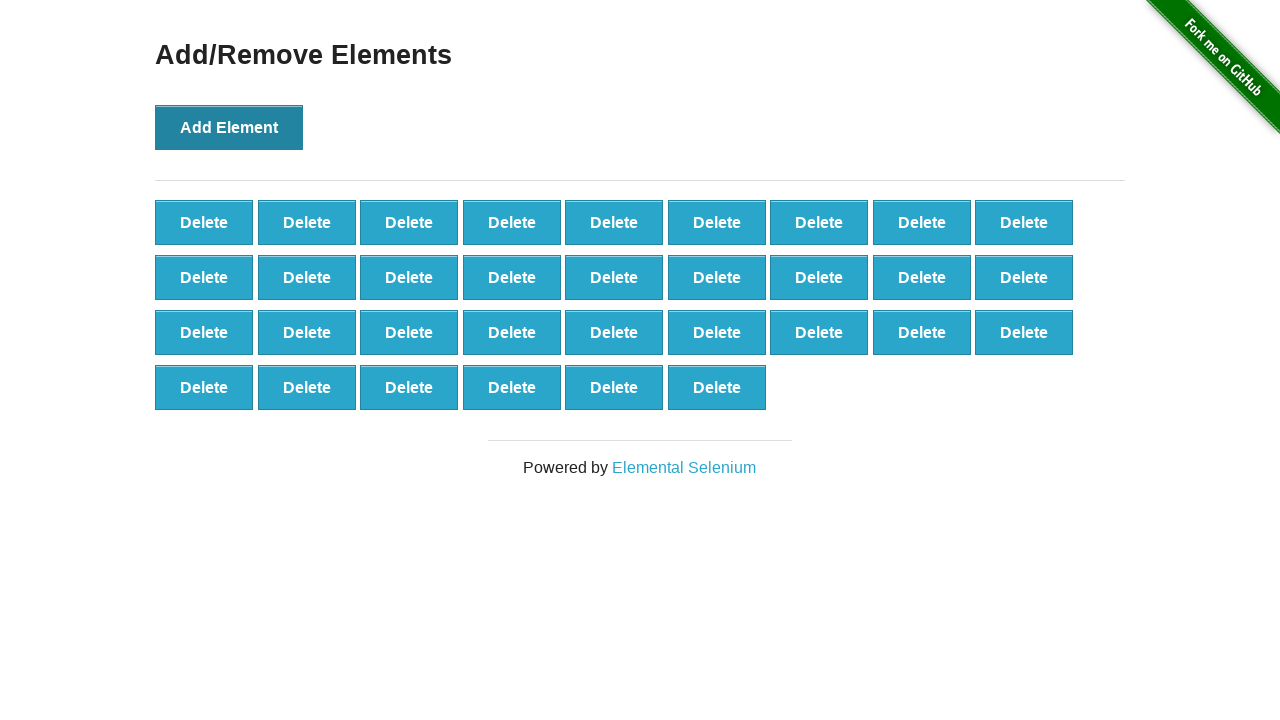

Clicked 'Add Element' button (iteration 34/100) at (229, 127) on button[onclick='addElement()']
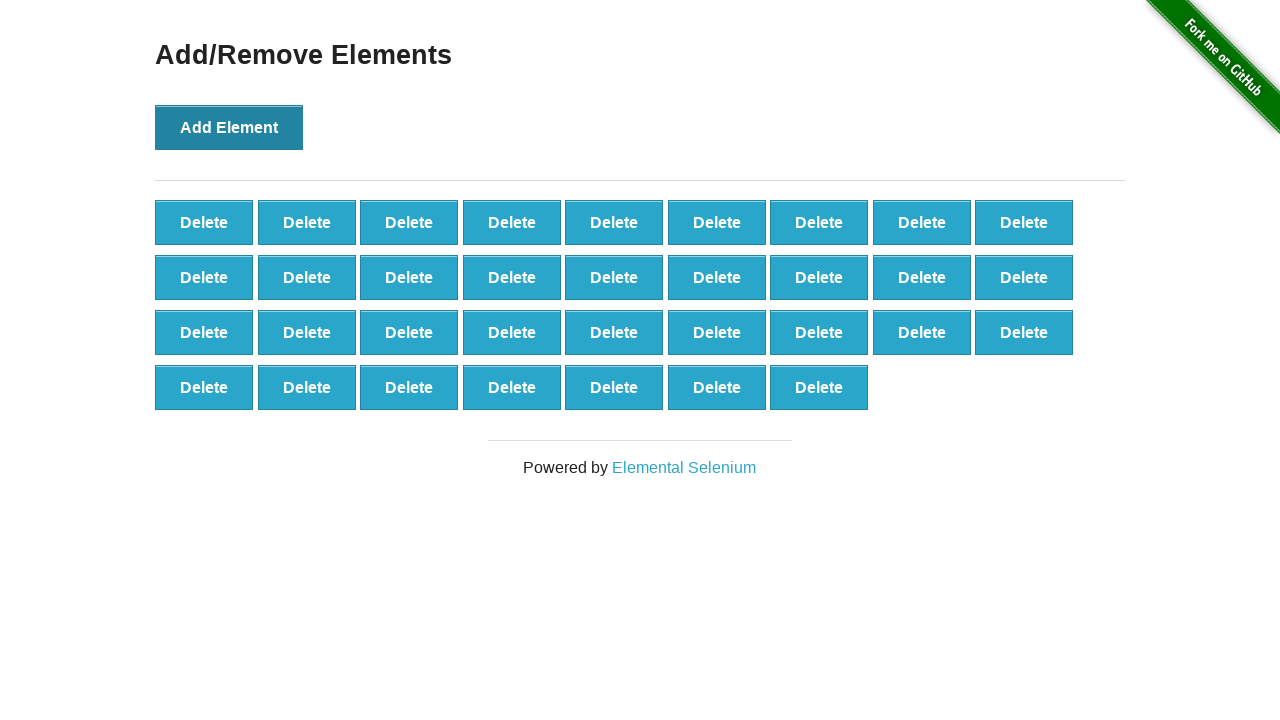

Clicked 'Add Element' button (iteration 35/100) at (229, 127) on button[onclick='addElement()']
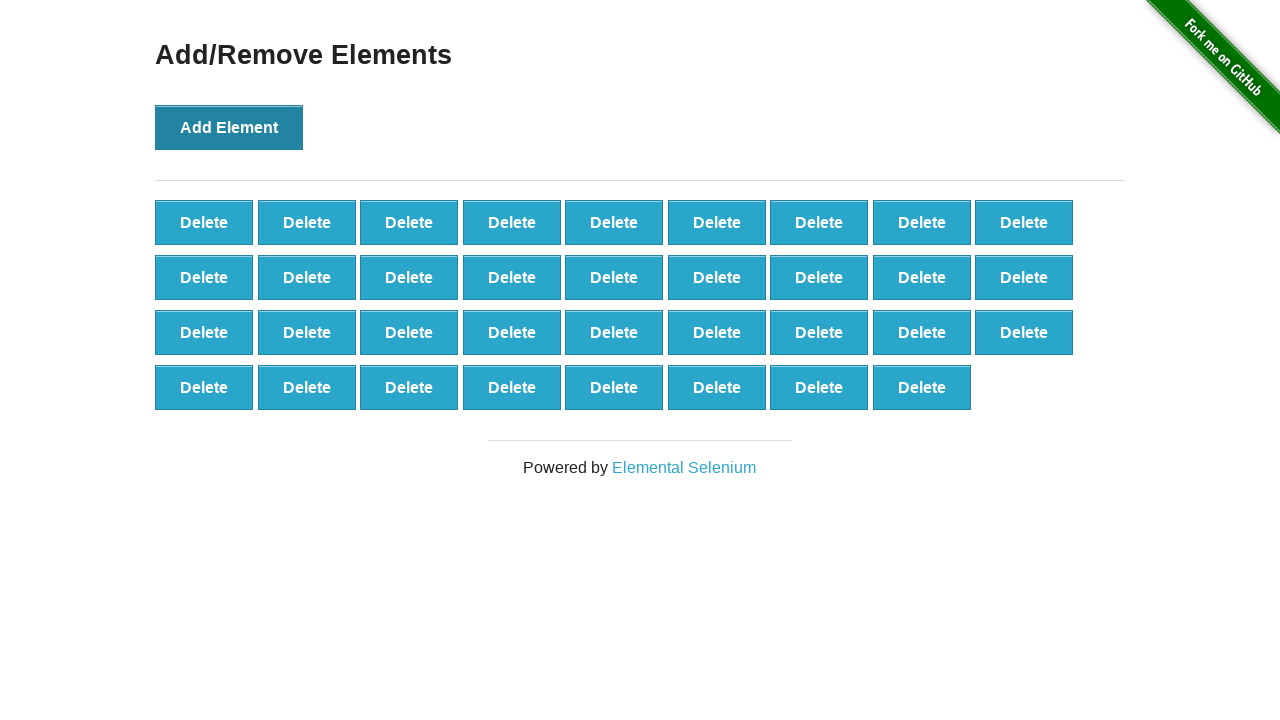

Clicked 'Add Element' button (iteration 36/100) at (229, 127) on button[onclick='addElement()']
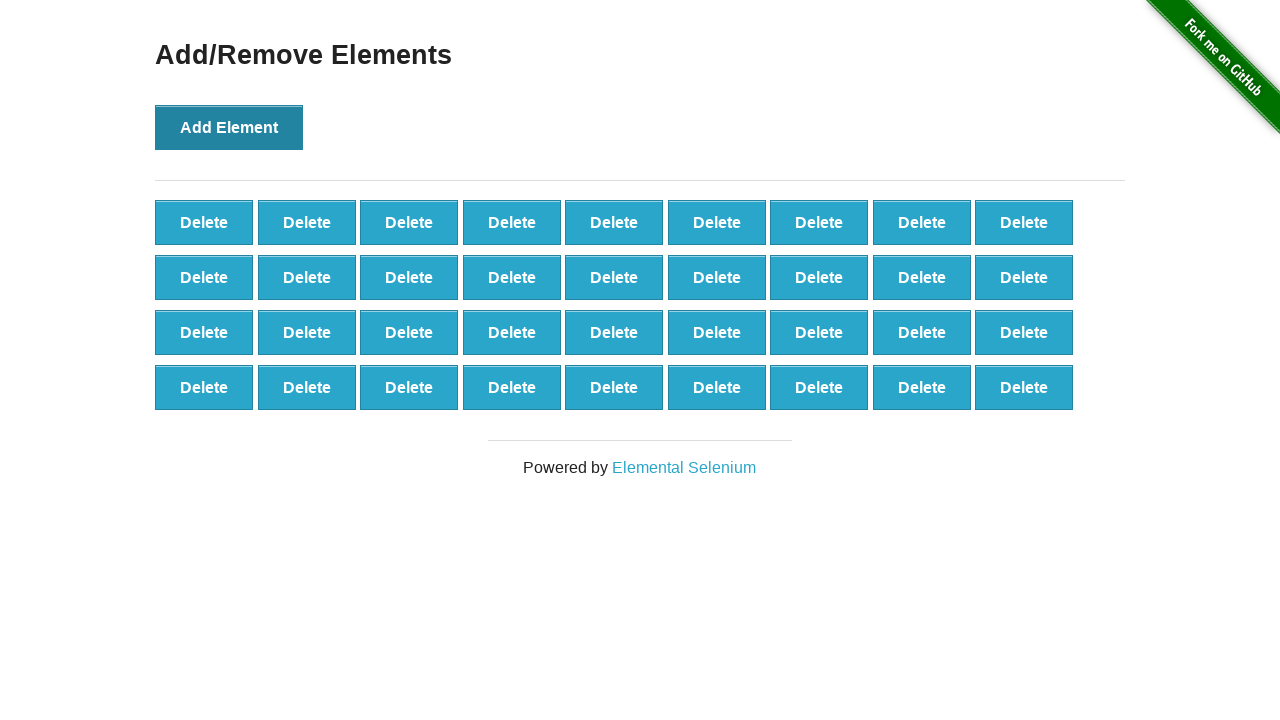

Clicked 'Add Element' button (iteration 37/100) at (229, 127) on button[onclick='addElement()']
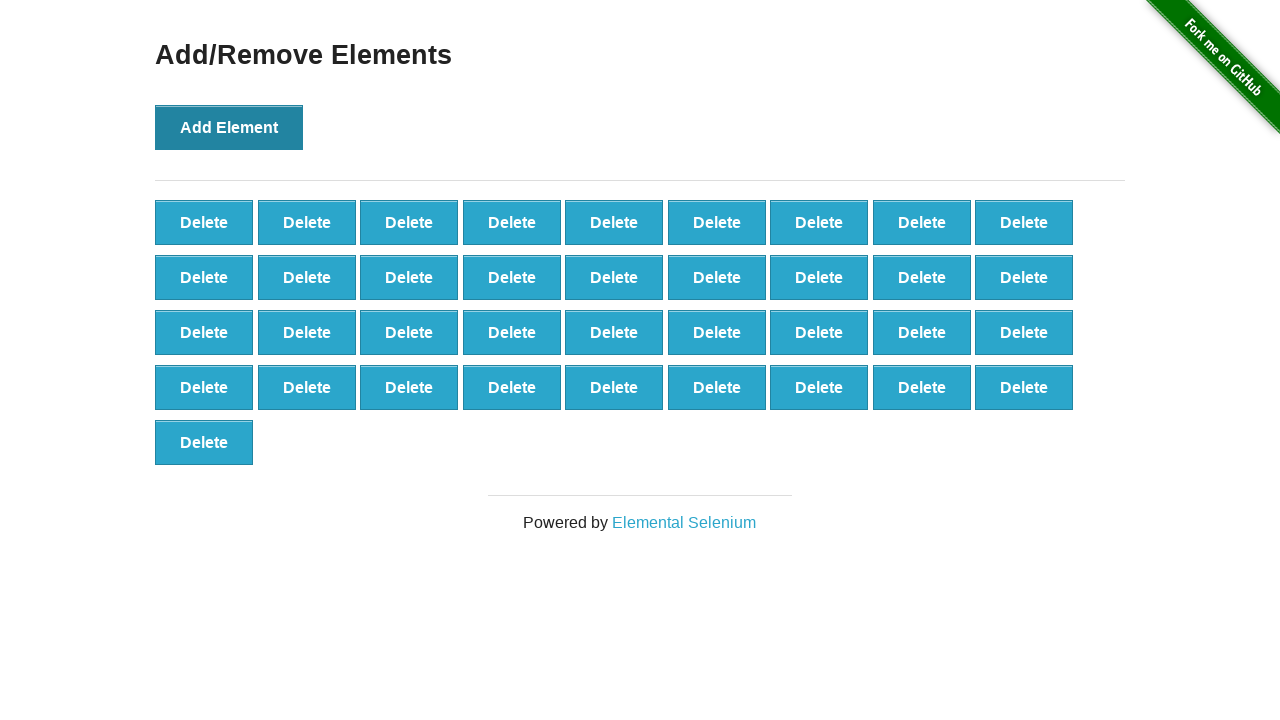

Clicked 'Add Element' button (iteration 38/100) at (229, 127) on button[onclick='addElement()']
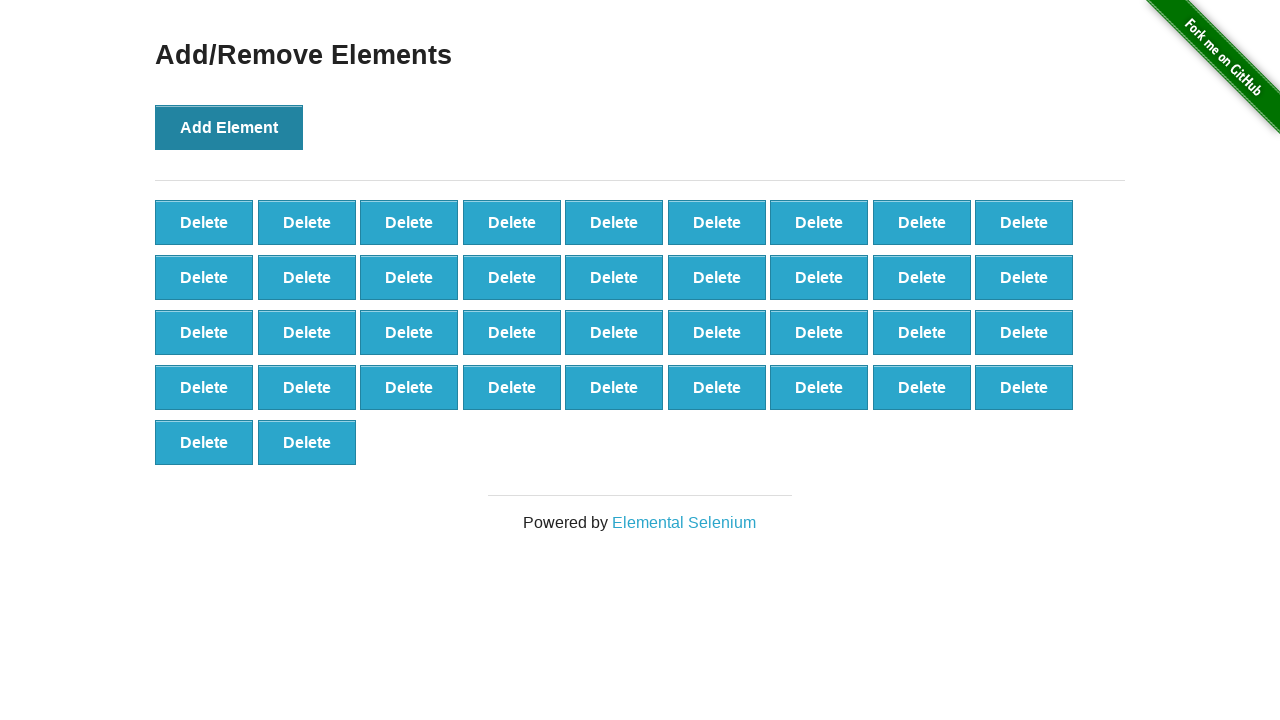

Clicked 'Add Element' button (iteration 39/100) at (229, 127) on button[onclick='addElement()']
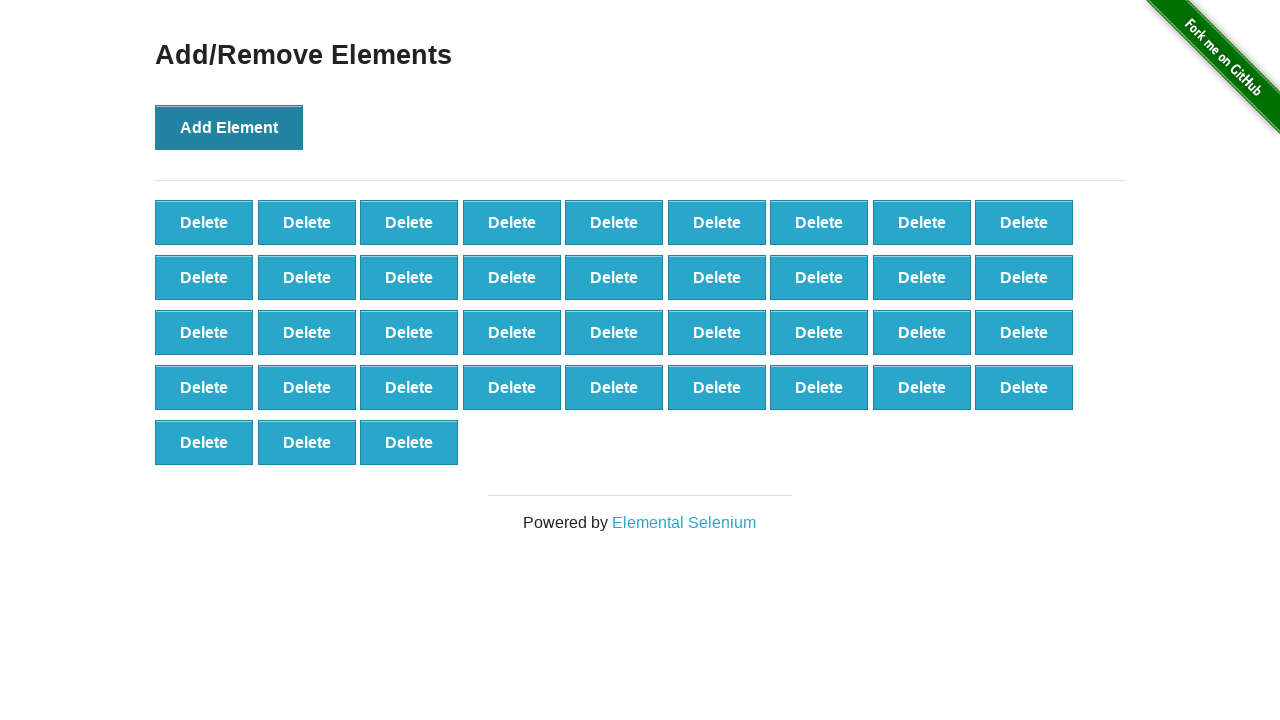

Clicked 'Add Element' button (iteration 40/100) at (229, 127) on button[onclick='addElement()']
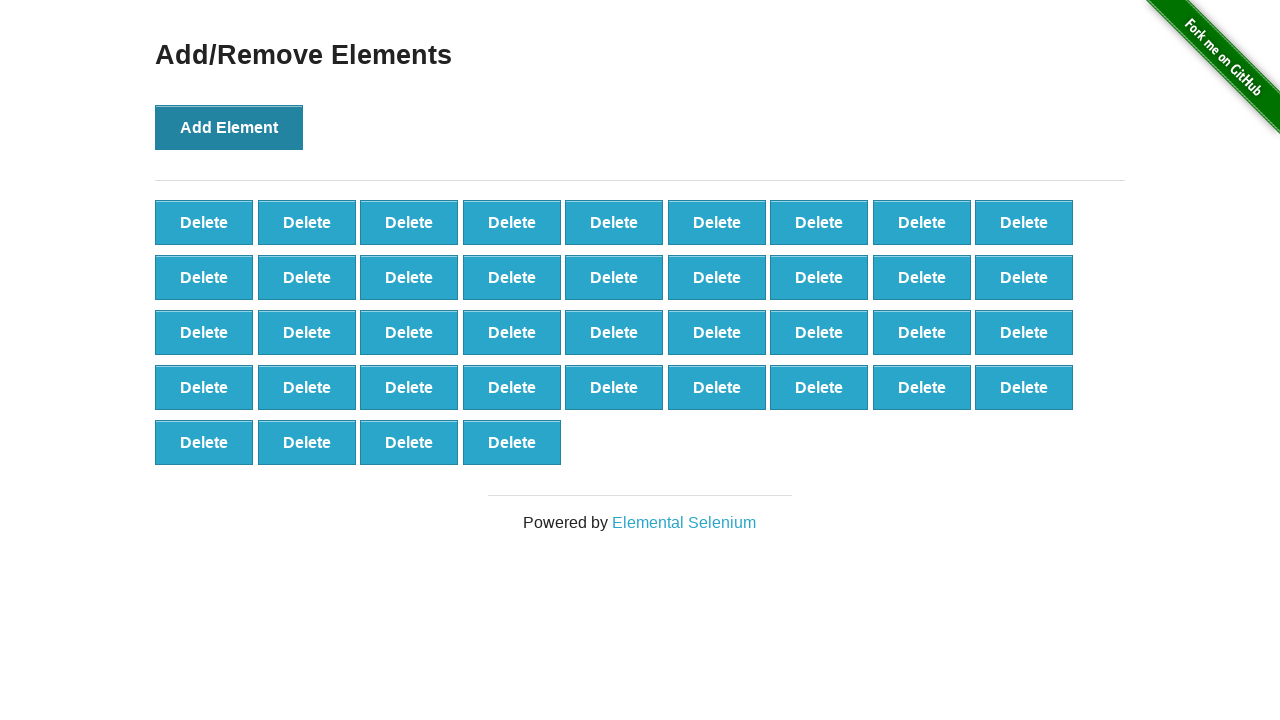

Clicked 'Add Element' button (iteration 41/100) at (229, 127) on button[onclick='addElement()']
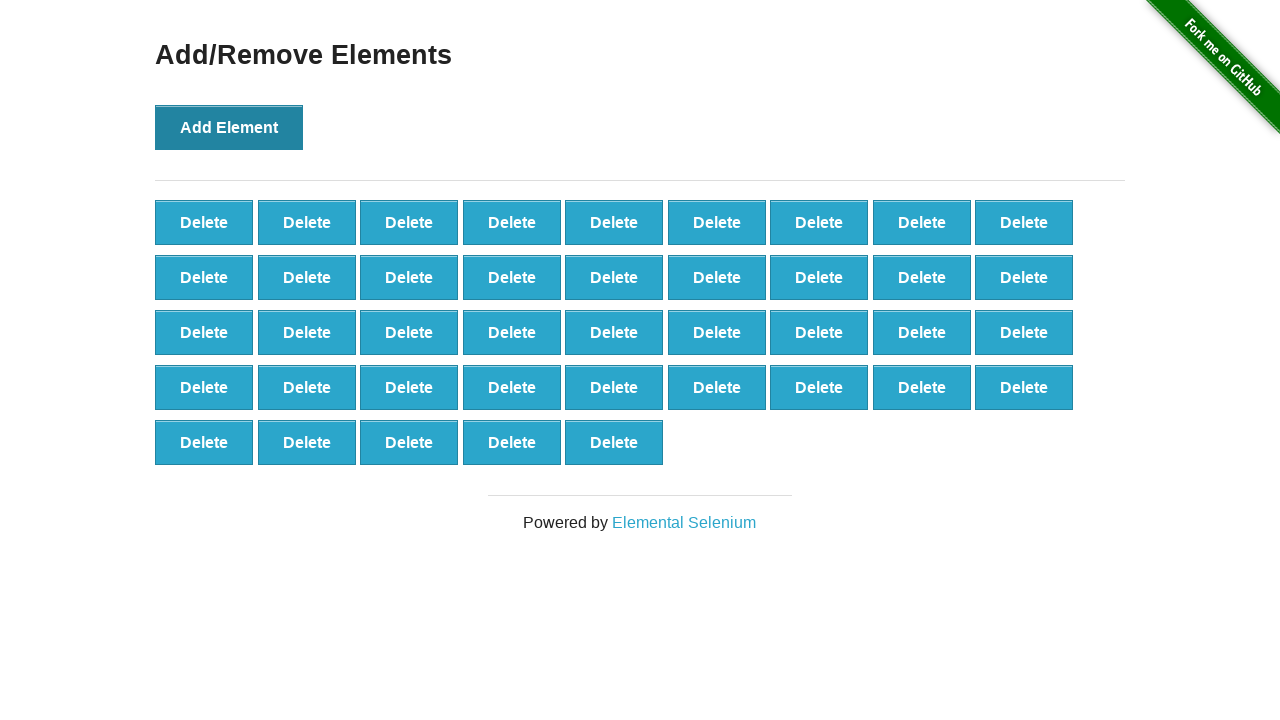

Clicked 'Add Element' button (iteration 42/100) at (229, 127) on button[onclick='addElement()']
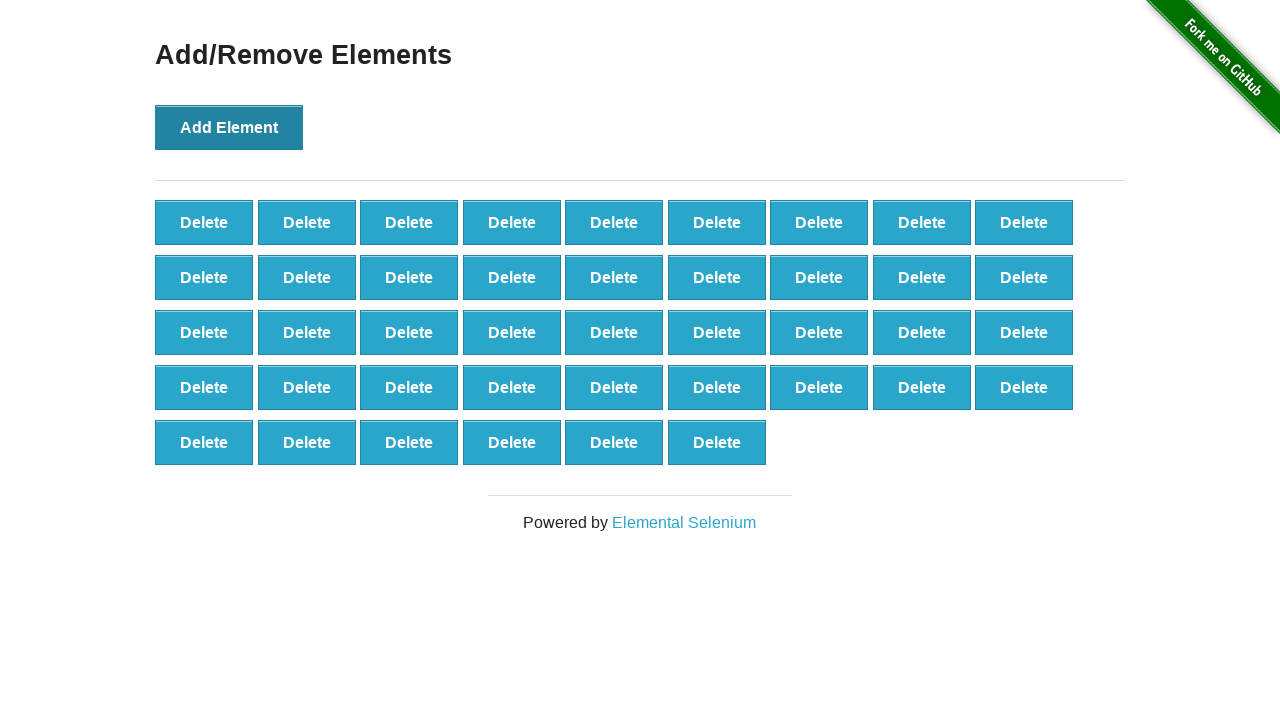

Clicked 'Add Element' button (iteration 43/100) at (229, 127) on button[onclick='addElement()']
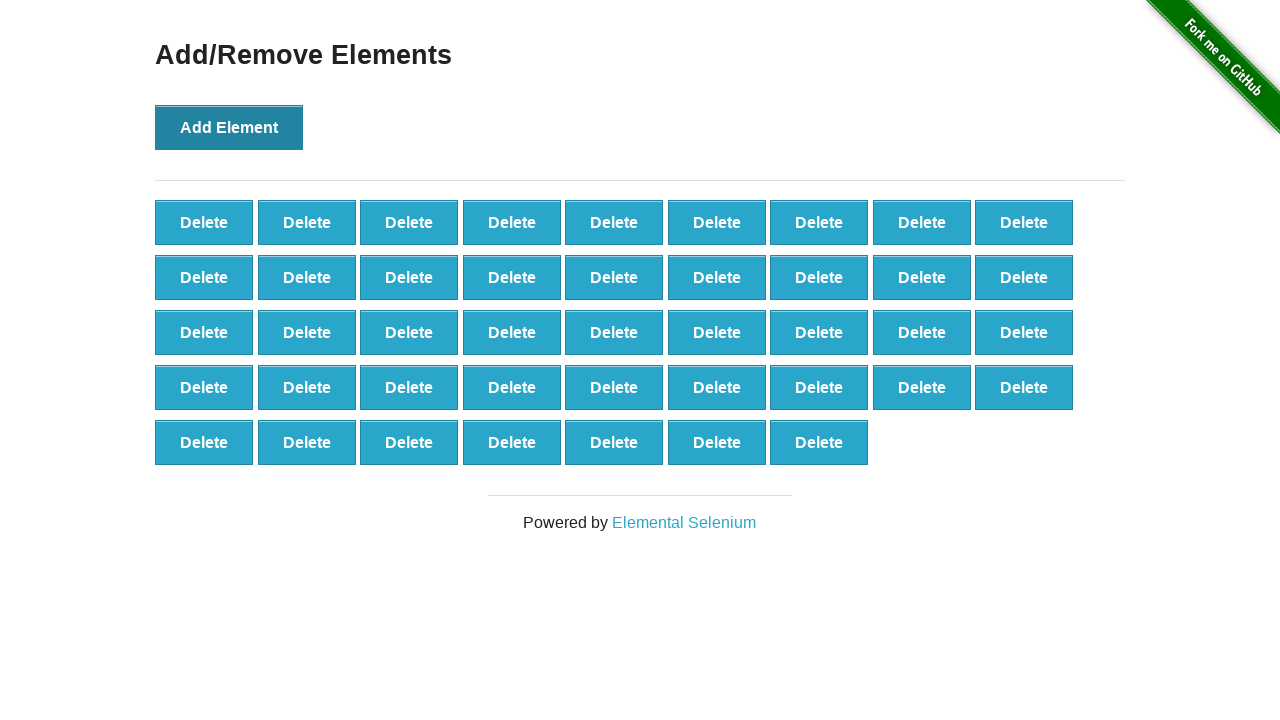

Clicked 'Add Element' button (iteration 44/100) at (229, 127) on button[onclick='addElement()']
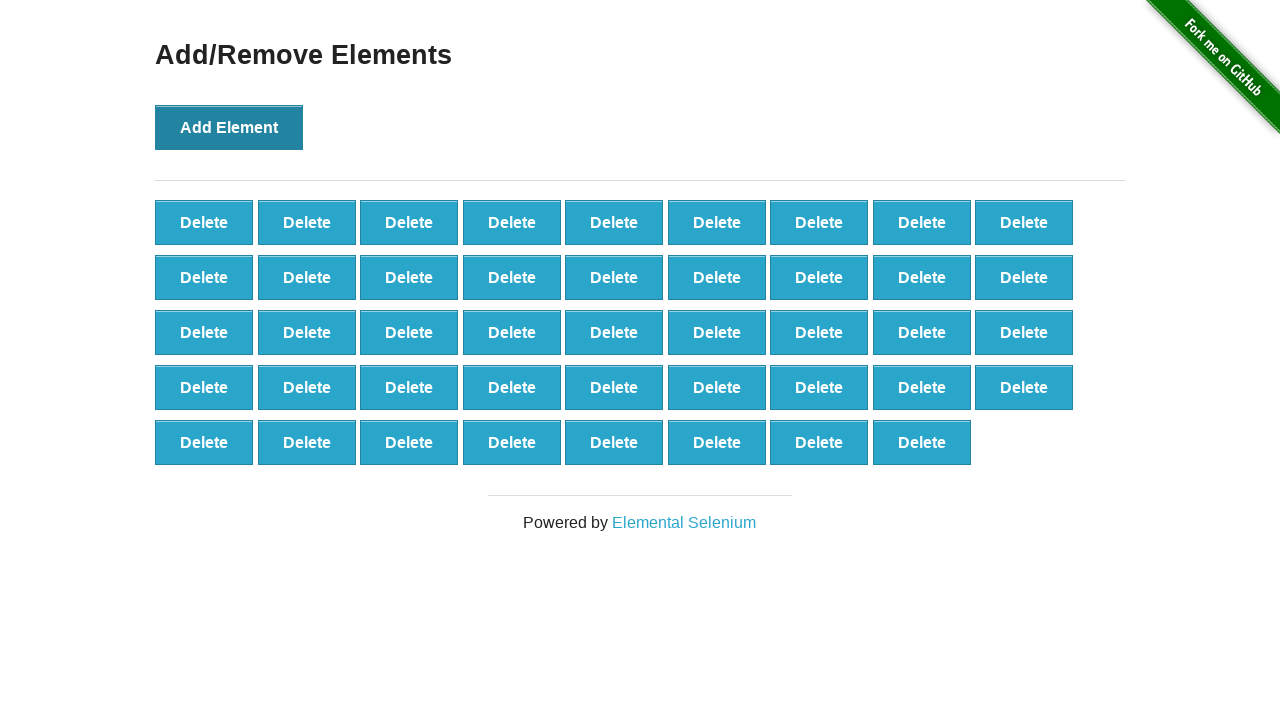

Clicked 'Add Element' button (iteration 45/100) at (229, 127) on button[onclick='addElement()']
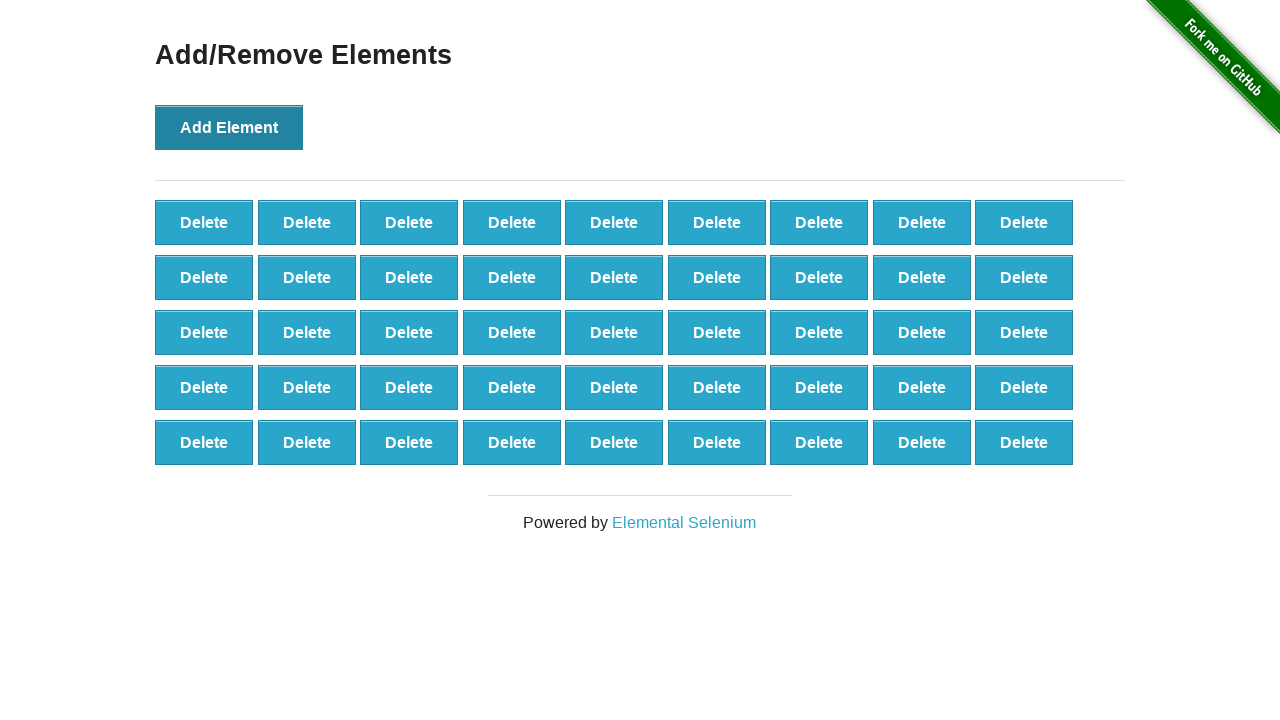

Clicked 'Add Element' button (iteration 46/100) at (229, 127) on button[onclick='addElement()']
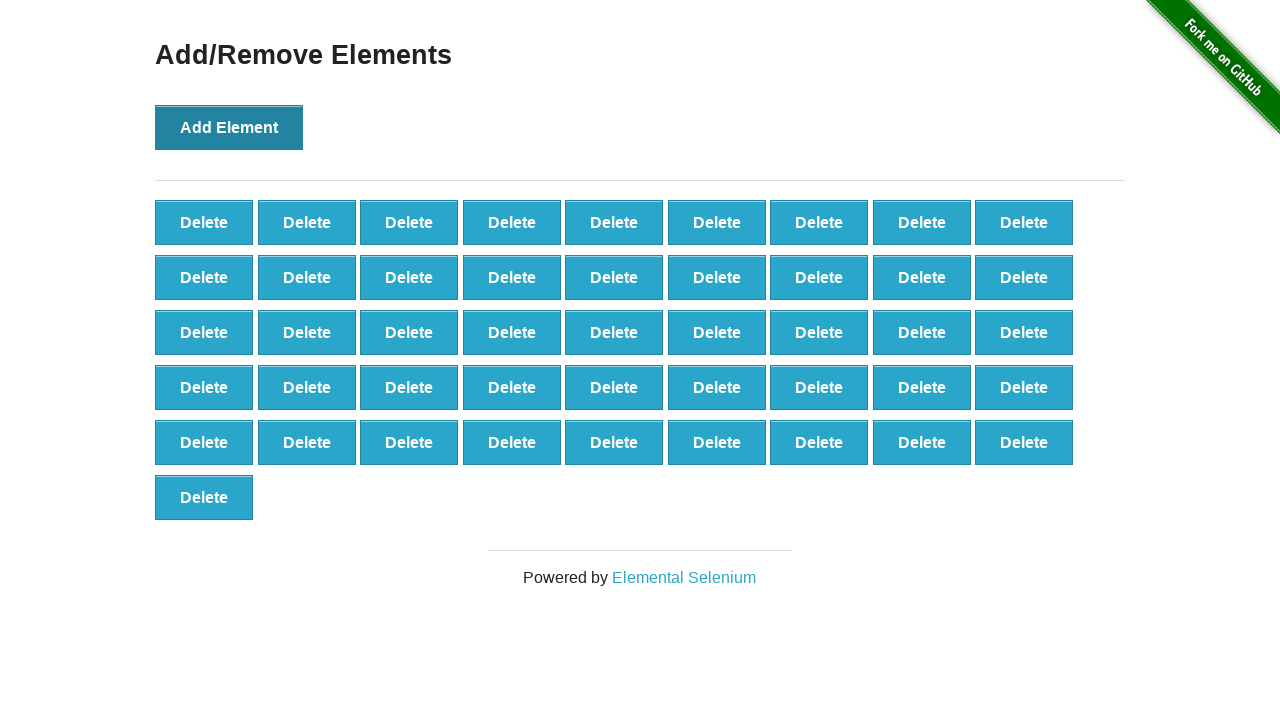

Clicked 'Add Element' button (iteration 47/100) at (229, 127) on button[onclick='addElement()']
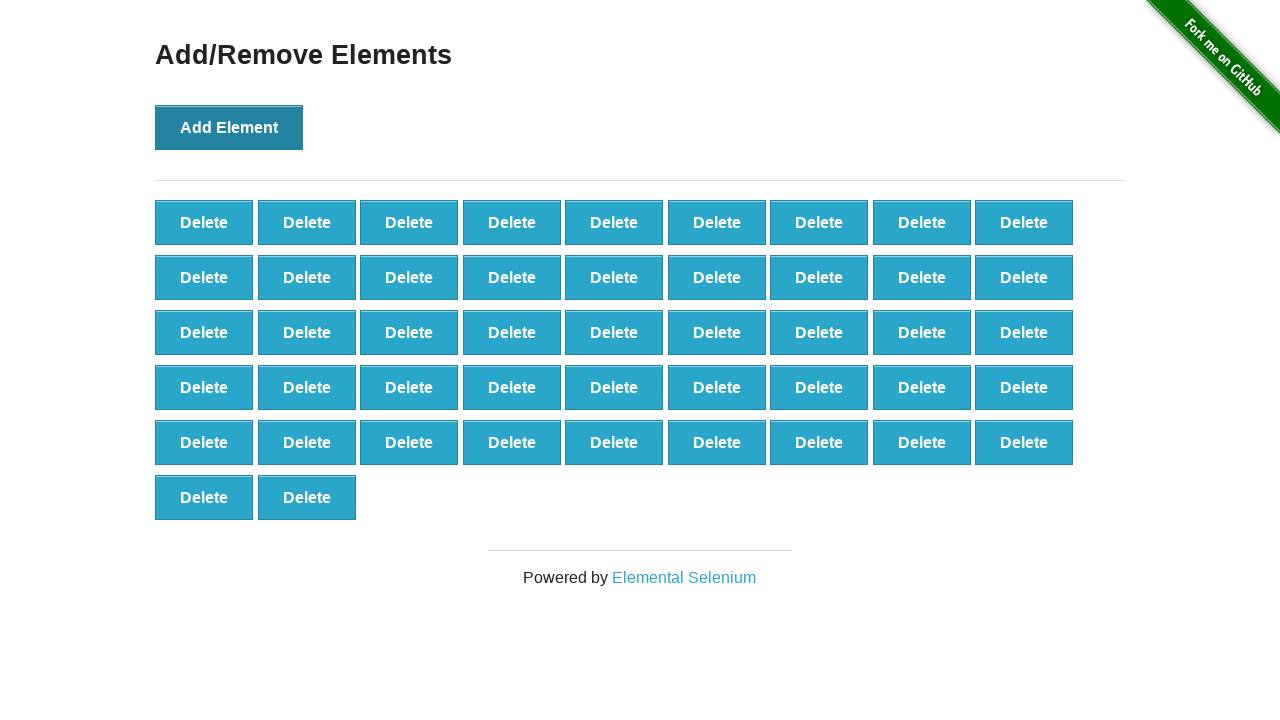

Clicked 'Add Element' button (iteration 48/100) at (229, 127) on button[onclick='addElement()']
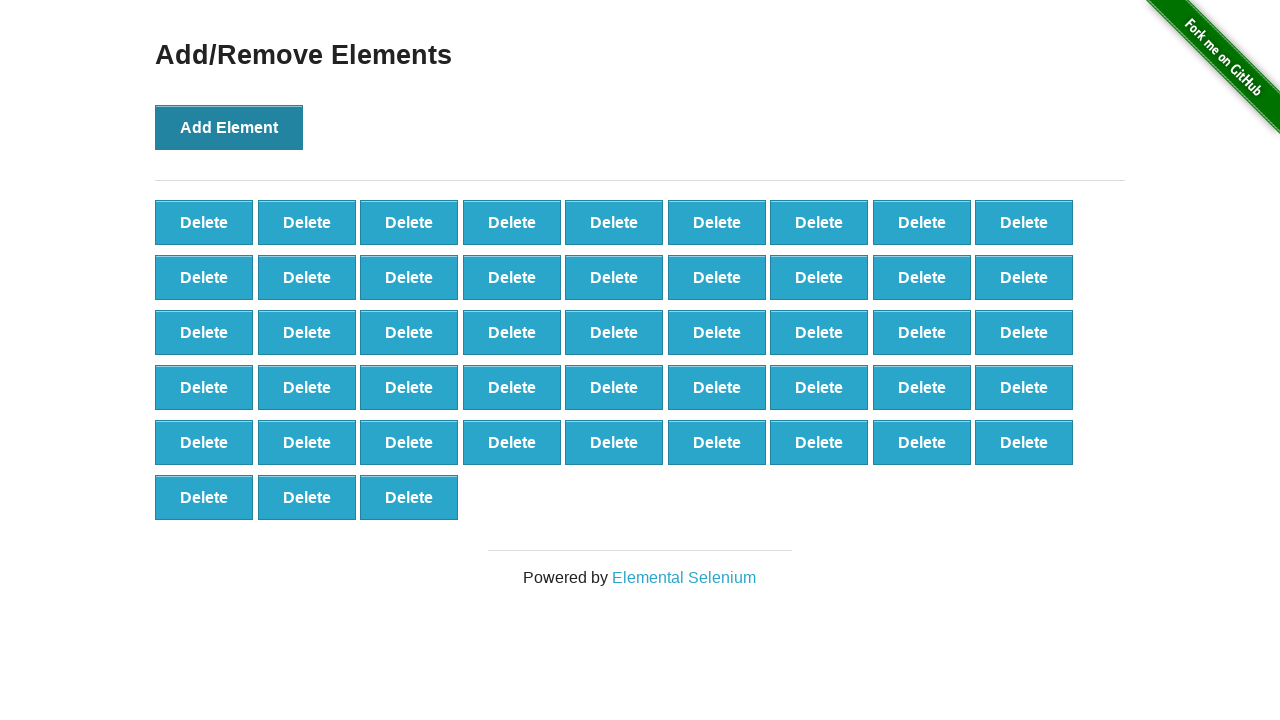

Clicked 'Add Element' button (iteration 49/100) at (229, 127) on button[onclick='addElement()']
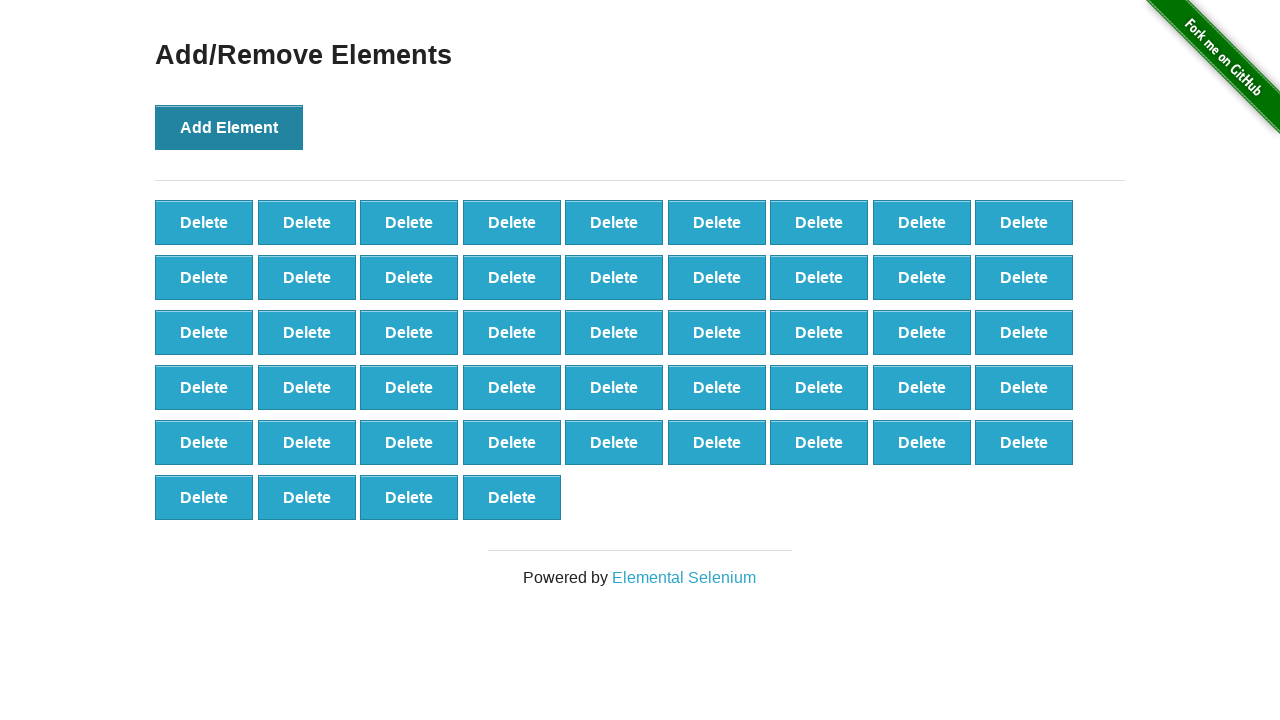

Clicked 'Add Element' button (iteration 50/100) at (229, 127) on button[onclick='addElement()']
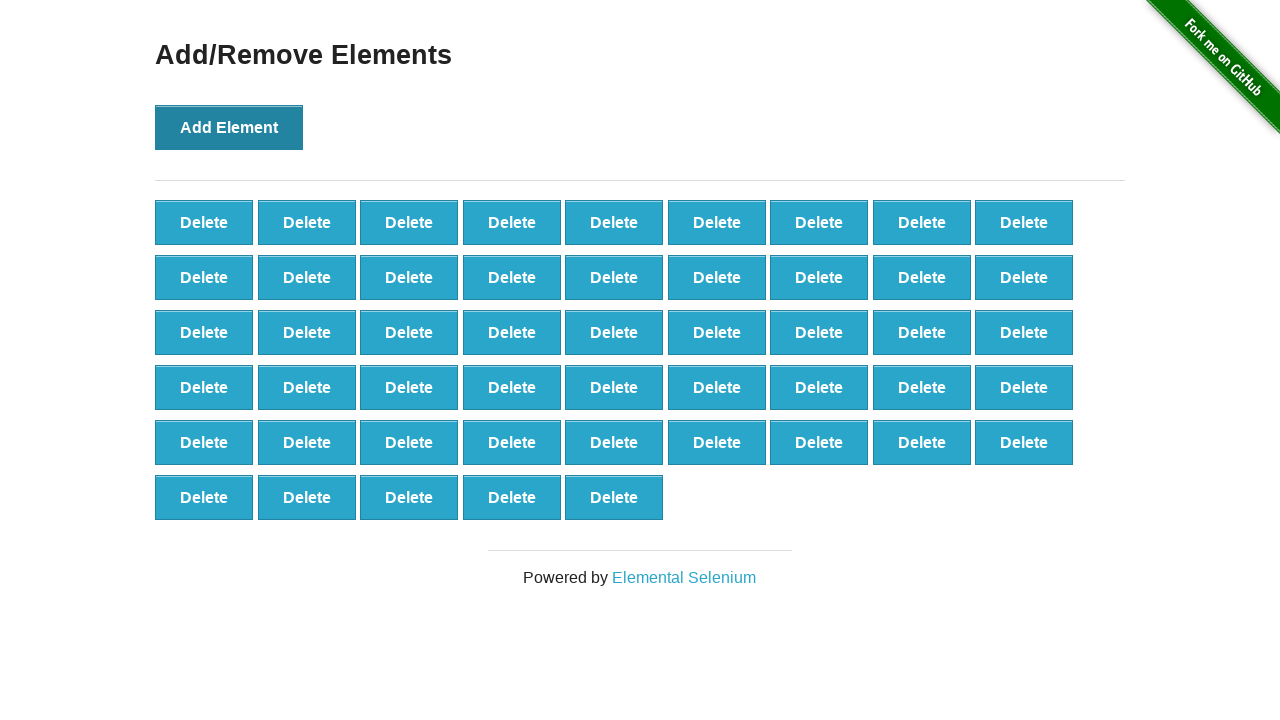

Clicked 'Add Element' button (iteration 51/100) at (229, 127) on button[onclick='addElement()']
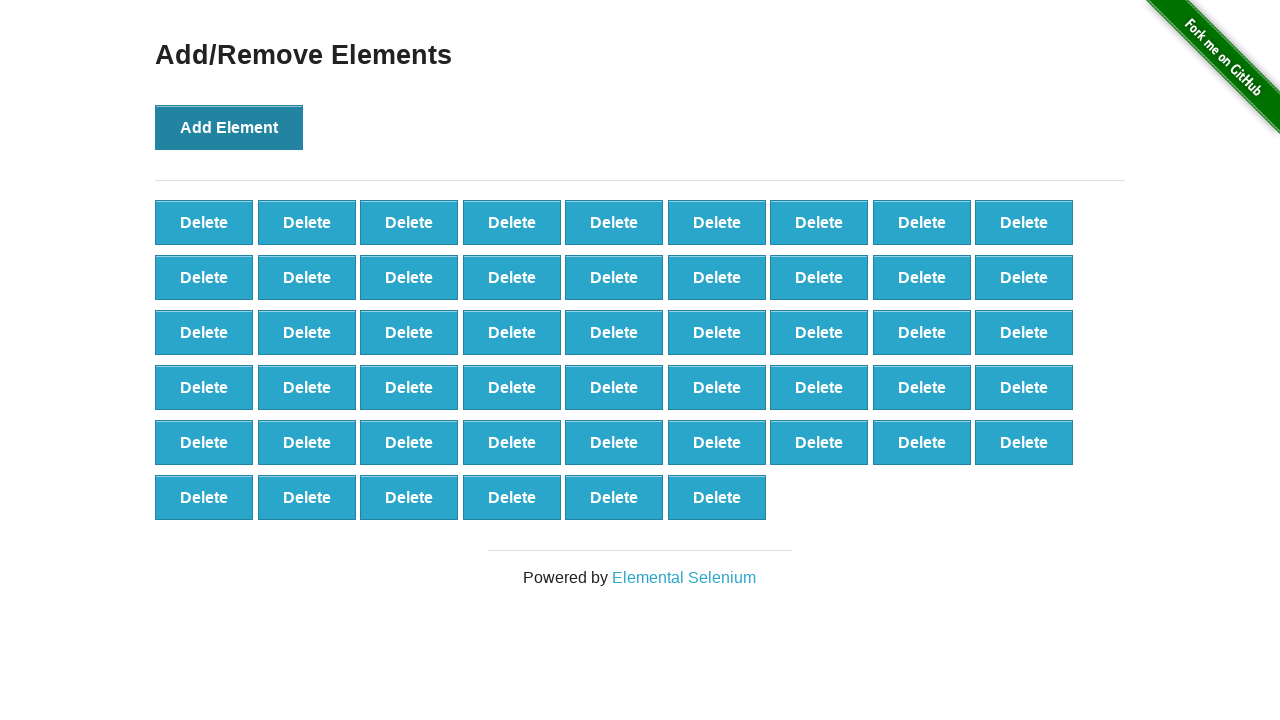

Clicked 'Add Element' button (iteration 52/100) at (229, 127) on button[onclick='addElement()']
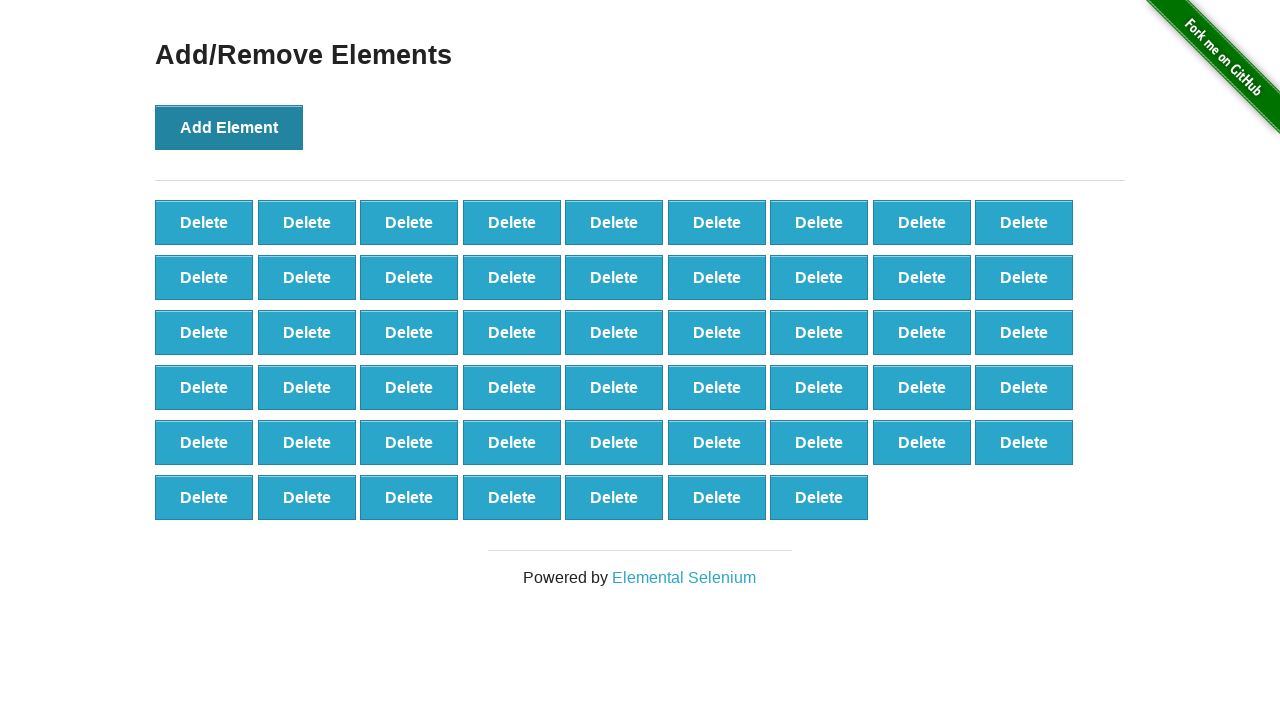

Clicked 'Add Element' button (iteration 53/100) at (229, 127) on button[onclick='addElement()']
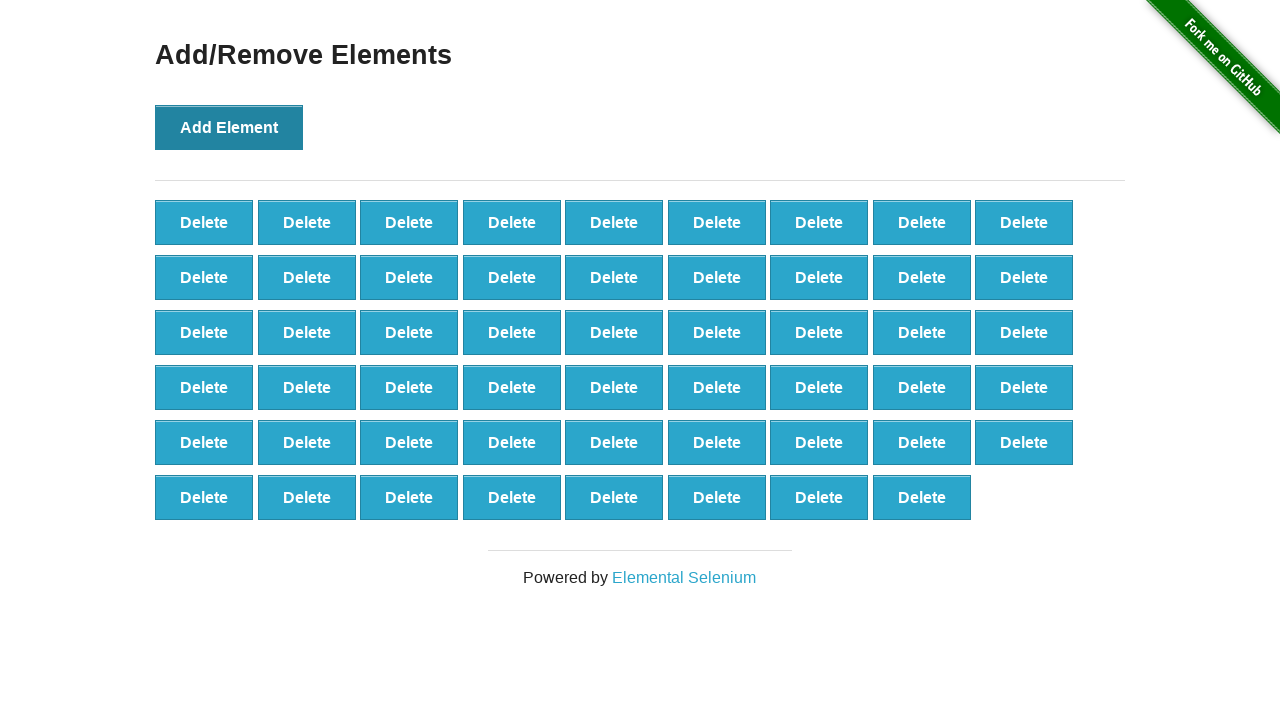

Clicked 'Add Element' button (iteration 54/100) at (229, 127) on button[onclick='addElement()']
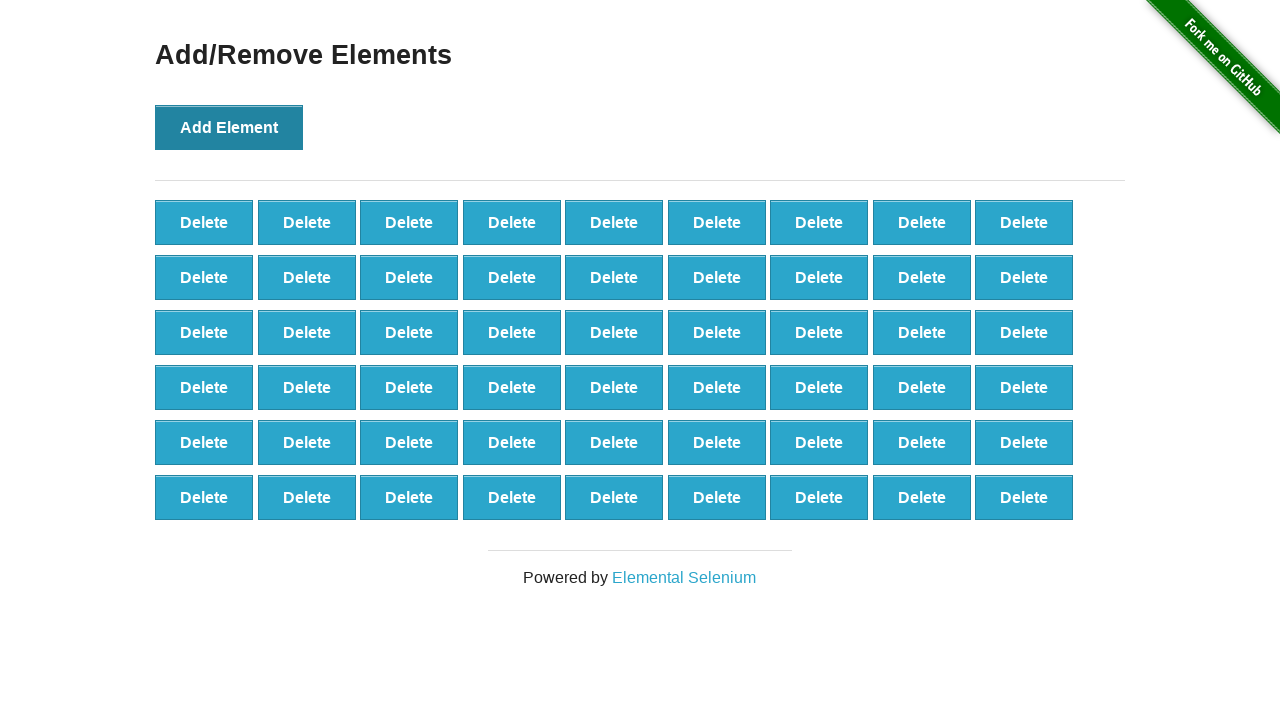

Clicked 'Add Element' button (iteration 55/100) at (229, 127) on button[onclick='addElement()']
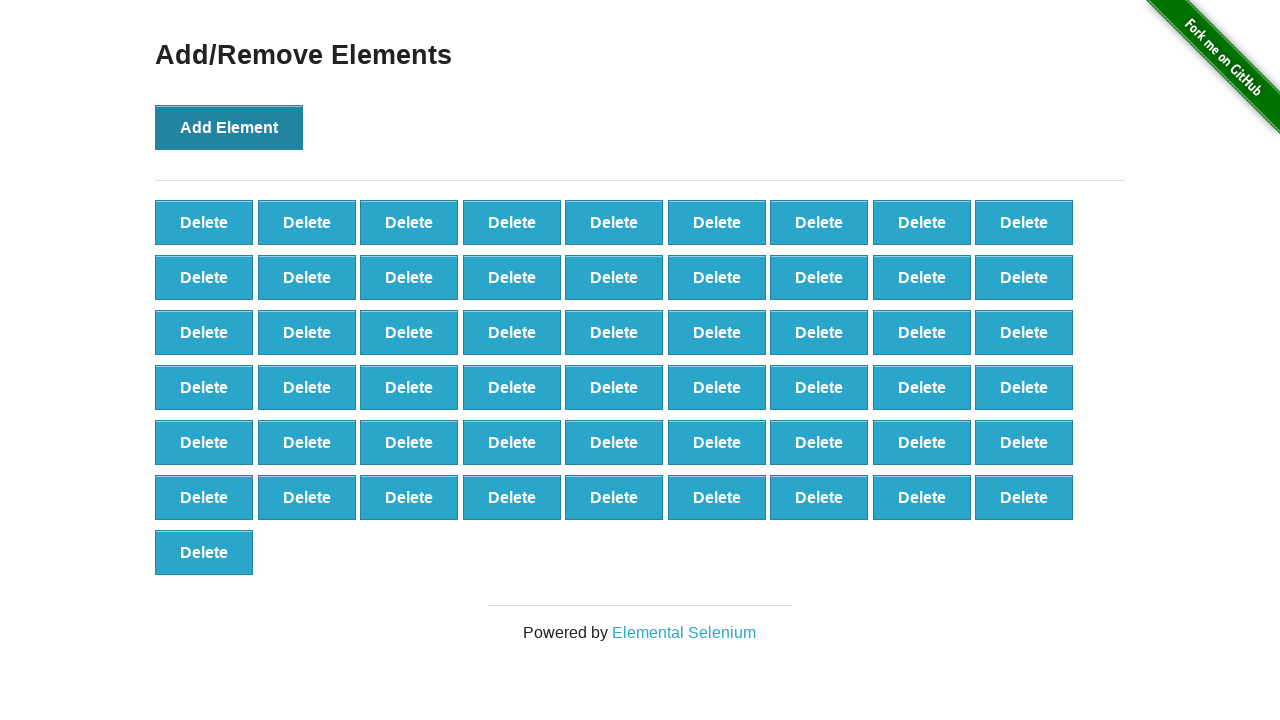

Clicked 'Add Element' button (iteration 56/100) at (229, 127) on button[onclick='addElement()']
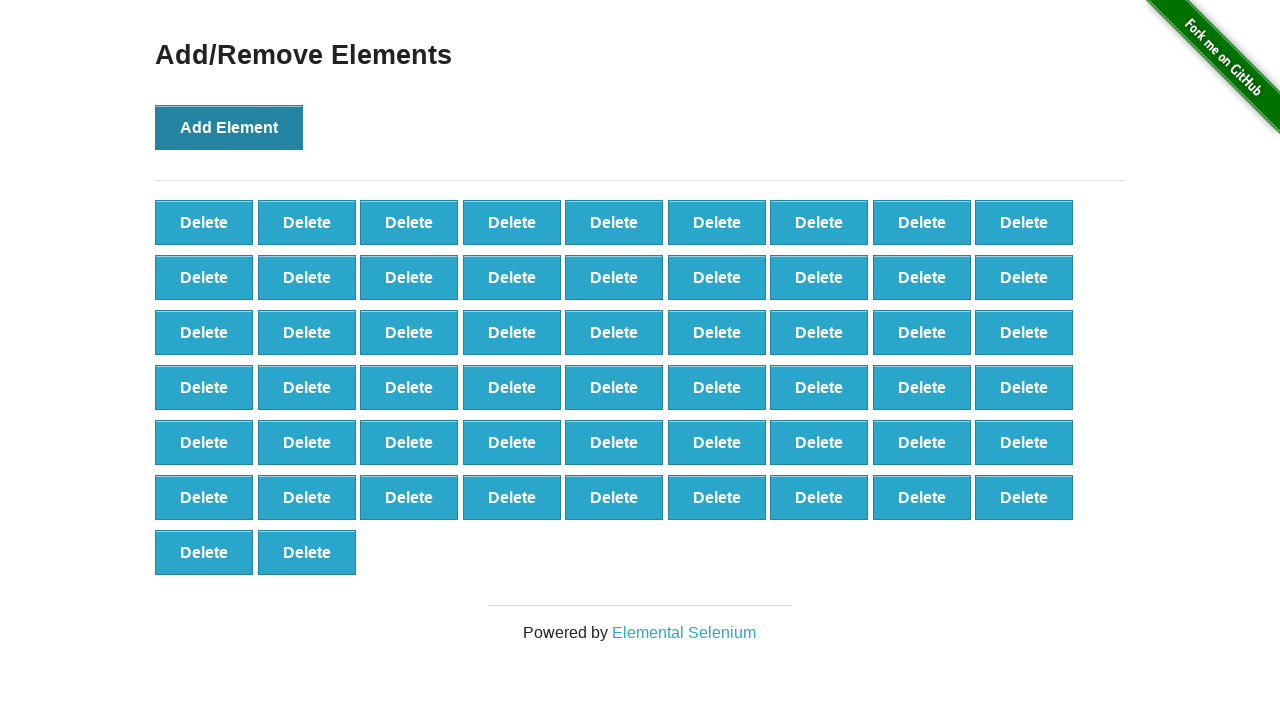

Clicked 'Add Element' button (iteration 57/100) at (229, 127) on button[onclick='addElement()']
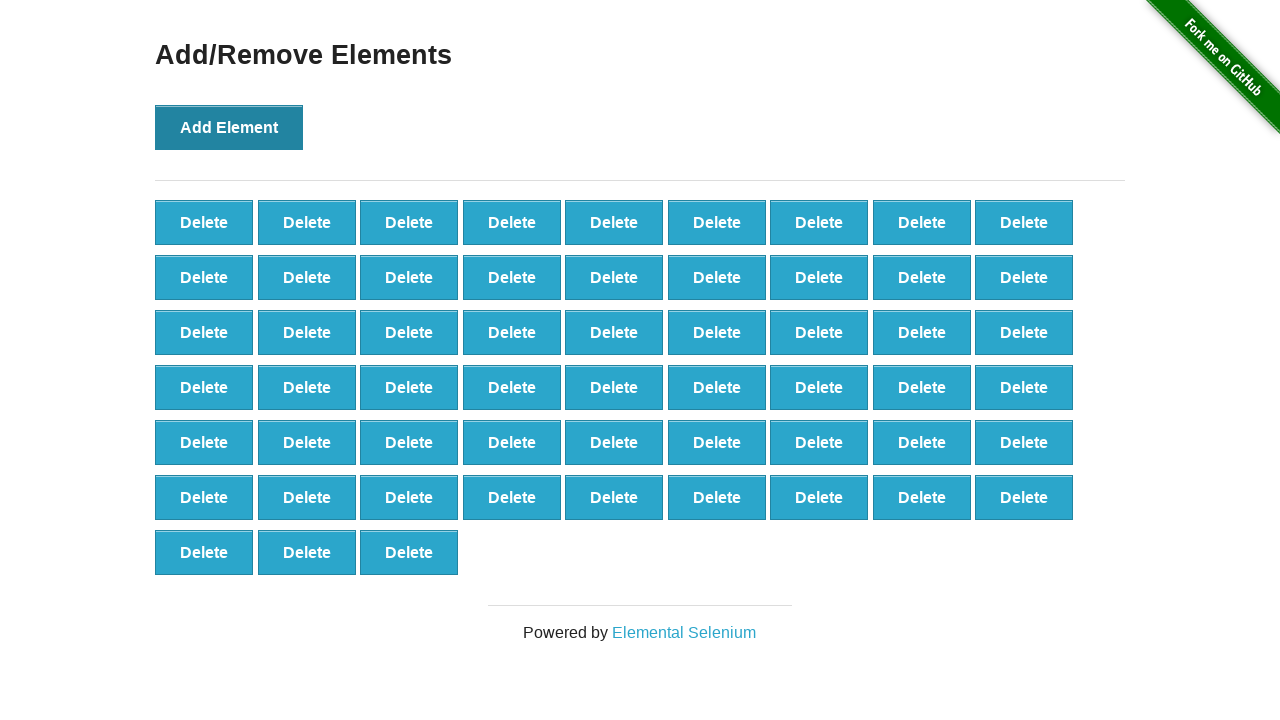

Clicked 'Add Element' button (iteration 58/100) at (229, 127) on button[onclick='addElement()']
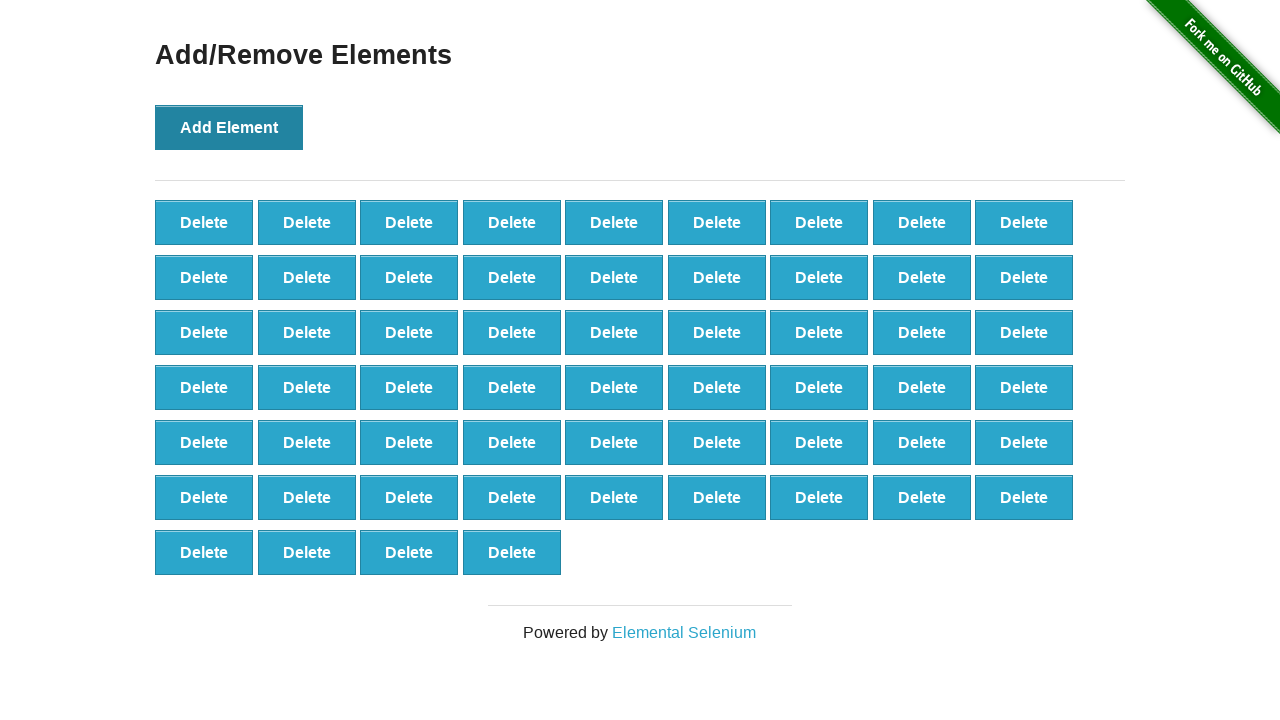

Clicked 'Add Element' button (iteration 59/100) at (229, 127) on button[onclick='addElement()']
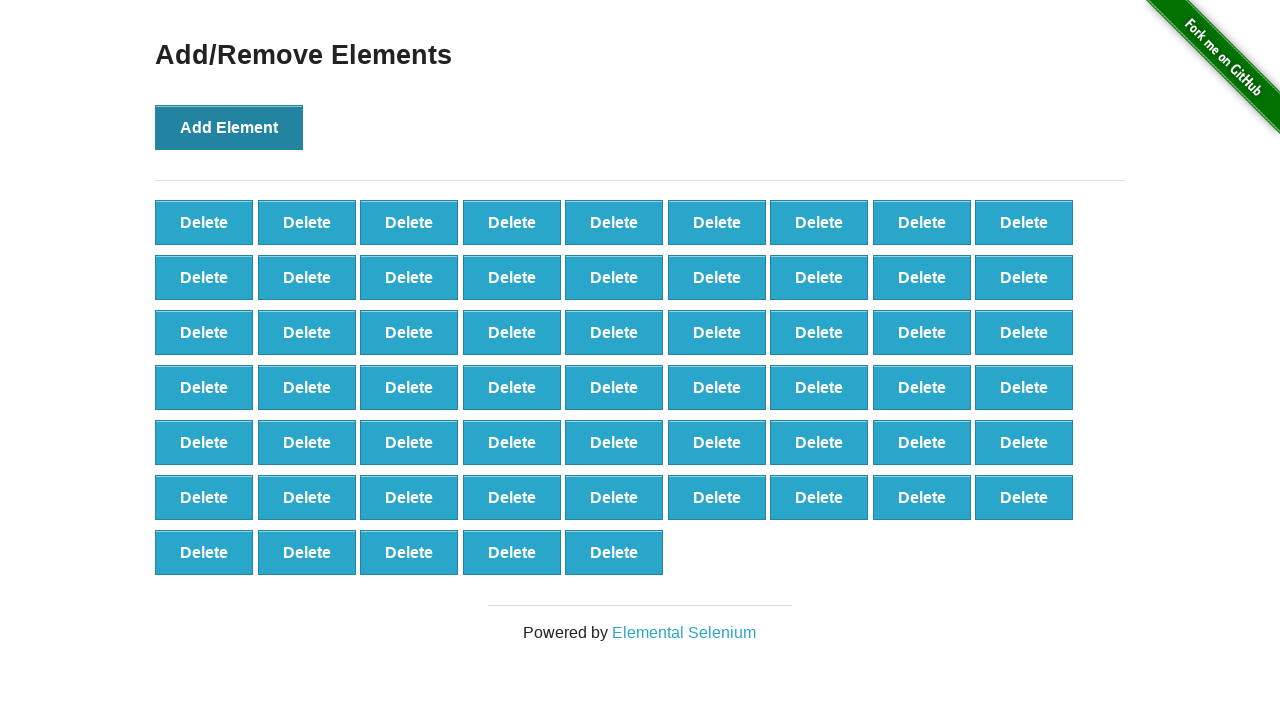

Clicked 'Add Element' button (iteration 60/100) at (229, 127) on button[onclick='addElement()']
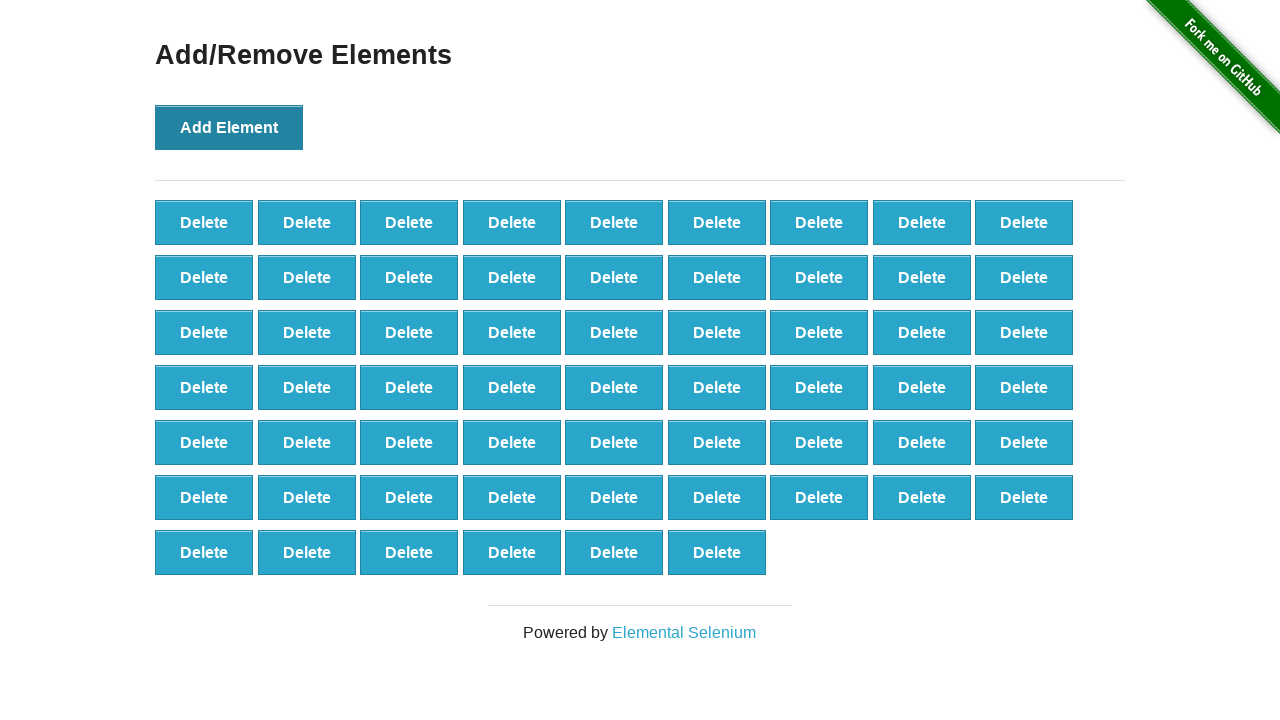

Clicked 'Add Element' button (iteration 61/100) at (229, 127) on button[onclick='addElement()']
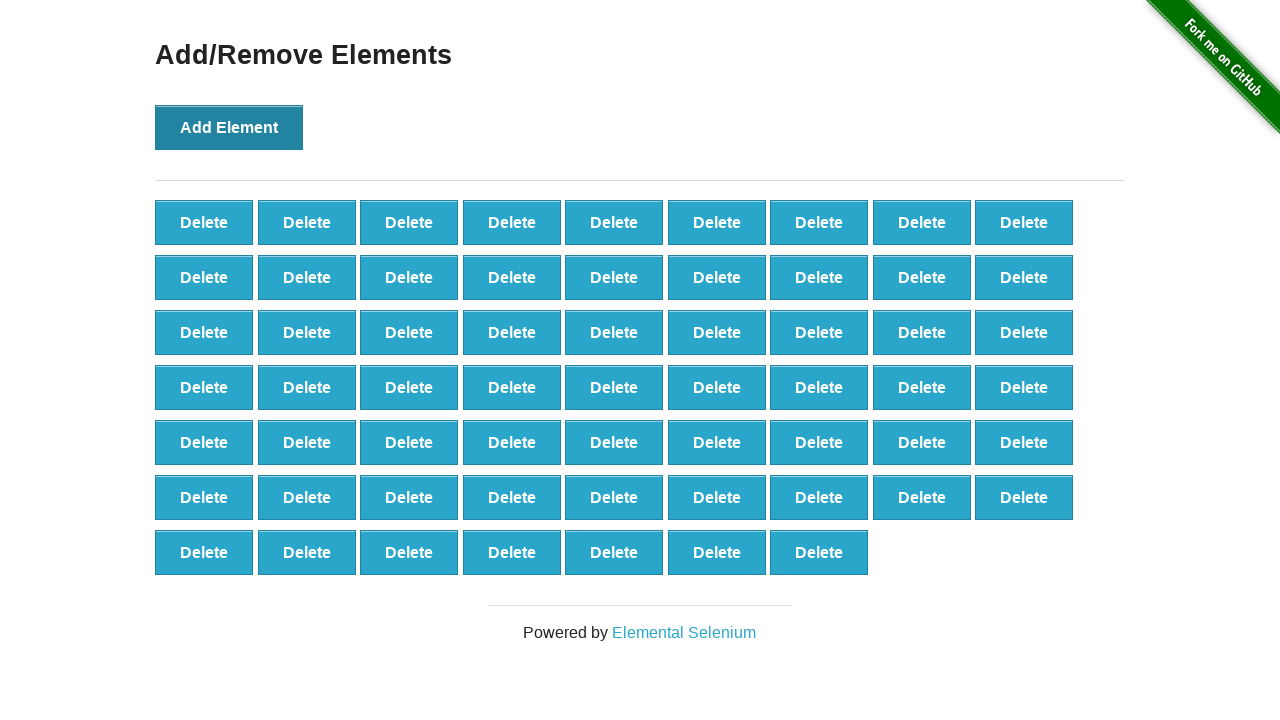

Clicked 'Add Element' button (iteration 62/100) at (229, 127) on button[onclick='addElement()']
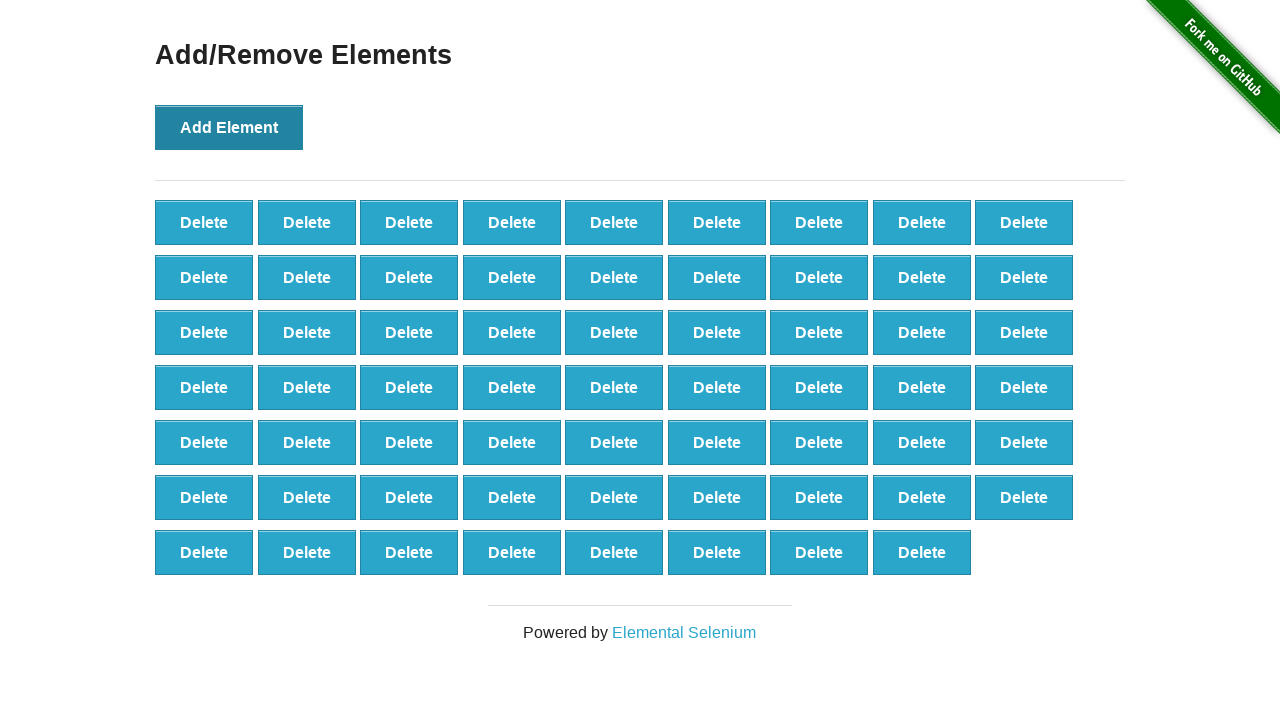

Clicked 'Add Element' button (iteration 63/100) at (229, 127) on button[onclick='addElement()']
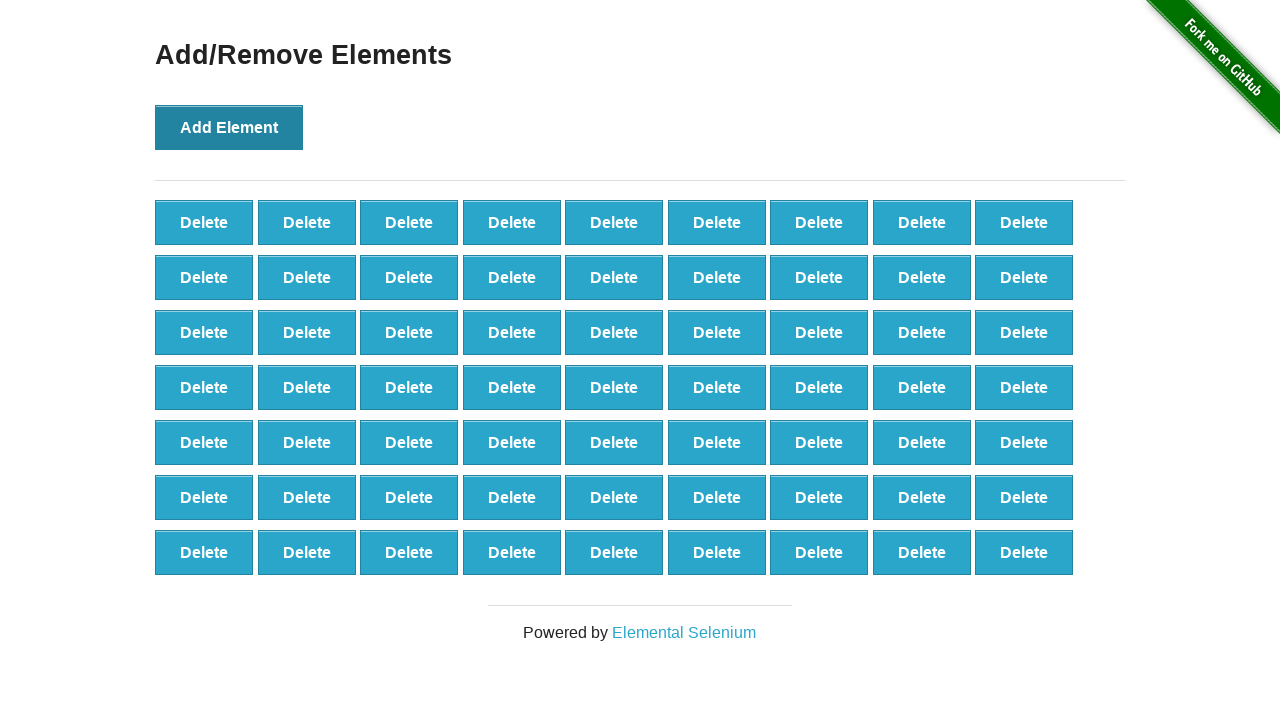

Clicked 'Add Element' button (iteration 64/100) at (229, 127) on button[onclick='addElement()']
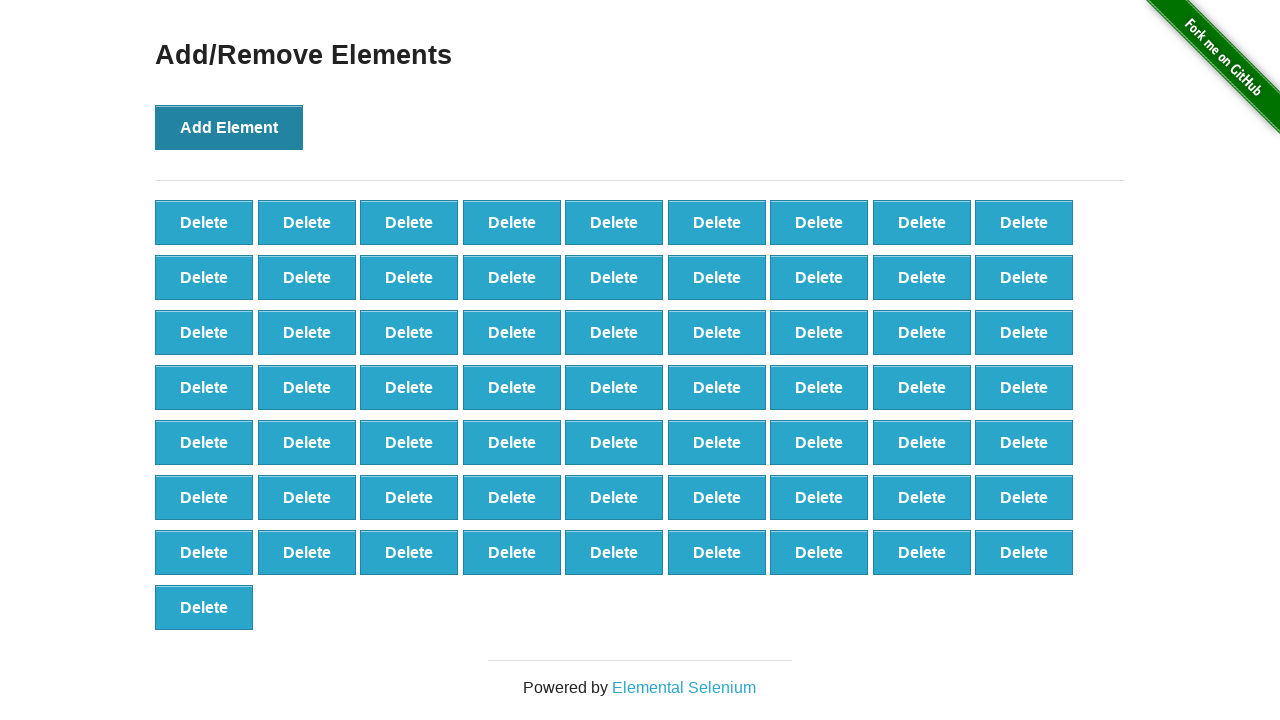

Clicked 'Add Element' button (iteration 65/100) at (229, 127) on button[onclick='addElement()']
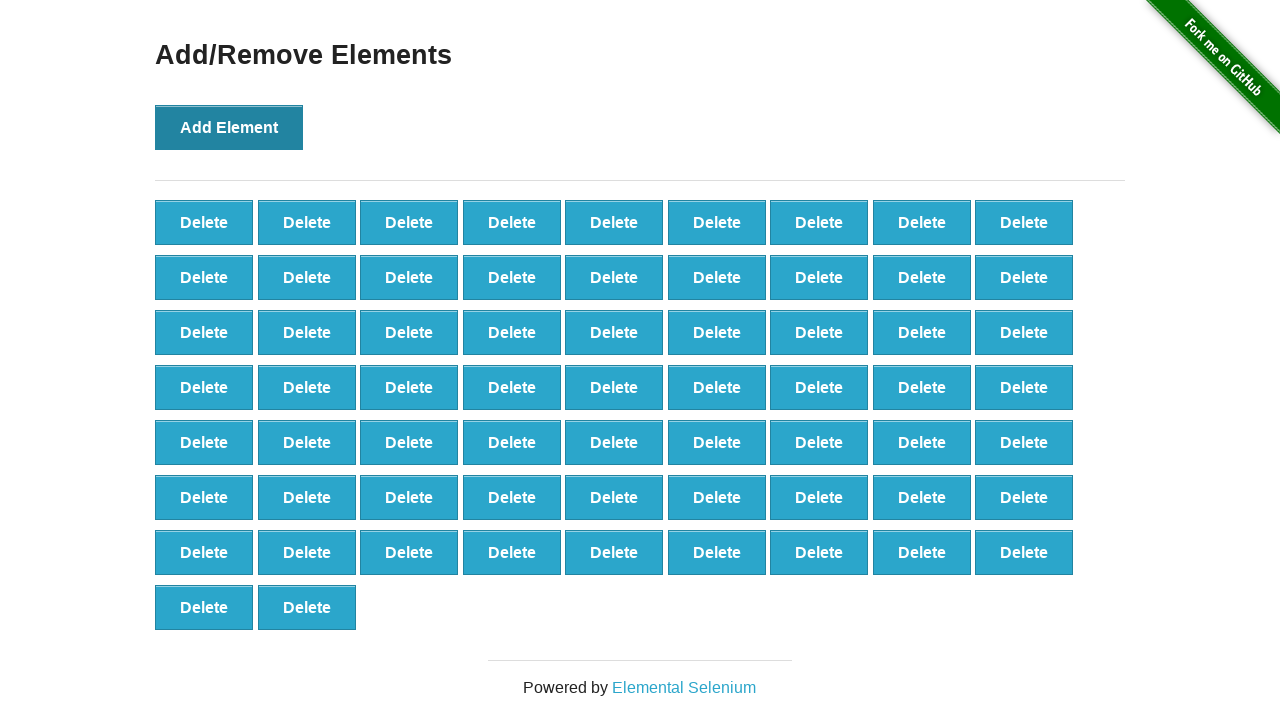

Clicked 'Add Element' button (iteration 66/100) at (229, 127) on button[onclick='addElement()']
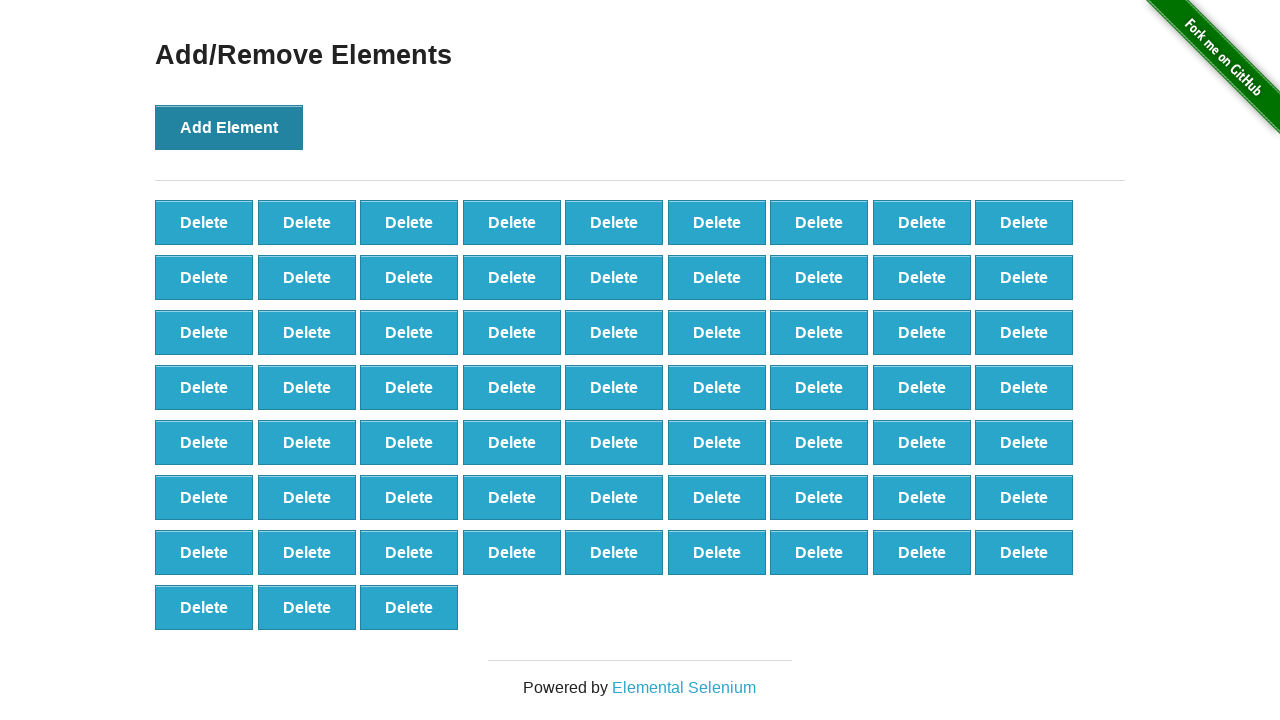

Clicked 'Add Element' button (iteration 67/100) at (229, 127) on button[onclick='addElement()']
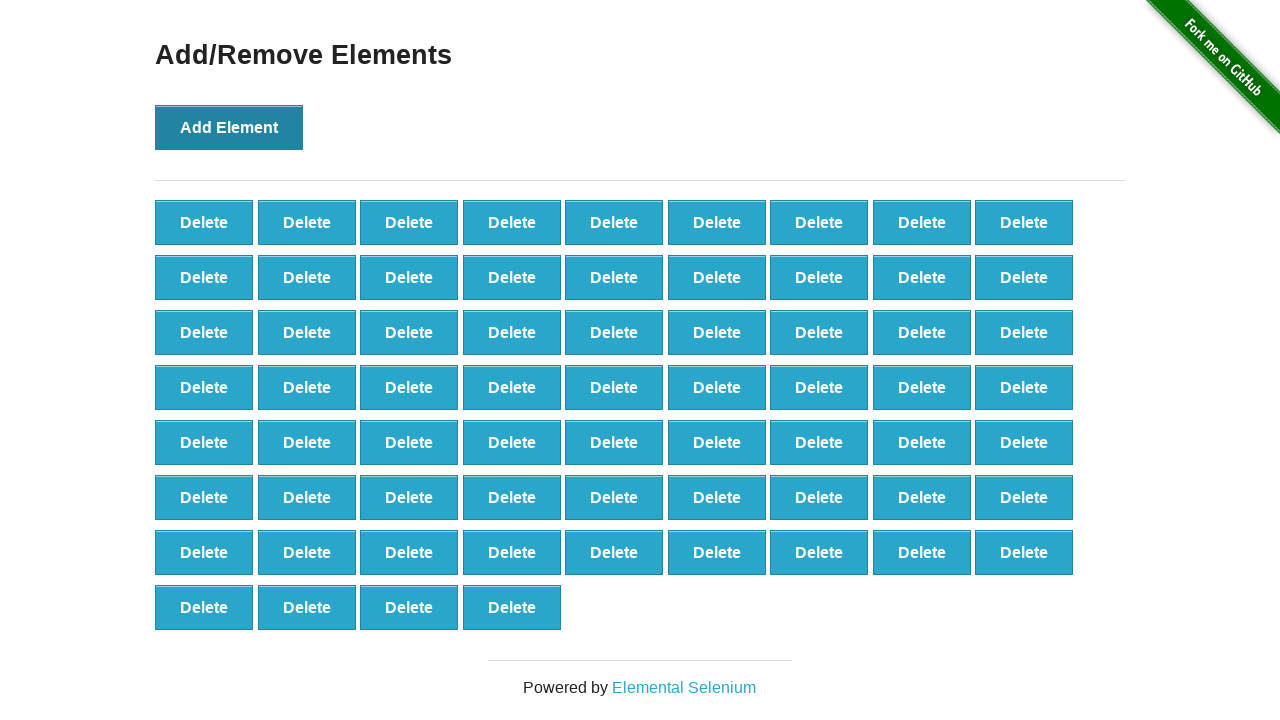

Clicked 'Add Element' button (iteration 68/100) at (229, 127) on button[onclick='addElement()']
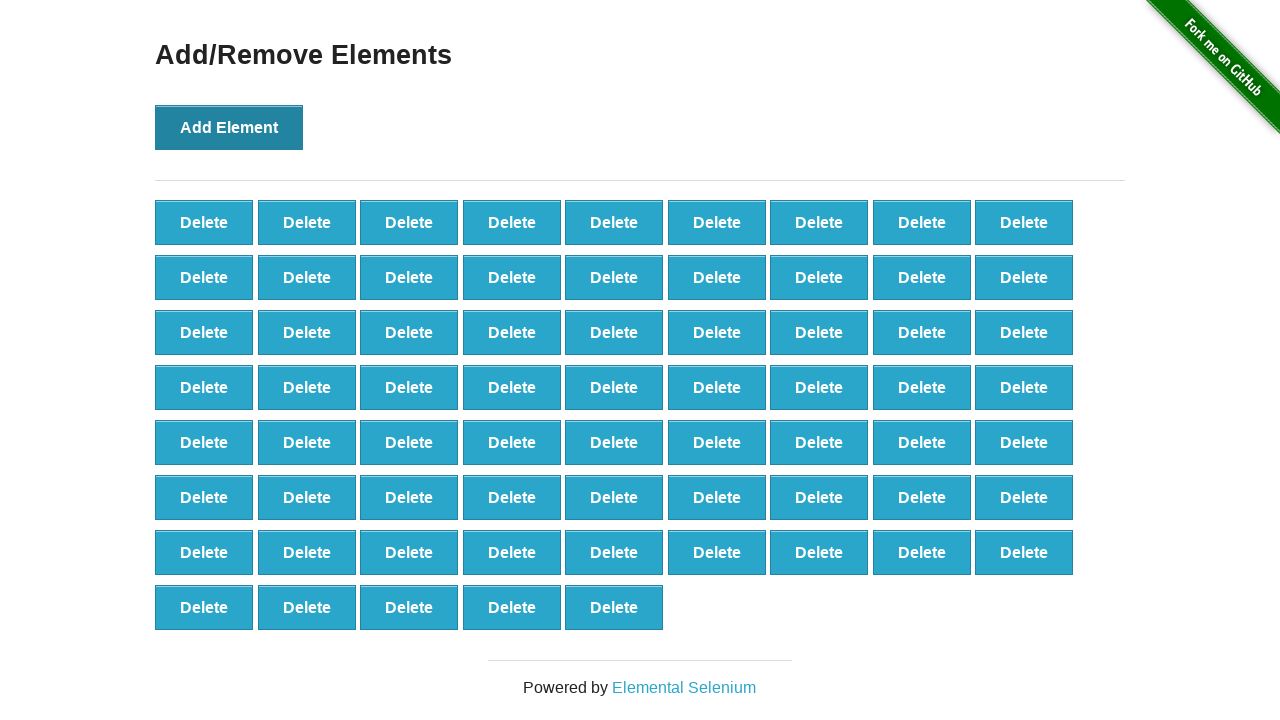

Clicked 'Add Element' button (iteration 69/100) at (229, 127) on button[onclick='addElement()']
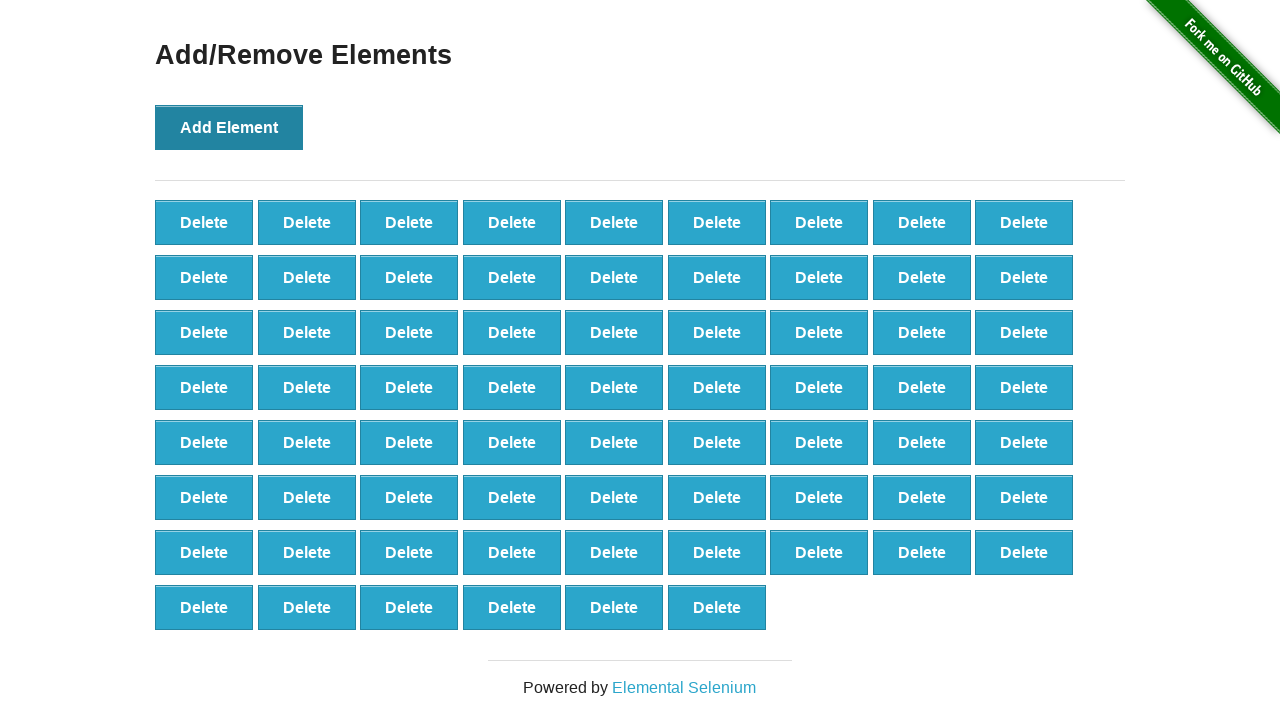

Clicked 'Add Element' button (iteration 70/100) at (229, 127) on button[onclick='addElement()']
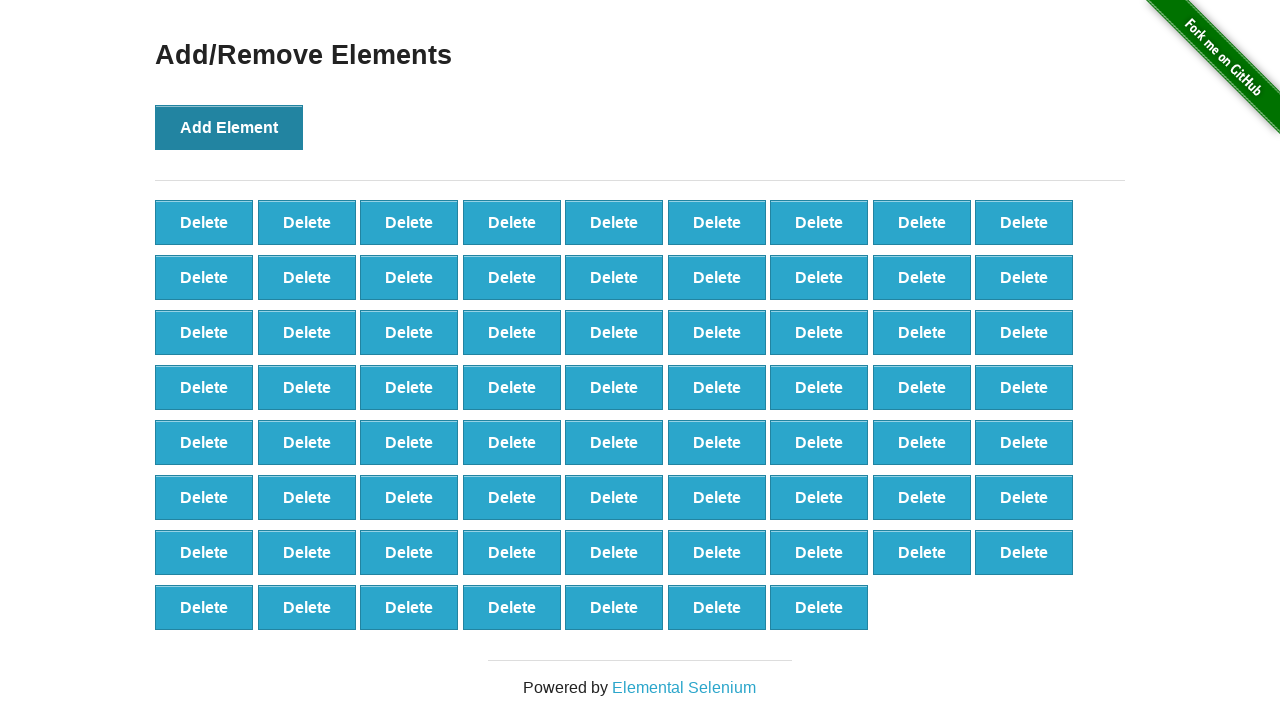

Clicked 'Add Element' button (iteration 71/100) at (229, 127) on button[onclick='addElement()']
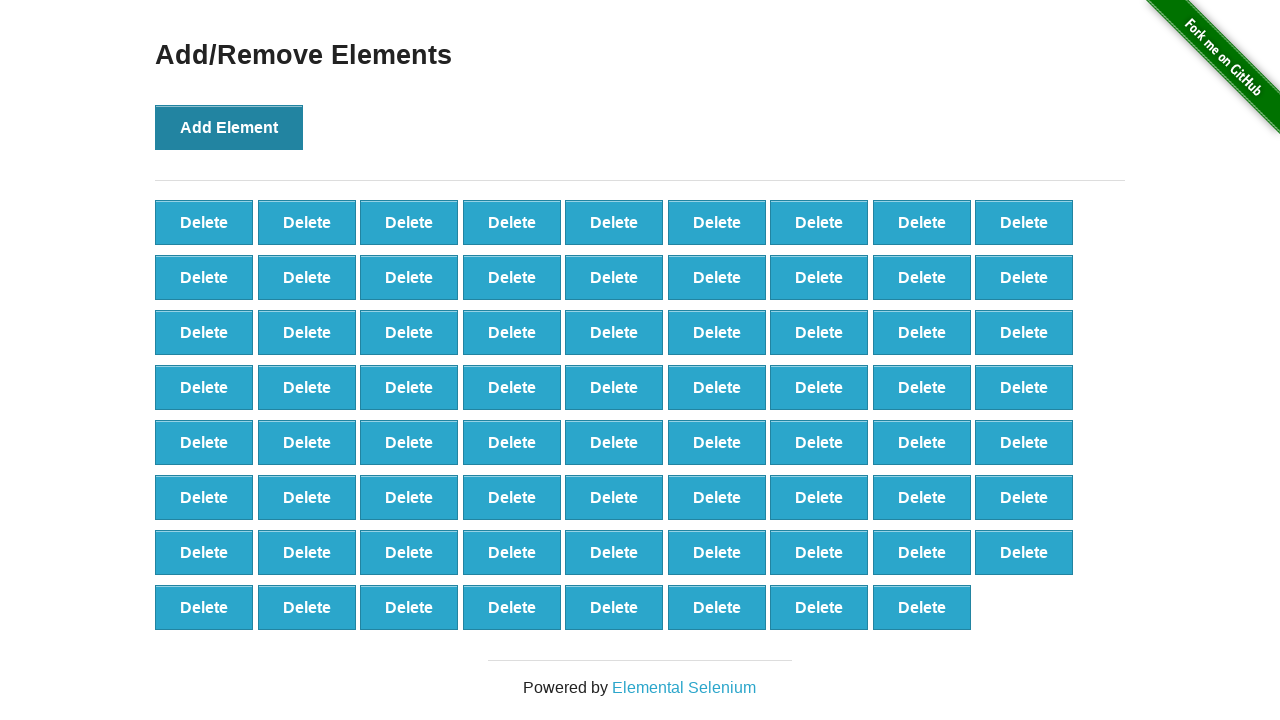

Clicked 'Add Element' button (iteration 72/100) at (229, 127) on button[onclick='addElement()']
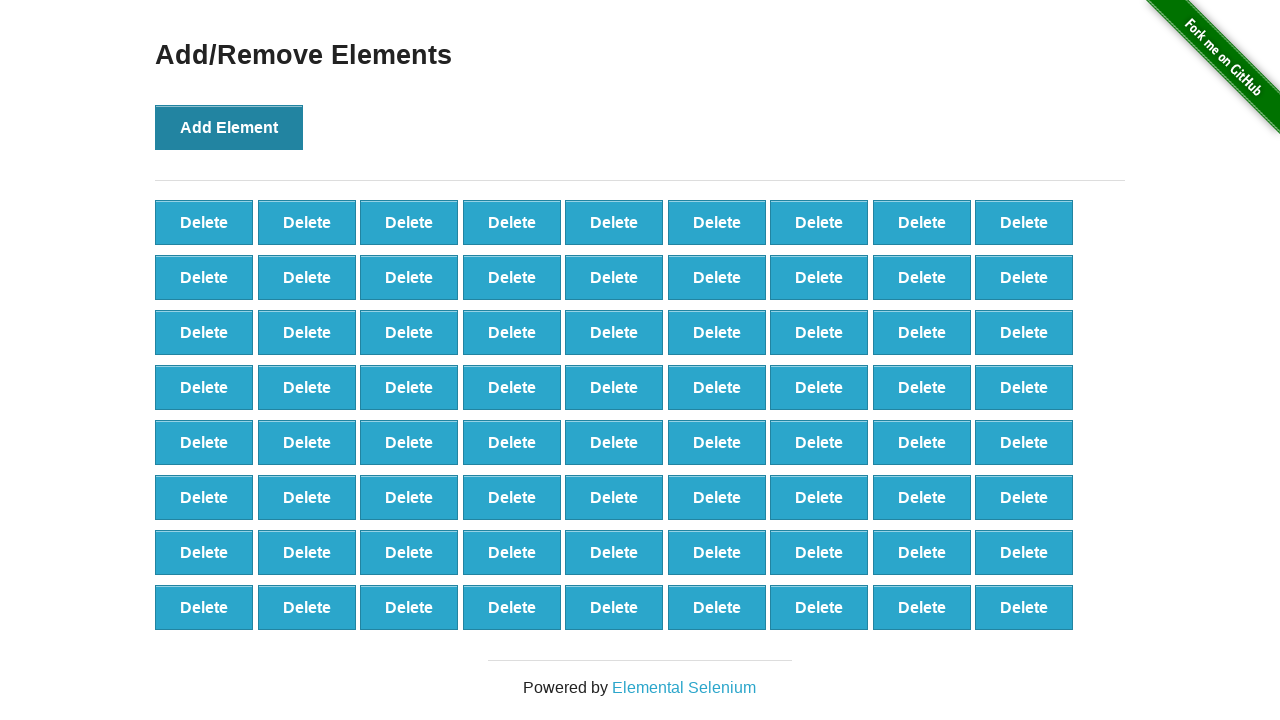

Clicked 'Add Element' button (iteration 73/100) at (229, 127) on button[onclick='addElement()']
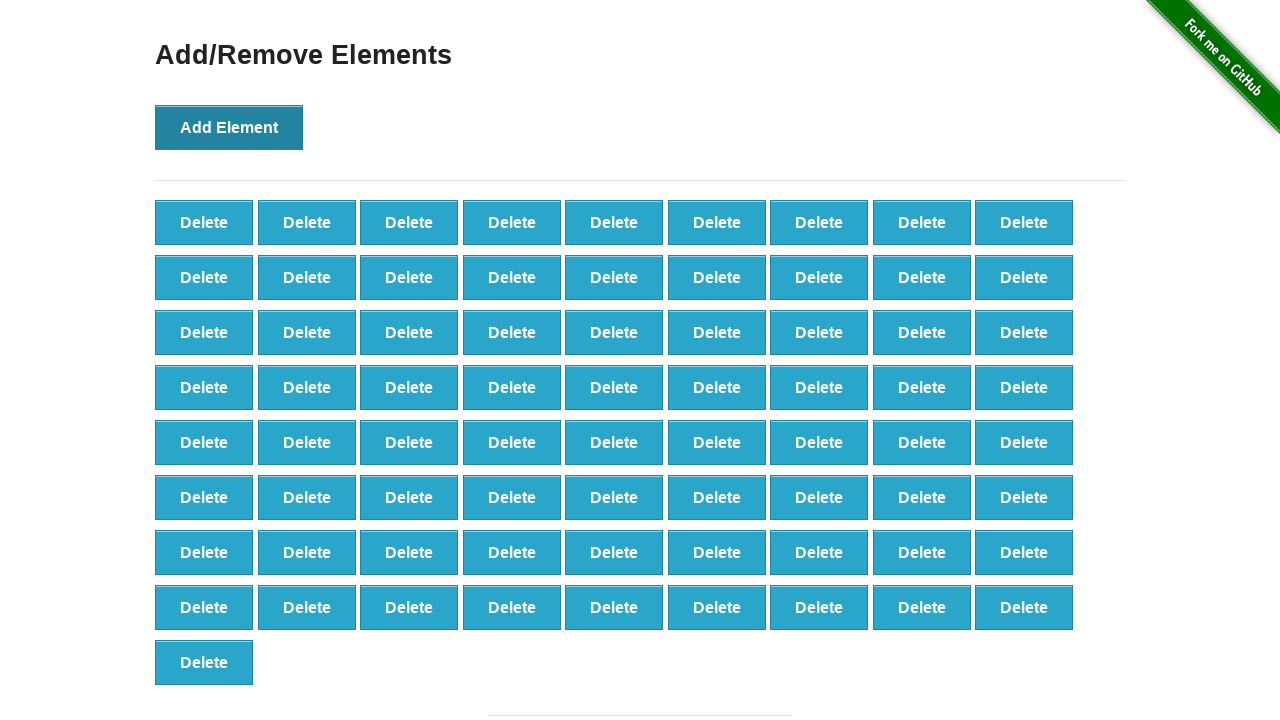

Clicked 'Add Element' button (iteration 74/100) at (229, 127) on button[onclick='addElement()']
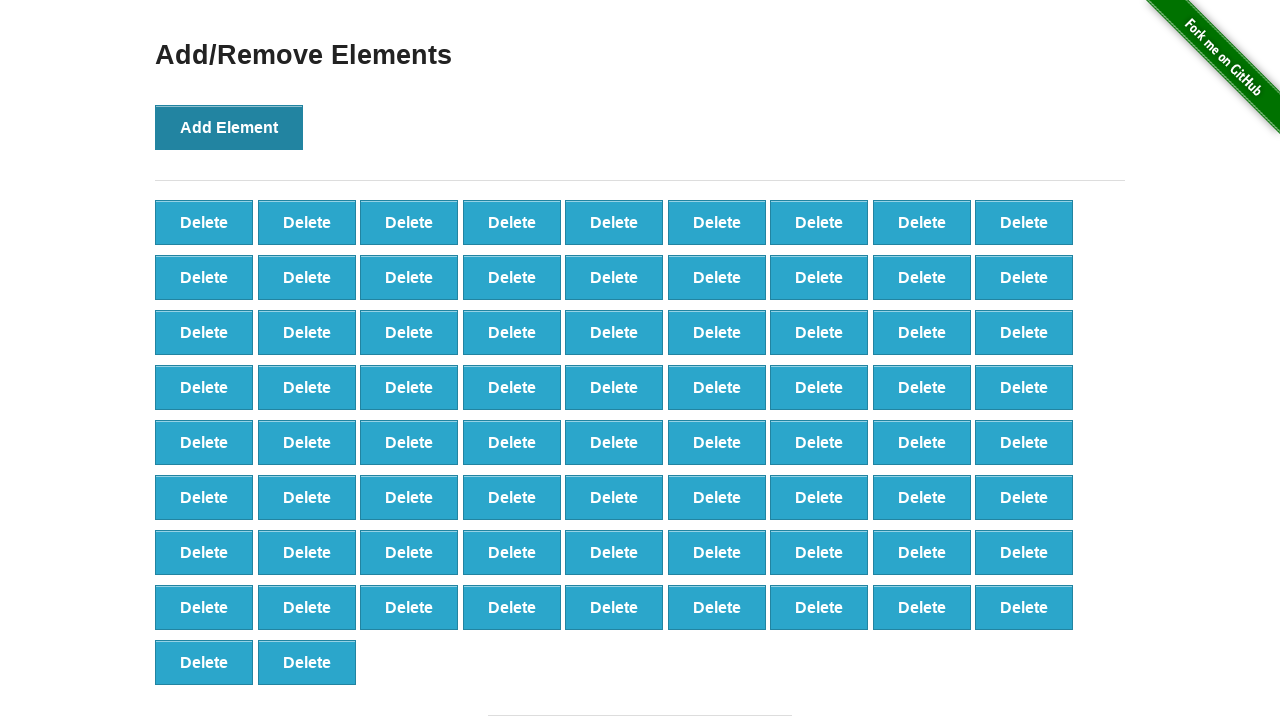

Clicked 'Add Element' button (iteration 75/100) at (229, 127) on button[onclick='addElement()']
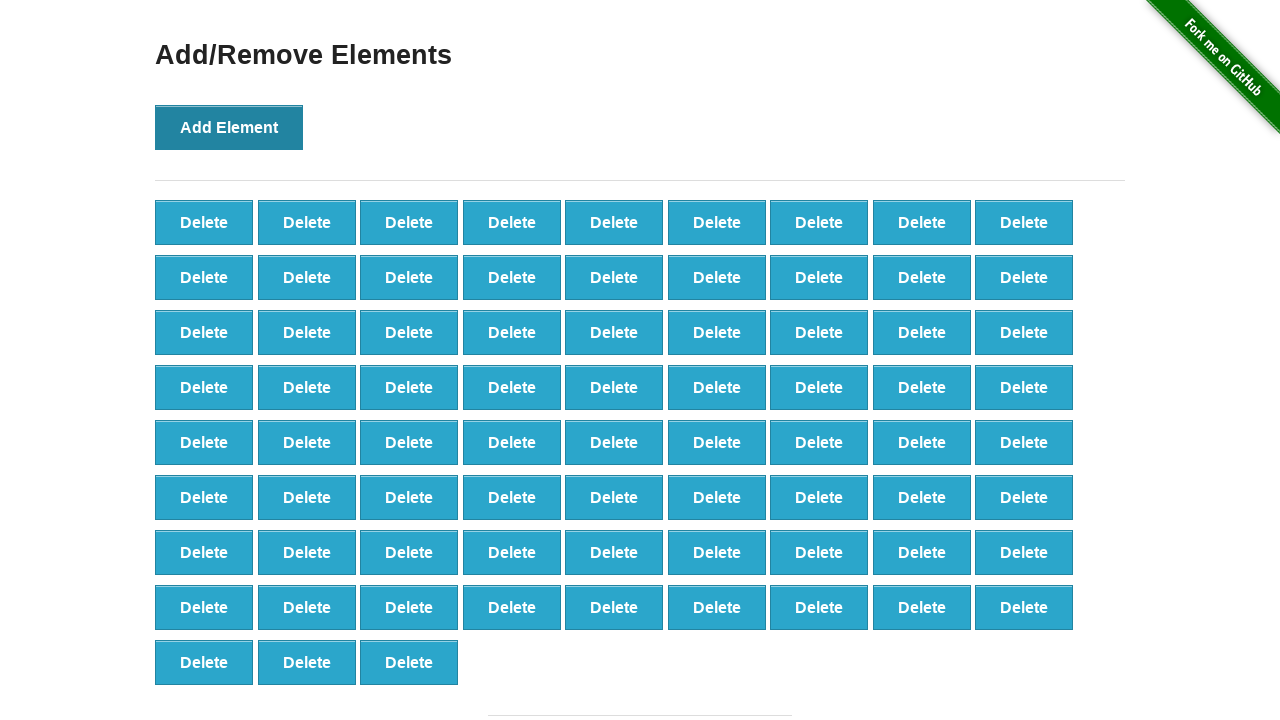

Clicked 'Add Element' button (iteration 76/100) at (229, 127) on button[onclick='addElement()']
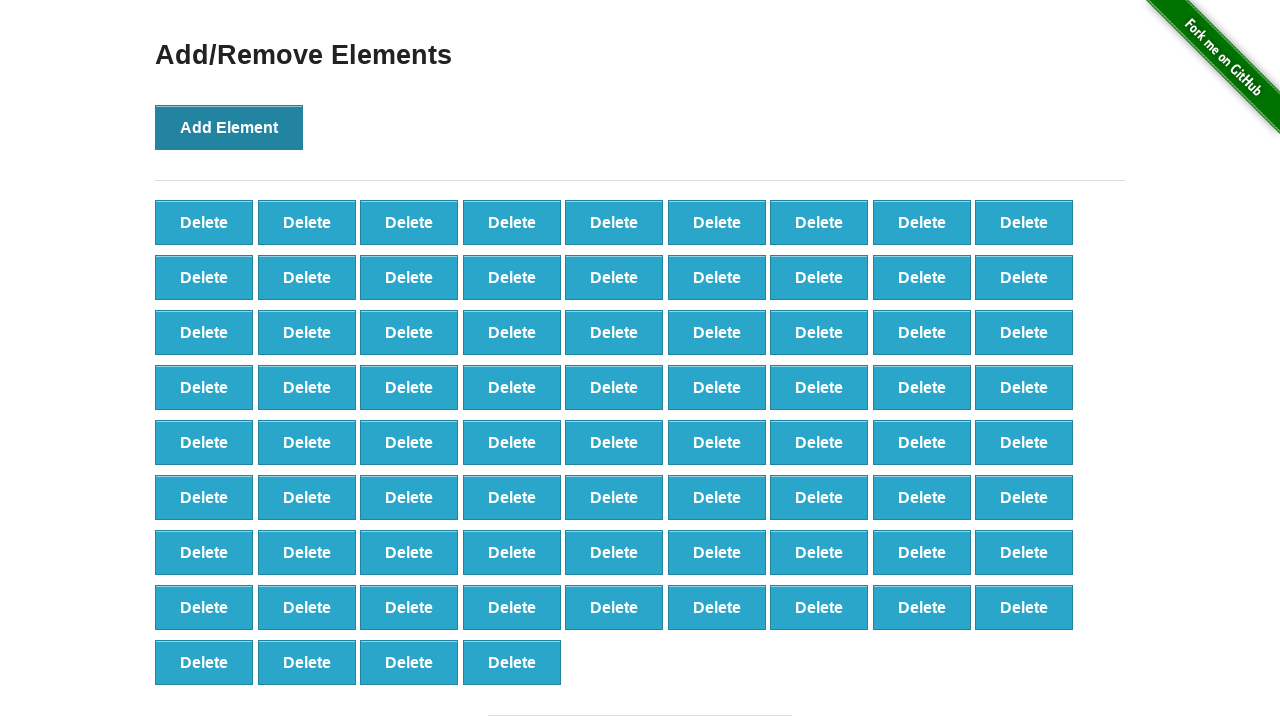

Clicked 'Add Element' button (iteration 77/100) at (229, 127) on button[onclick='addElement()']
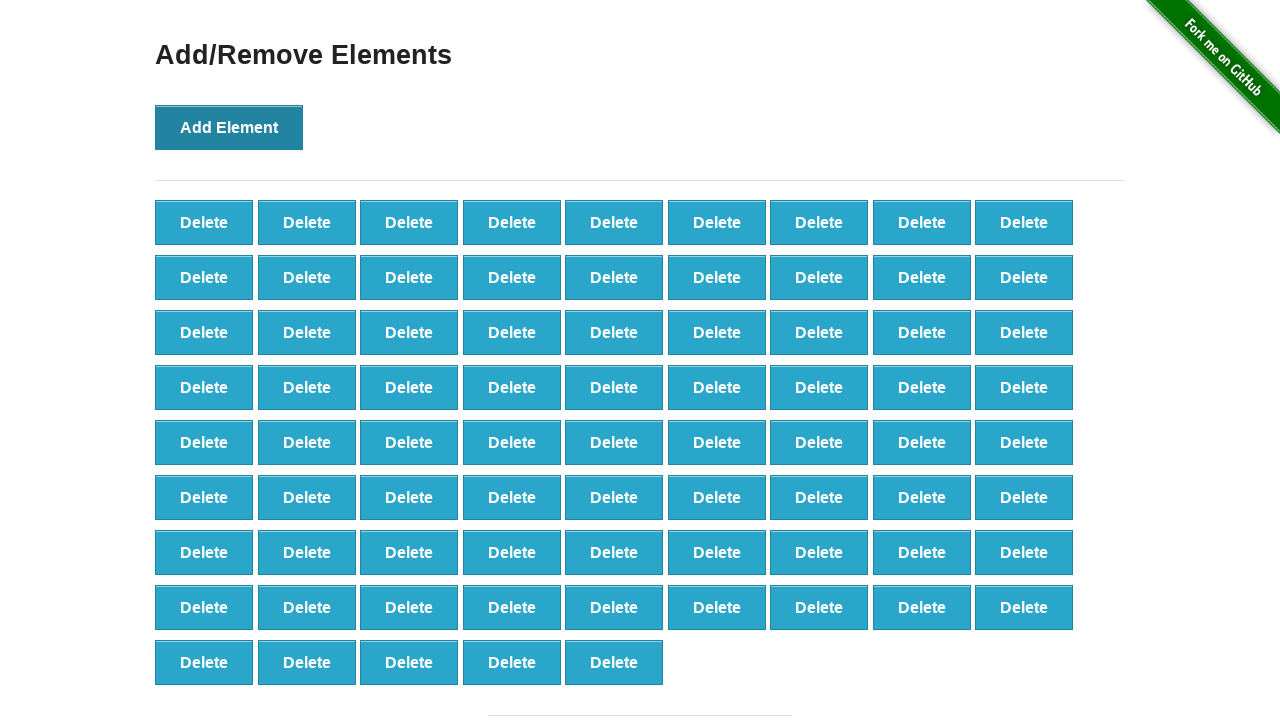

Clicked 'Add Element' button (iteration 78/100) at (229, 127) on button[onclick='addElement()']
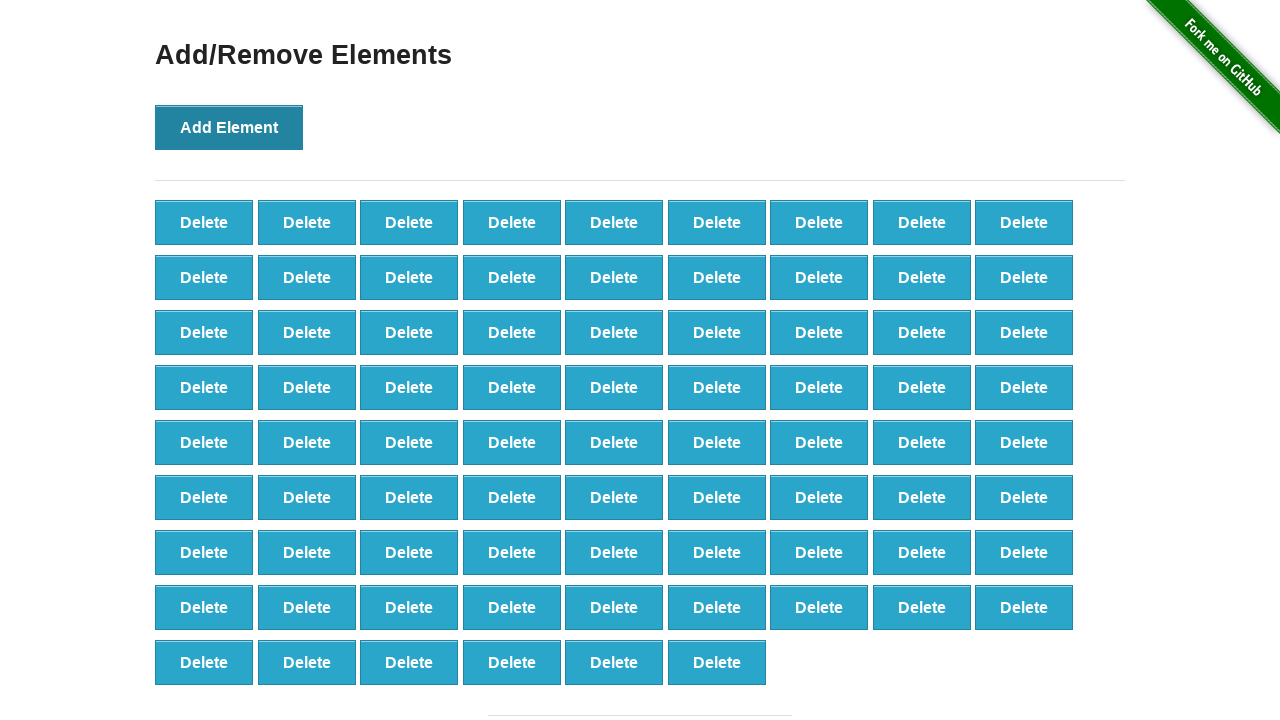

Clicked 'Add Element' button (iteration 79/100) at (229, 127) on button[onclick='addElement()']
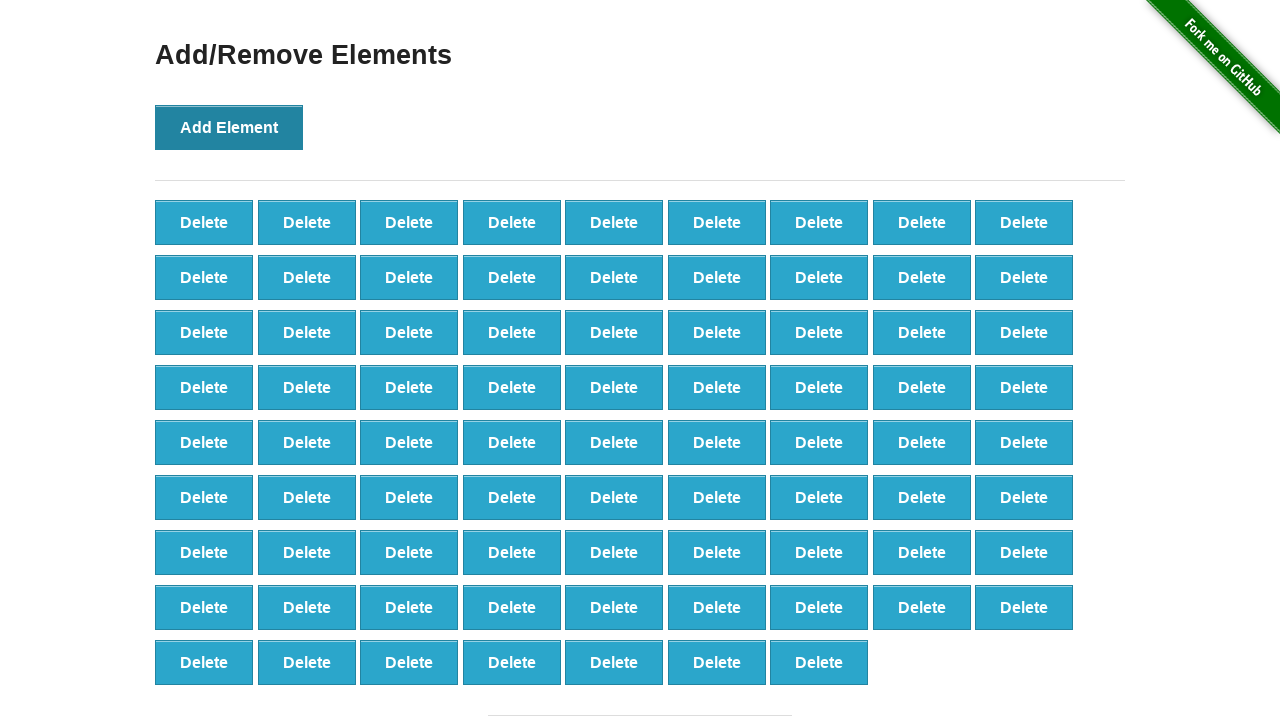

Clicked 'Add Element' button (iteration 80/100) at (229, 127) on button[onclick='addElement()']
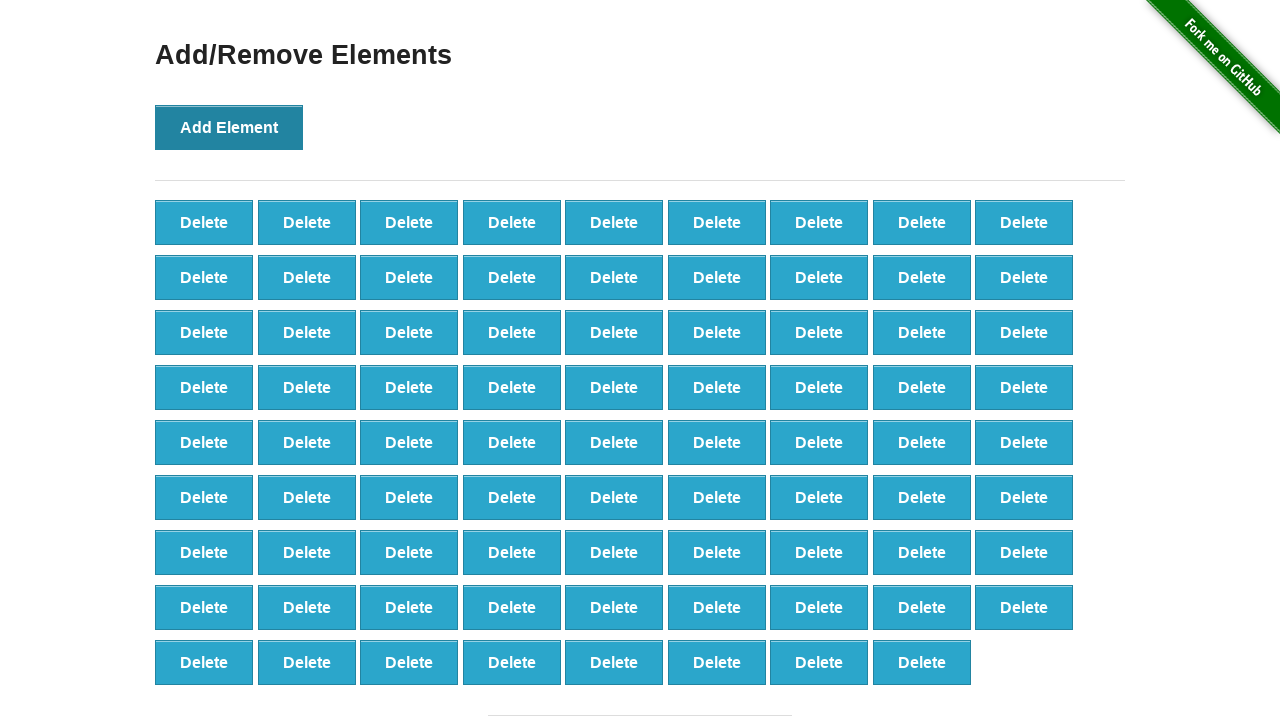

Clicked 'Add Element' button (iteration 81/100) at (229, 127) on button[onclick='addElement()']
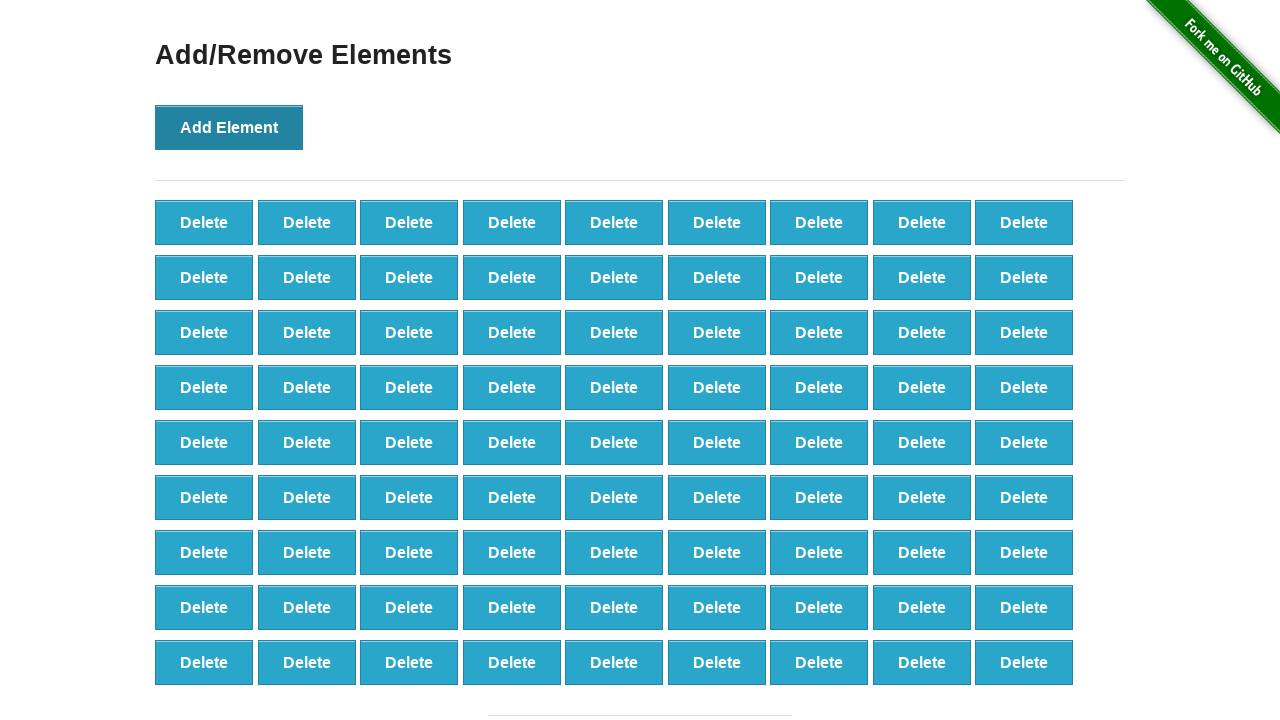

Clicked 'Add Element' button (iteration 82/100) at (229, 127) on button[onclick='addElement()']
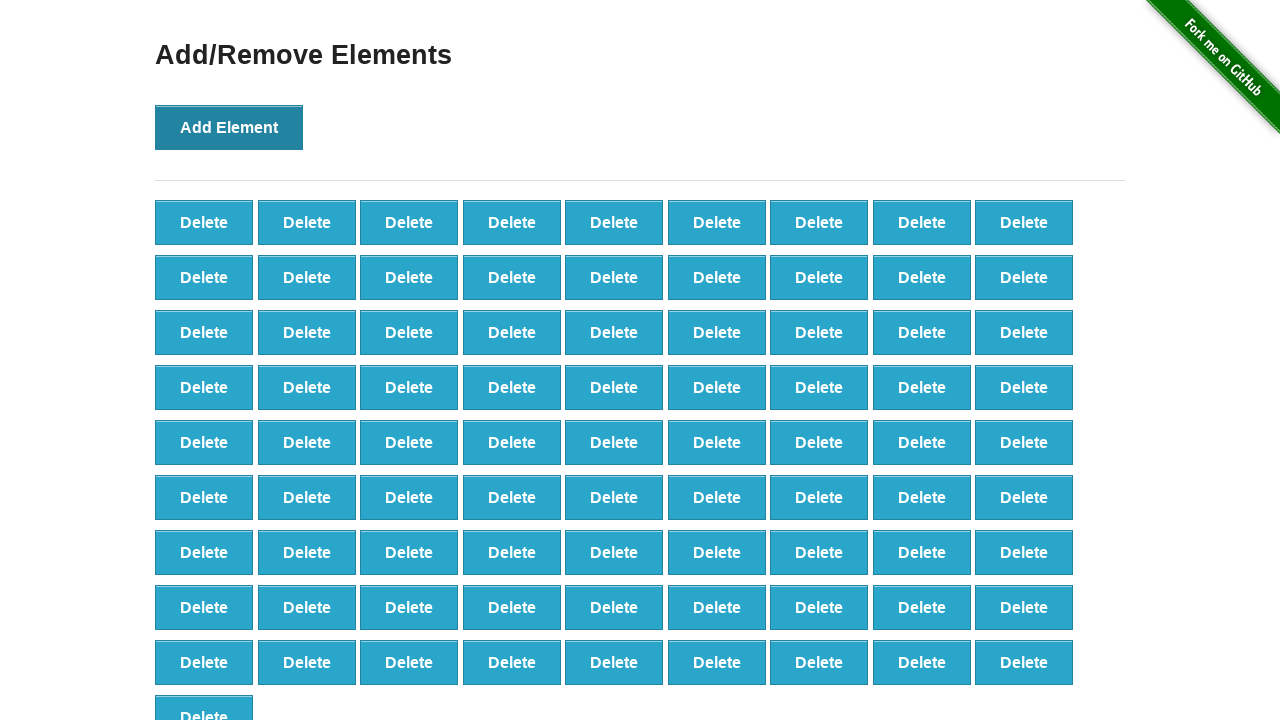

Clicked 'Add Element' button (iteration 83/100) at (229, 127) on button[onclick='addElement()']
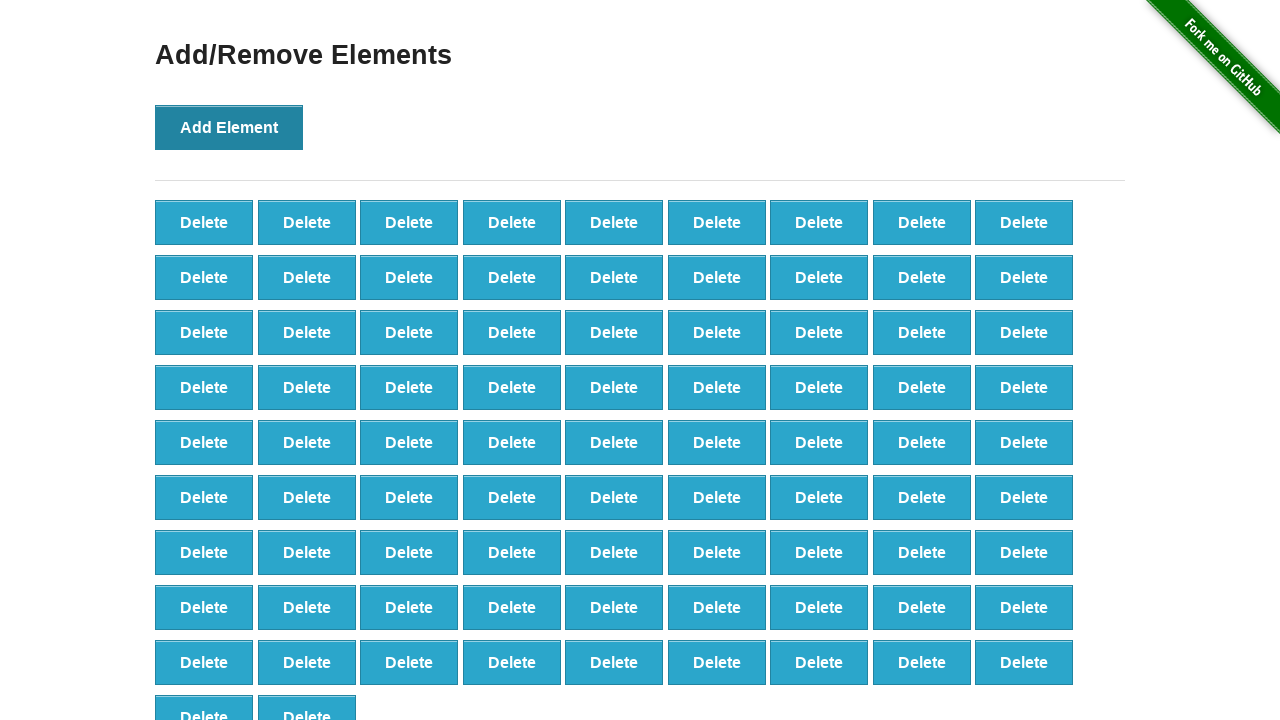

Clicked 'Add Element' button (iteration 84/100) at (229, 127) on button[onclick='addElement()']
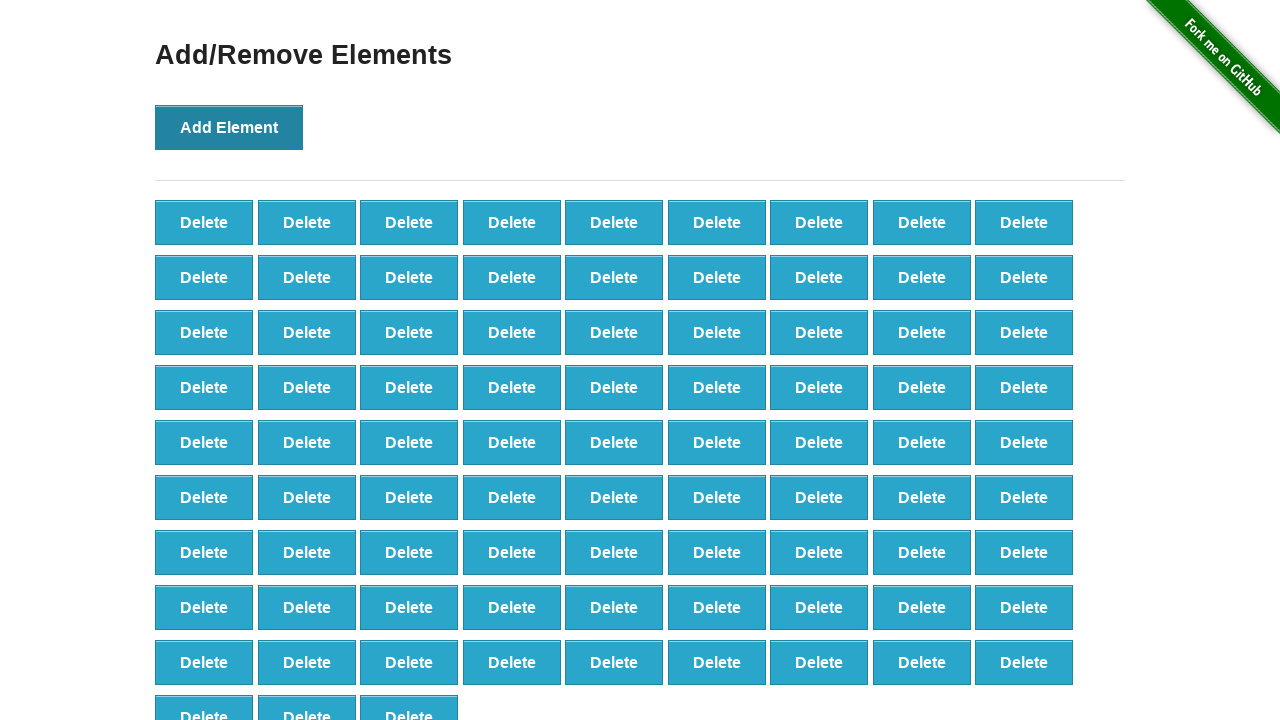

Clicked 'Add Element' button (iteration 85/100) at (229, 127) on button[onclick='addElement()']
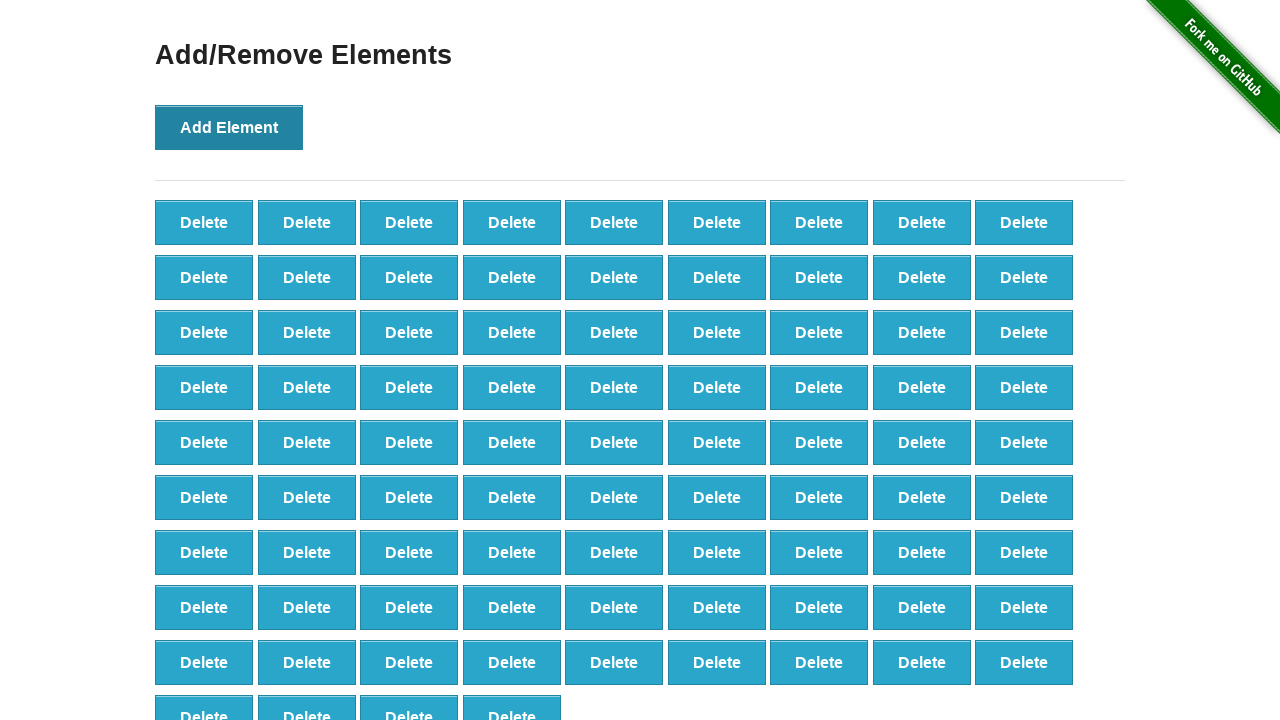

Clicked 'Add Element' button (iteration 86/100) at (229, 127) on button[onclick='addElement()']
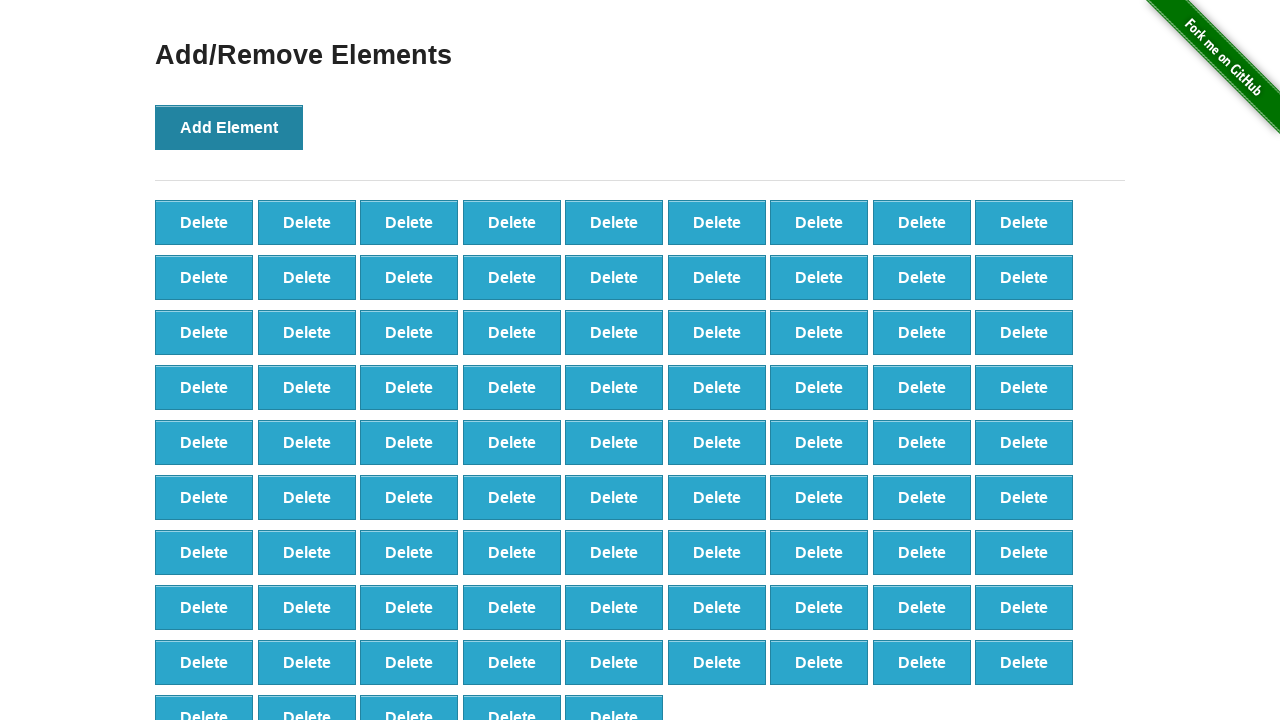

Clicked 'Add Element' button (iteration 87/100) at (229, 127) on button[onclick='addElement()']
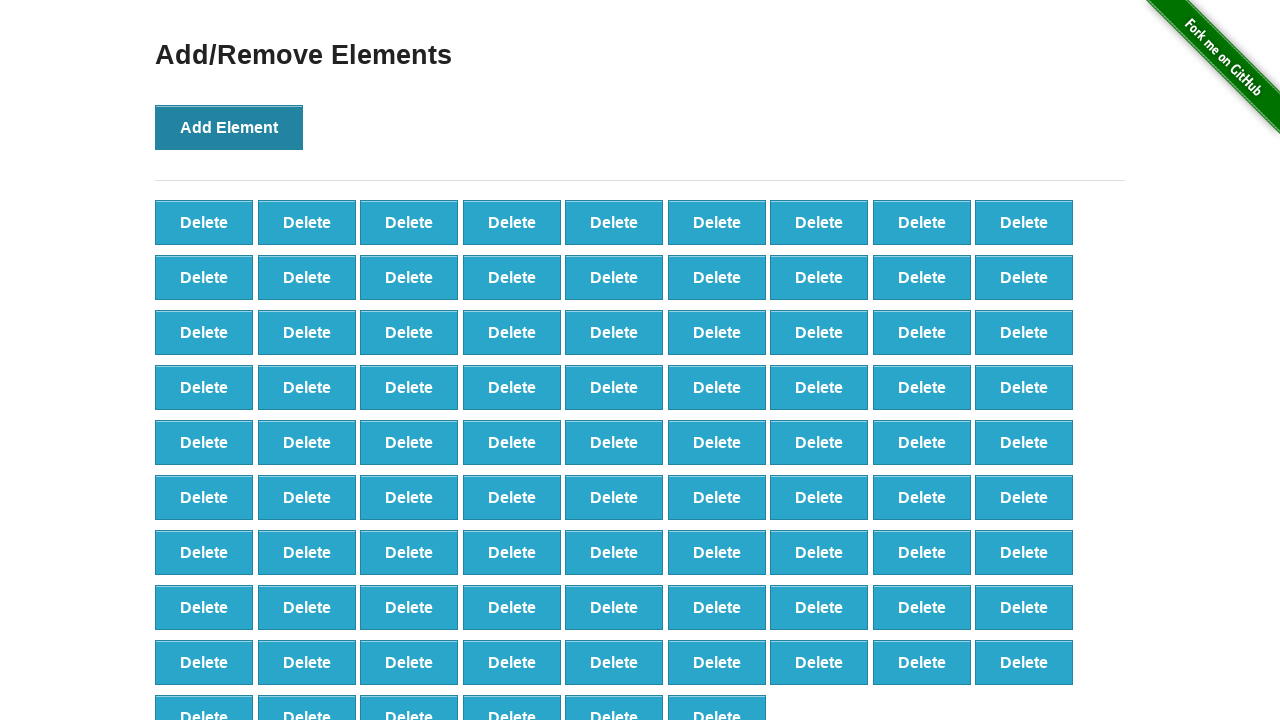

Clicked 'Add Element' button (iteration 88/100) at (229, 127) on button[onclick='addElement()']
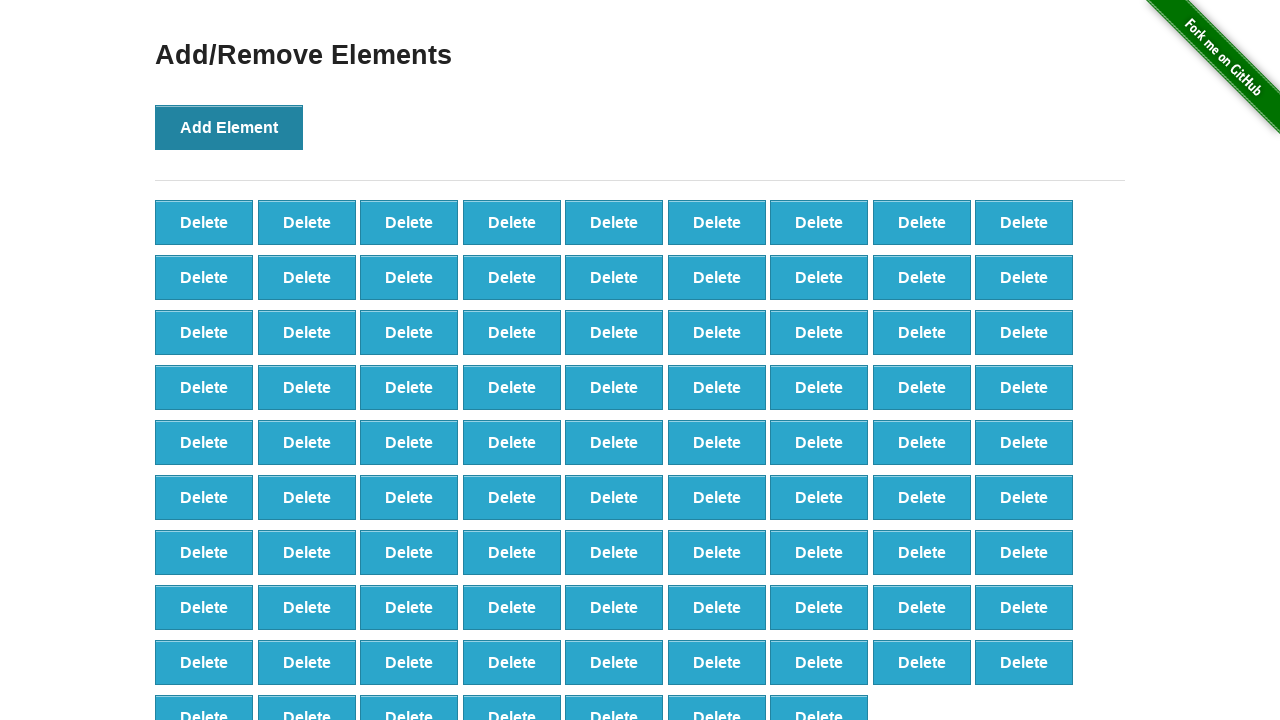

Clicked 'Add Element' button (iteration 89/100) at (229, 127) on button[onclick='addElement()']
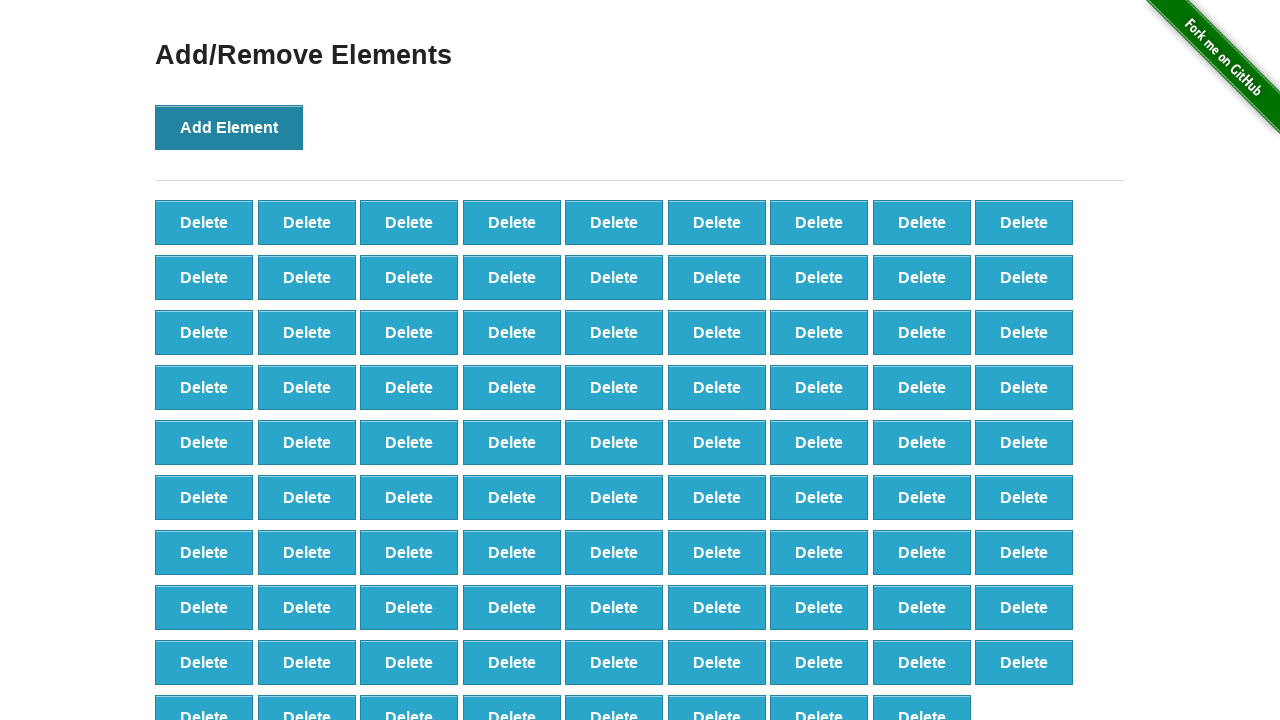

Clicked 'Add Element' button (iteration 90/100) at (229, 127) on button[onclick='addElement()']
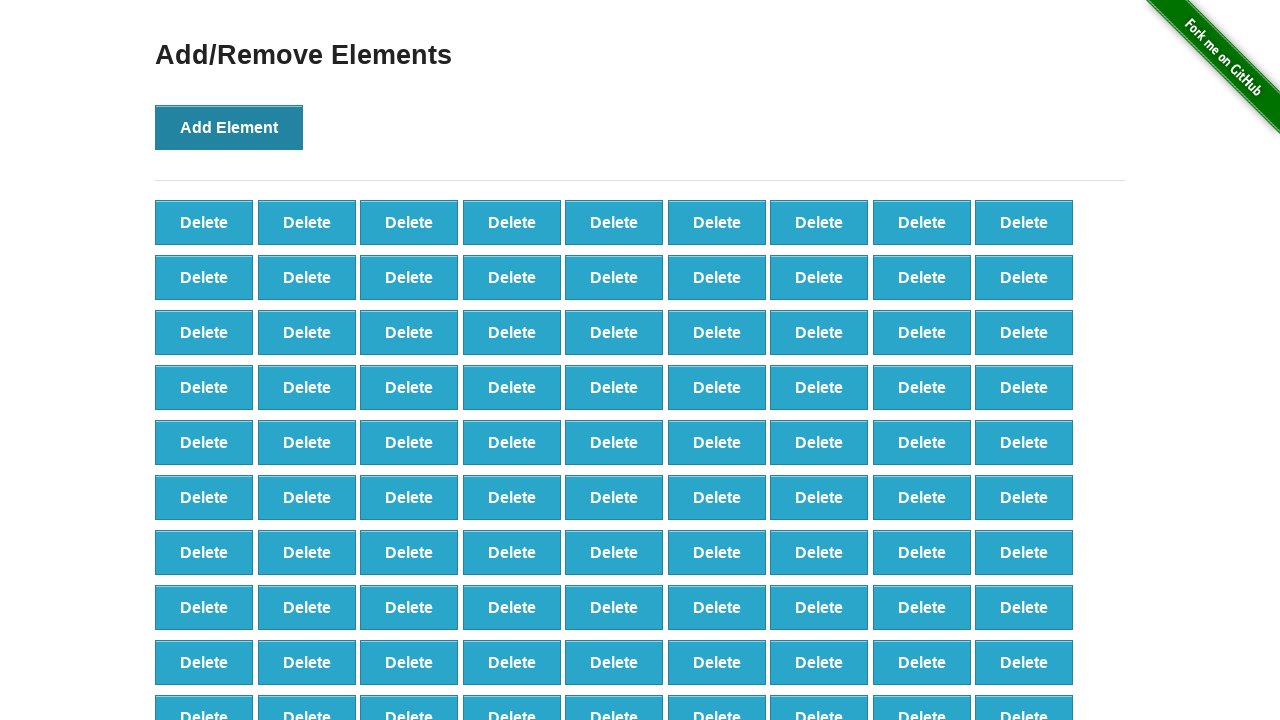

Clicked 'Add Element' button (iteration 91/100) at (229, 127) on button[onclick='addElement()']
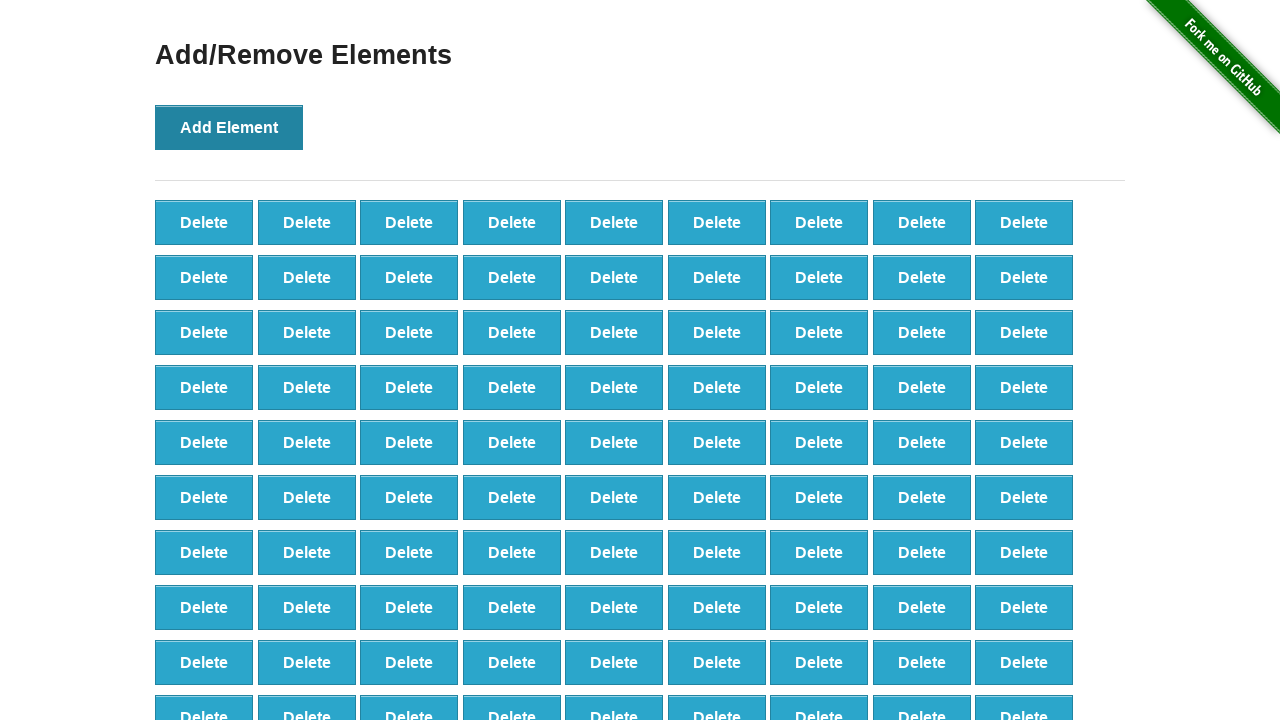

Clicked 'Add Element' button (iteration 92/100) at (229, 127) on button[onclick='addElement()']
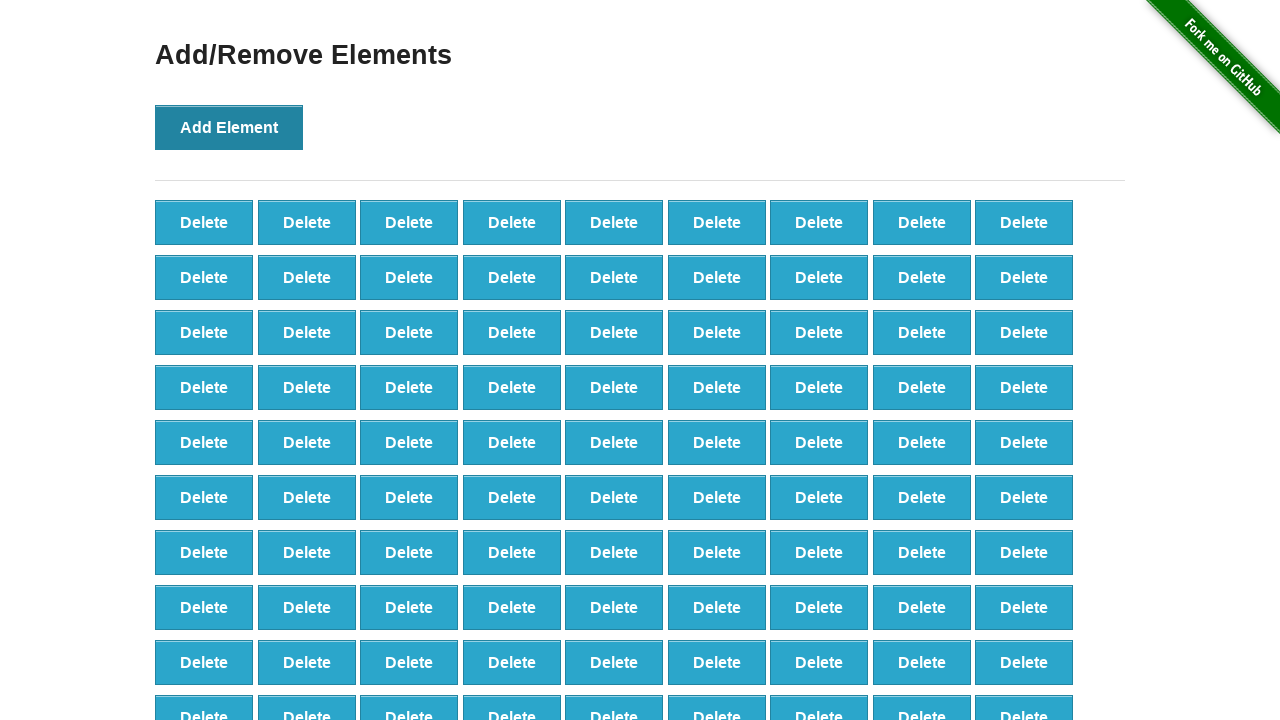

Clicked 'Add Element' button (iteration 93/100) at (229, 127) on button[onclick='addElement()']
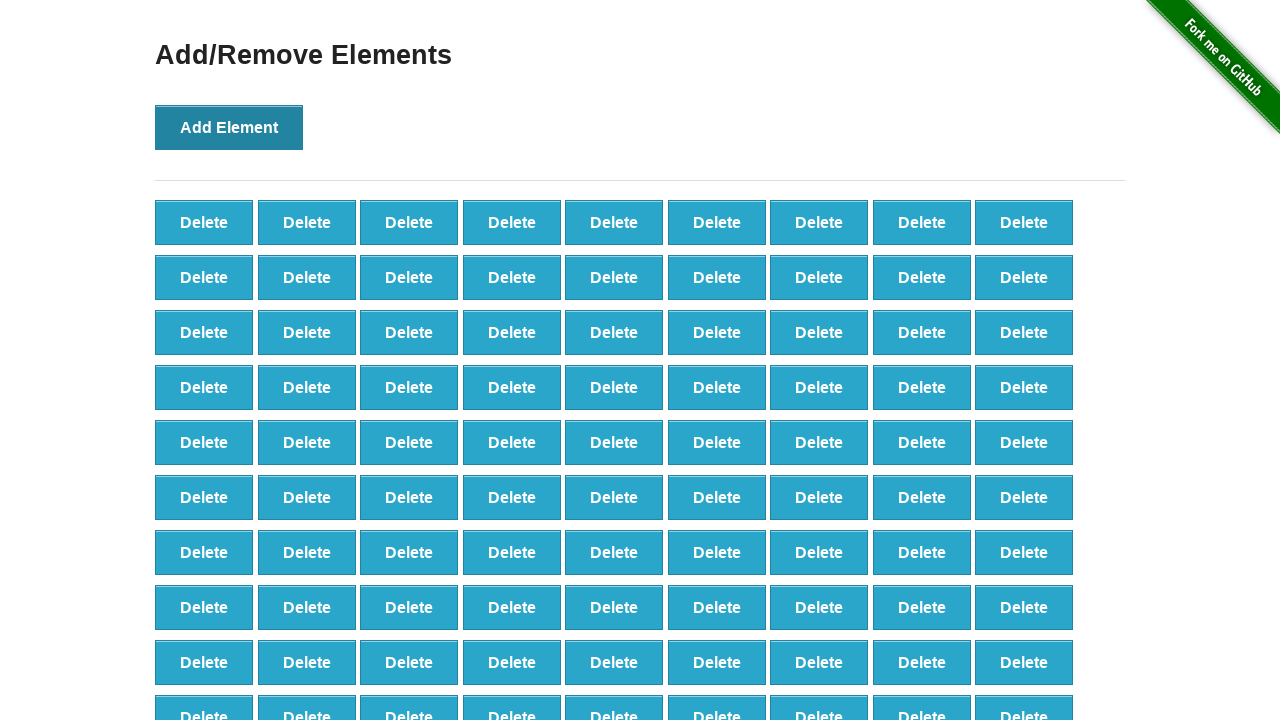

Clicked 'Add Element' button (iteration 94/100) at (229, 127) on button[onclick='addElement()']
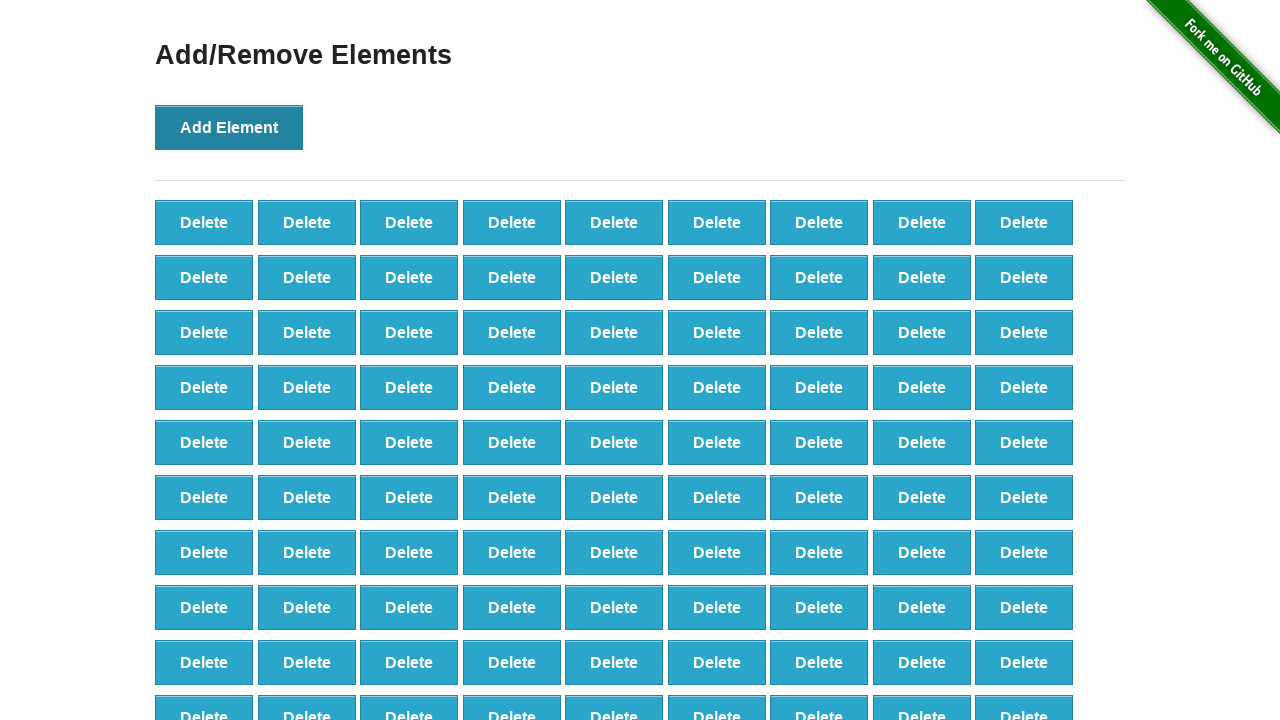

Clicked 'Add Element' button (iteration 95/100) at (229, 127) on button[onclick='addElement()']
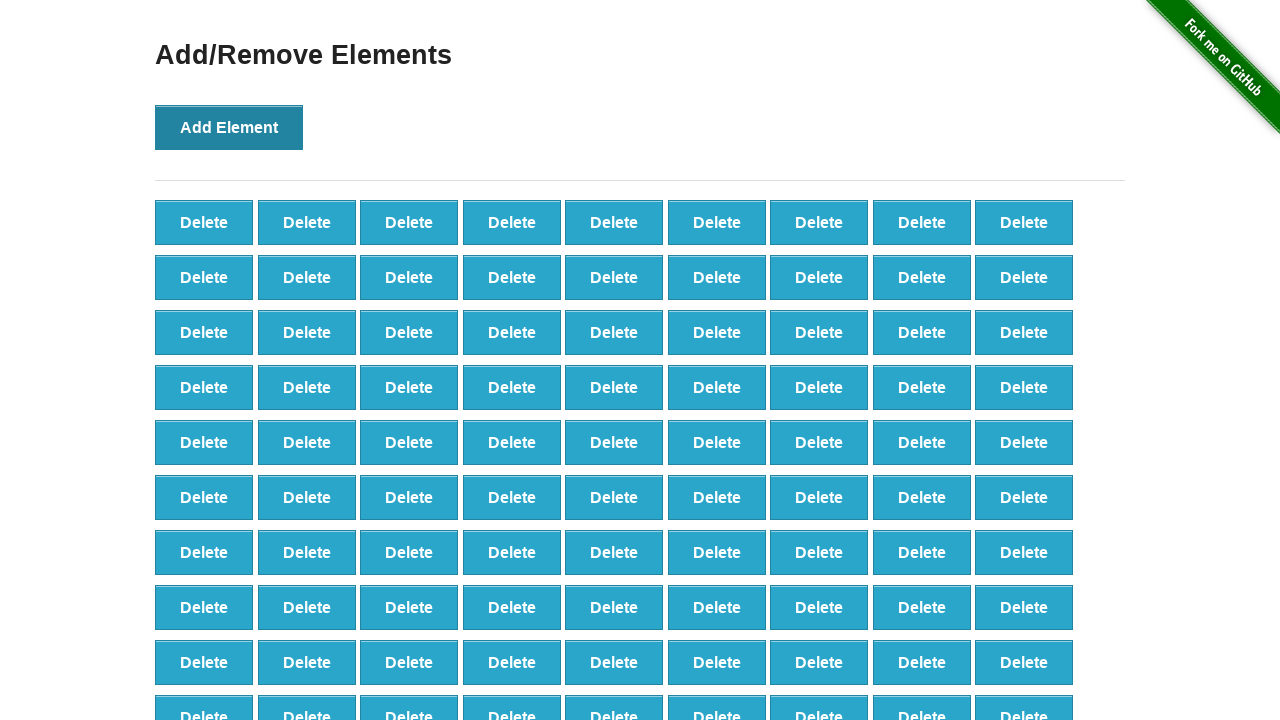

Clicked 'Add Element' button (iteration 96/100) at (229, 127) on button[onclick='addElement()']
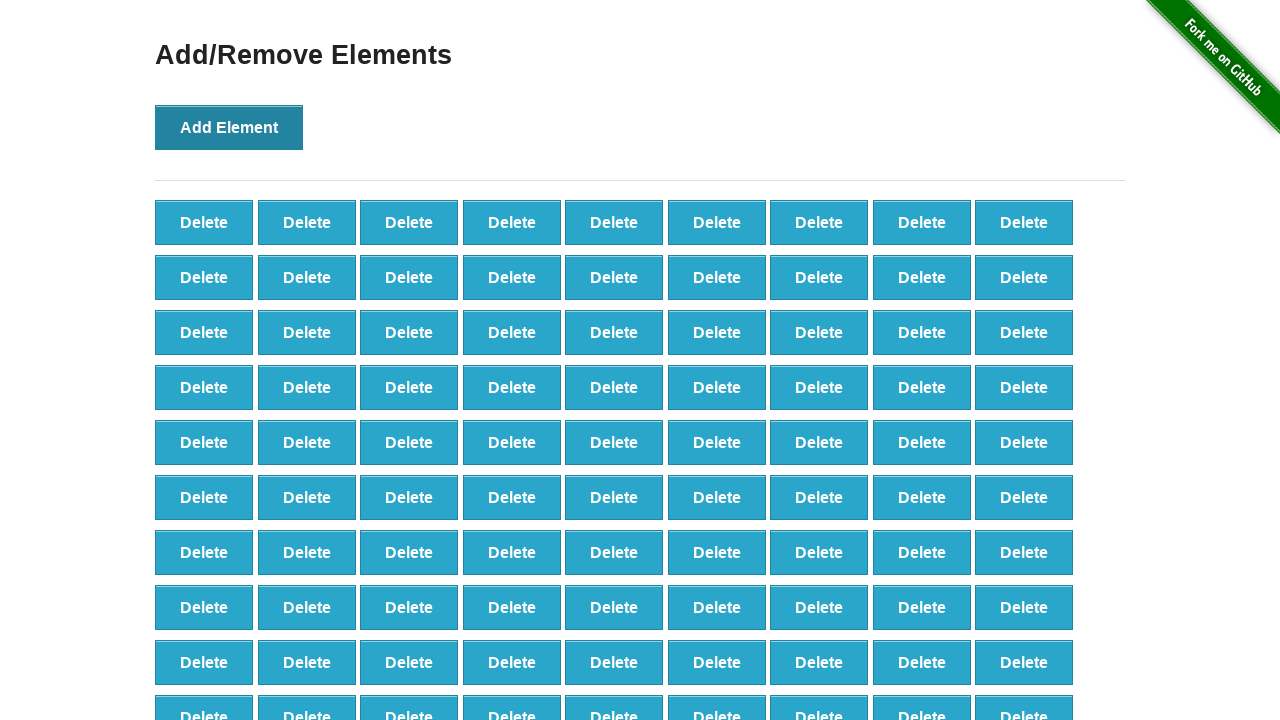

Clicked 'Add Element' button (iteration 97/100) at (229, 127) on button[onclick='addElement()']
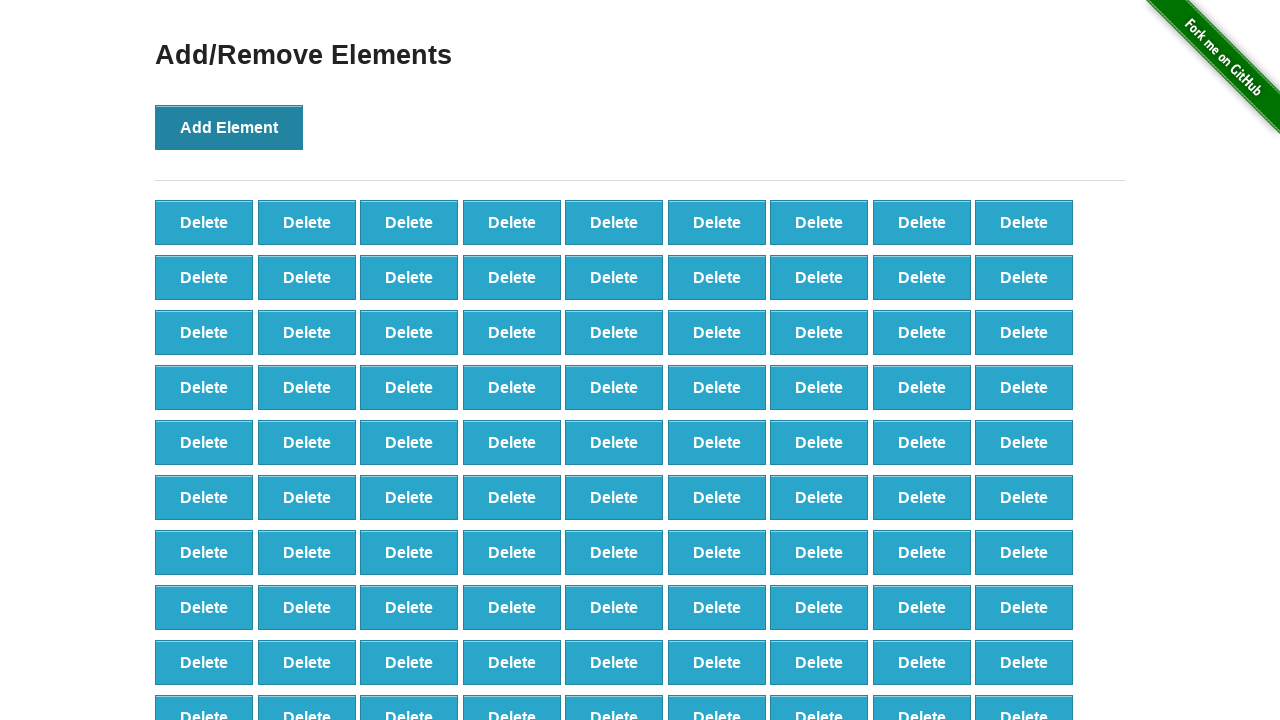

Clicked 'Add Element' button (iteration 98/100) at (229, 127) on button[onclick='addElement()']
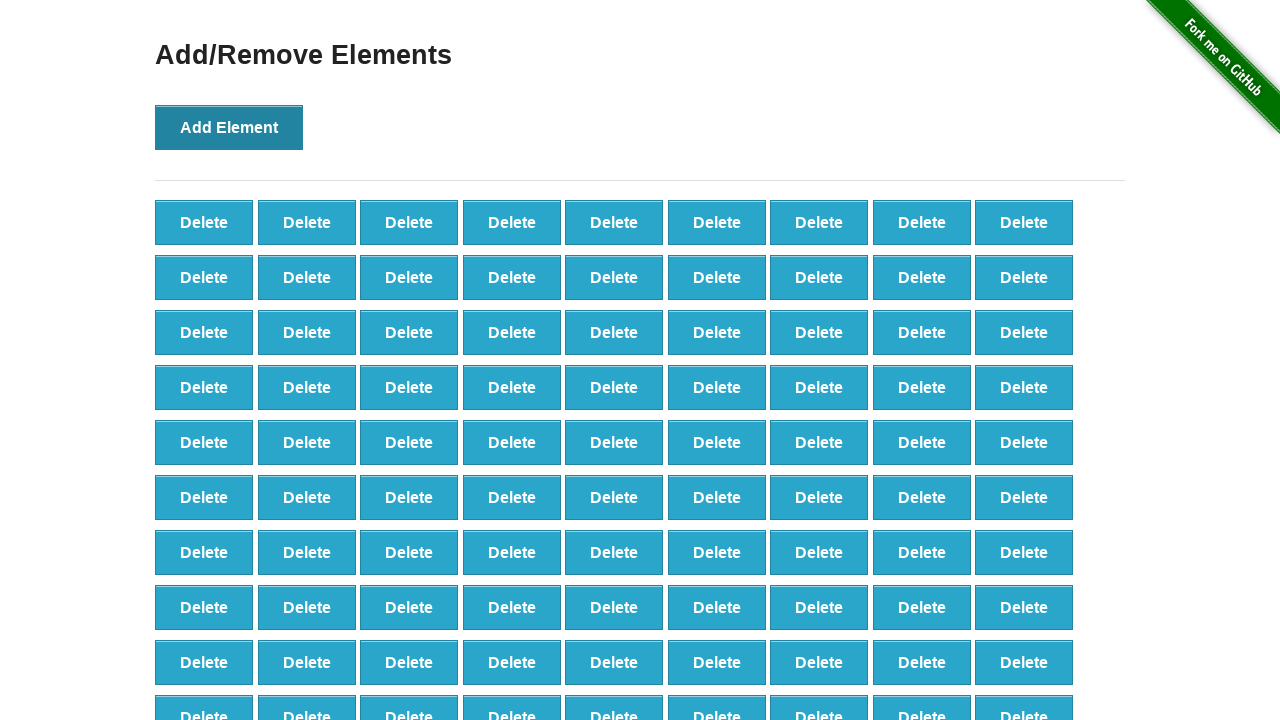

Clicked 'Add Element' button (iteration 99/100) at (229, 127) on button[onclick='addElement()']
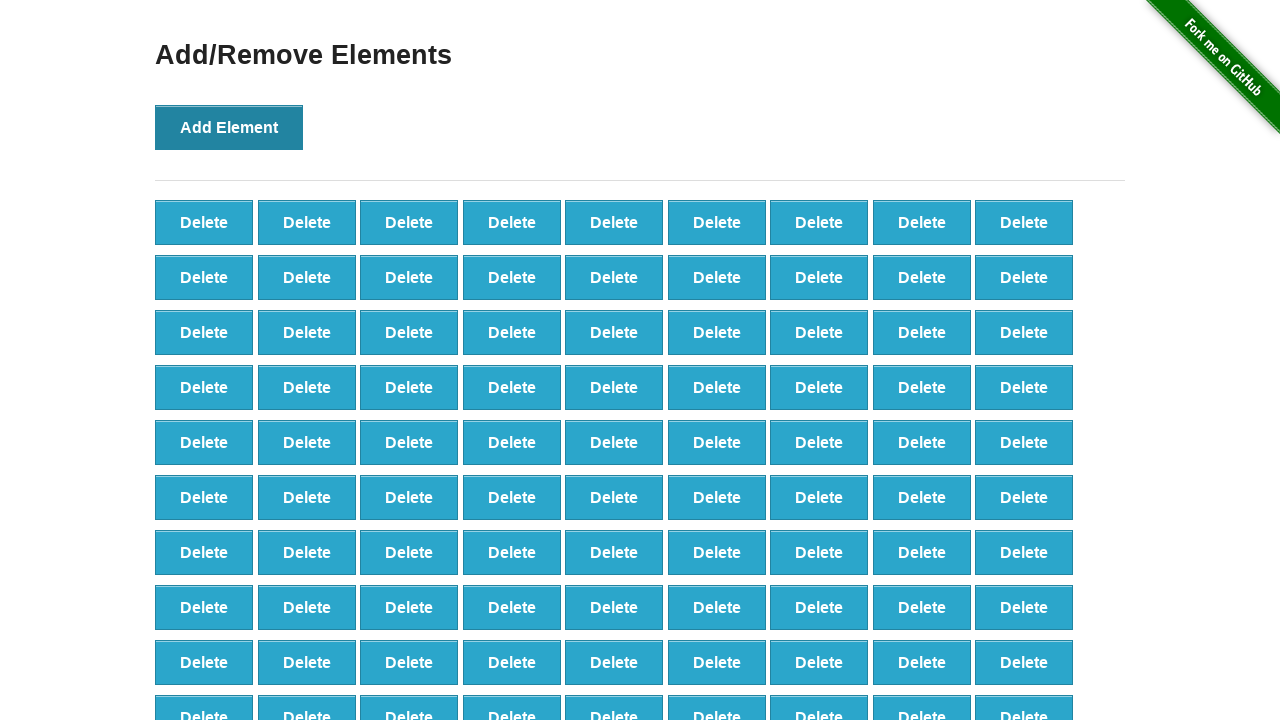

Clicked 'Add Element' button (iteration 100/100) at (229, 127) on button[onclick='addElement()']
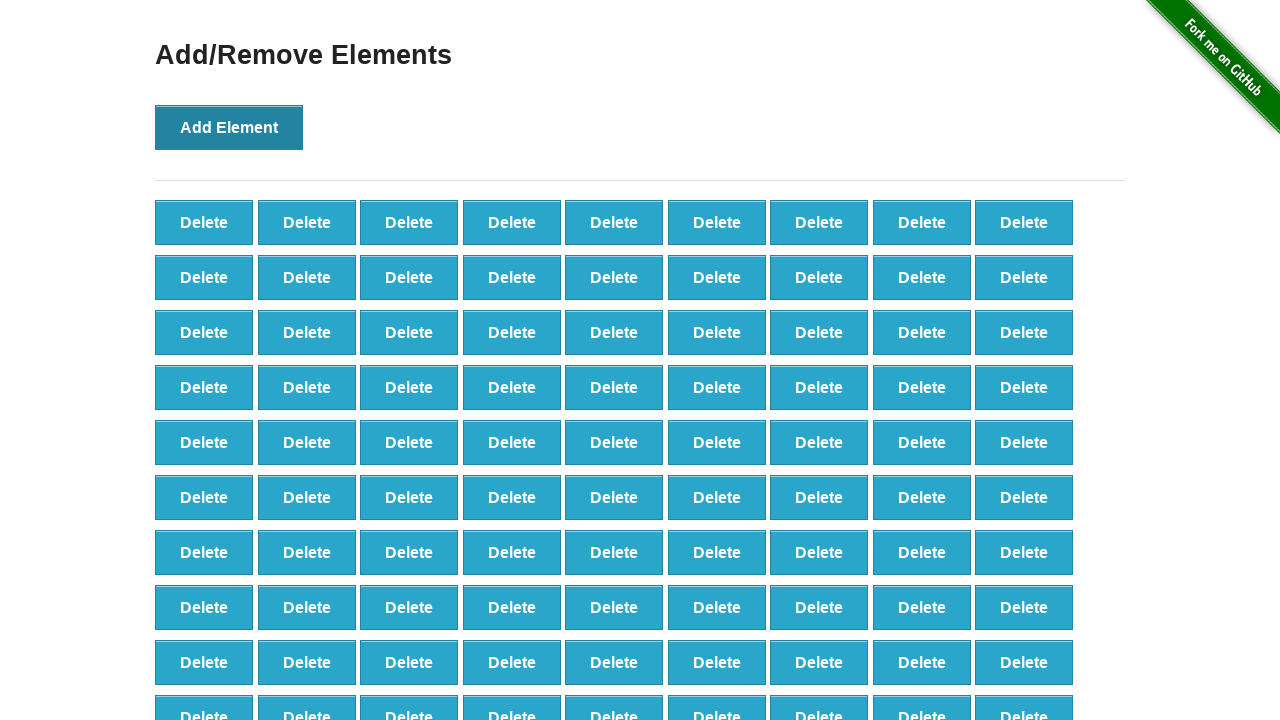

Counted initial delete buttons: 100
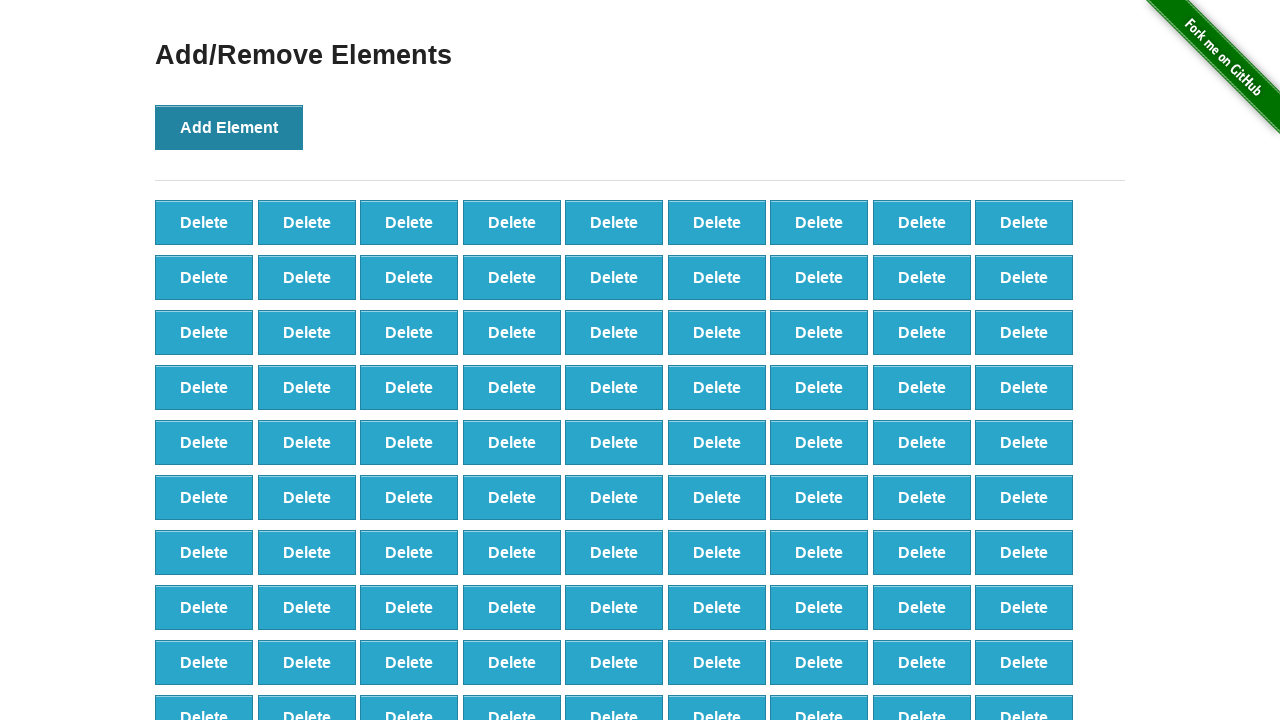

Clicked delete button (first batch, iteration 1/20) at (204, 222) on button[onclick='deleteElement()'] >> nth=0
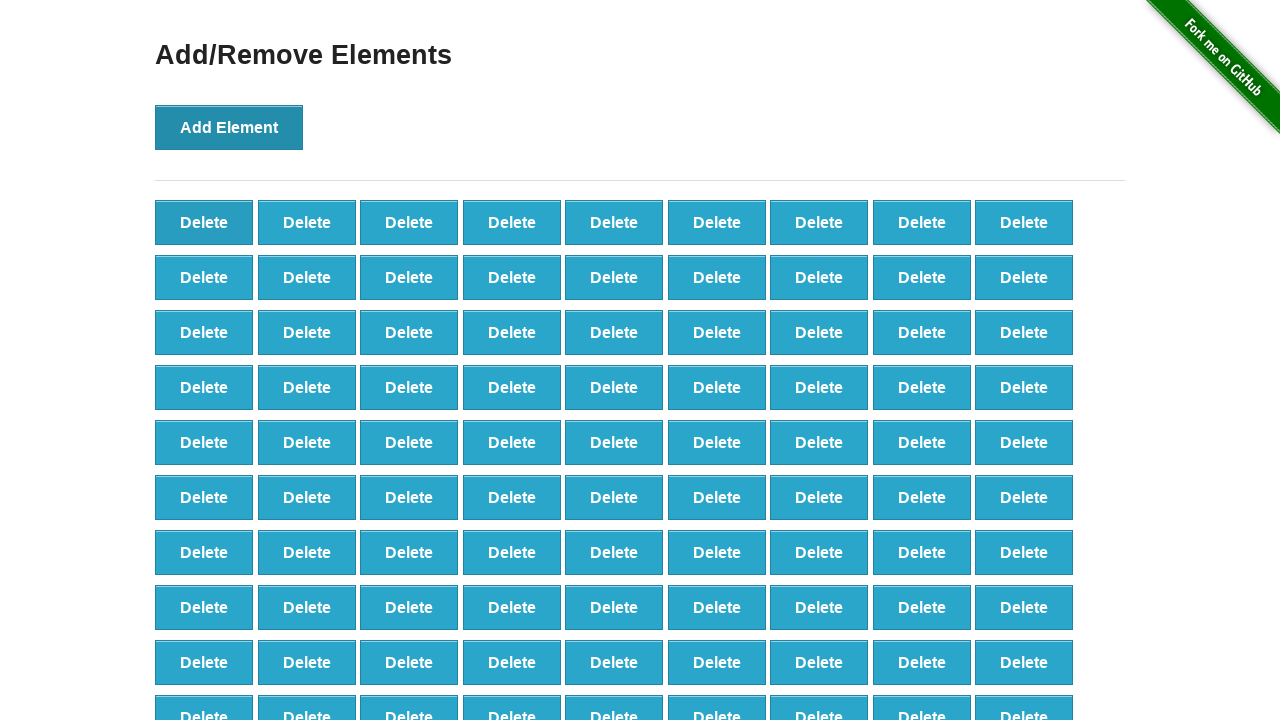

Clicked delete button (first batch, iteration 2/20) at (204, 222) on button[onclick='deleteElement()'] >> nth=0
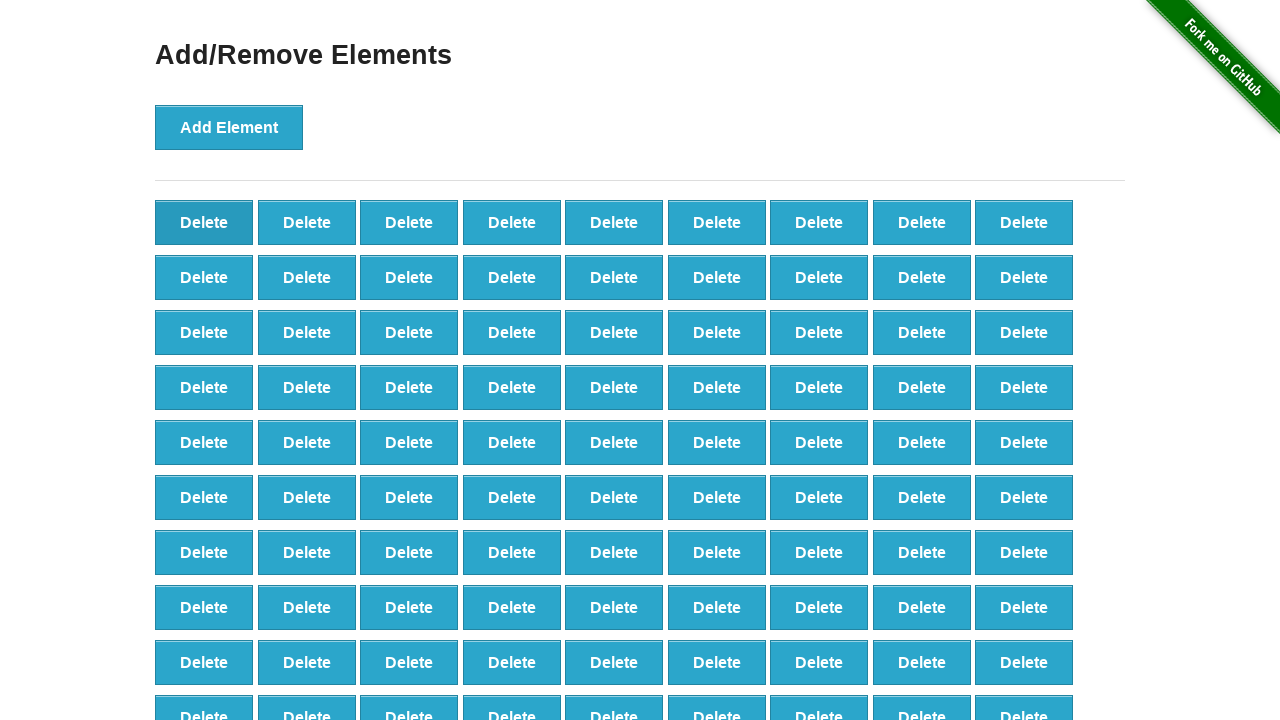

Clicked delete button (first batch, iteration 3/20) at (204, 222) on button[onclick='deleteElement()'] >> nth=0
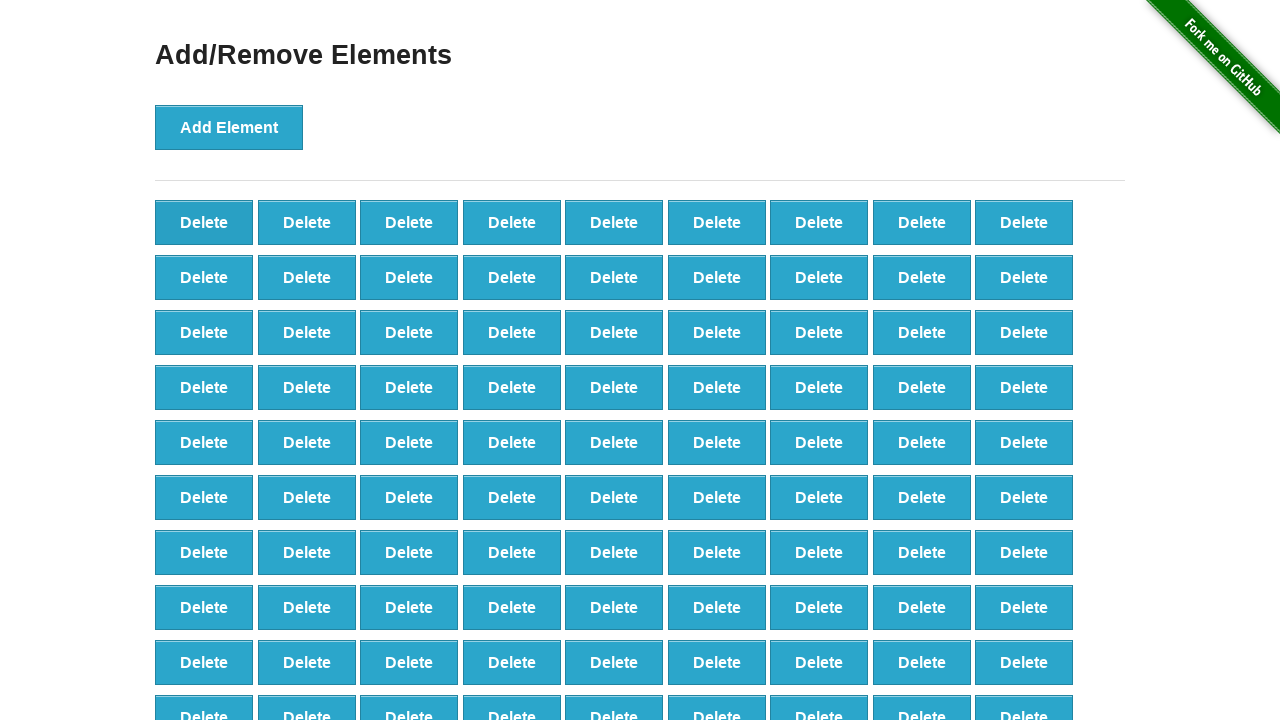

Clicked delete button (first batch, iteration 4/20) at (204, 222) on button[onclick='deleteElement()'] >> nth=0
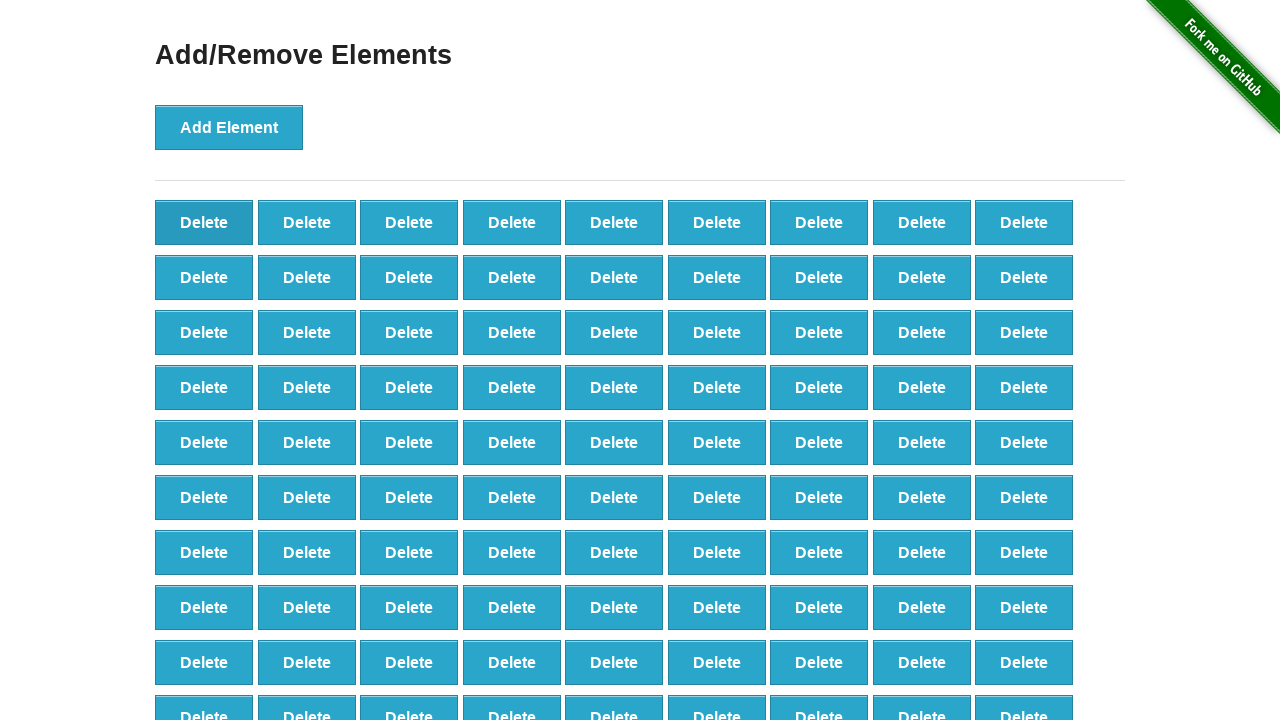

Clicked delete button (first batch, iteration 5/20) at (204, 222) on button[onclick='deleteElement()'] >> nth=0
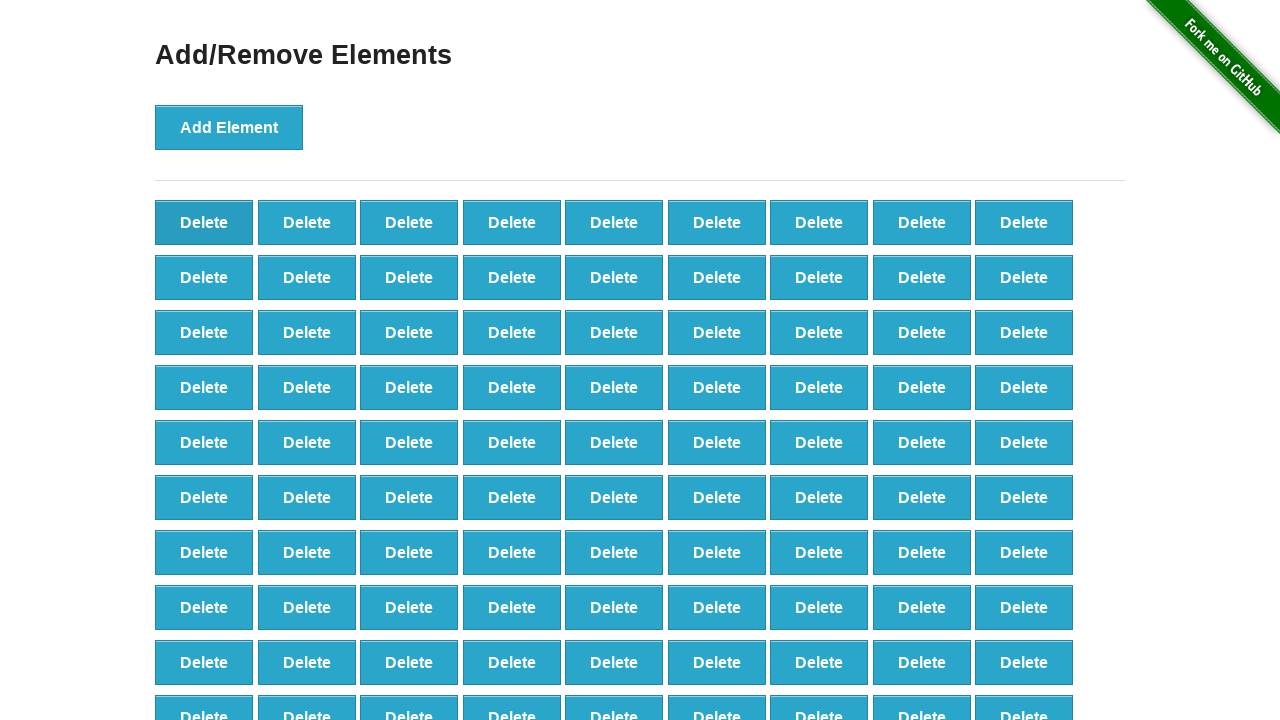

Clicked delete button (first batch, iteration 6/20) at (204, 222) on button[onclick='deleteElement()'] >> nth=0
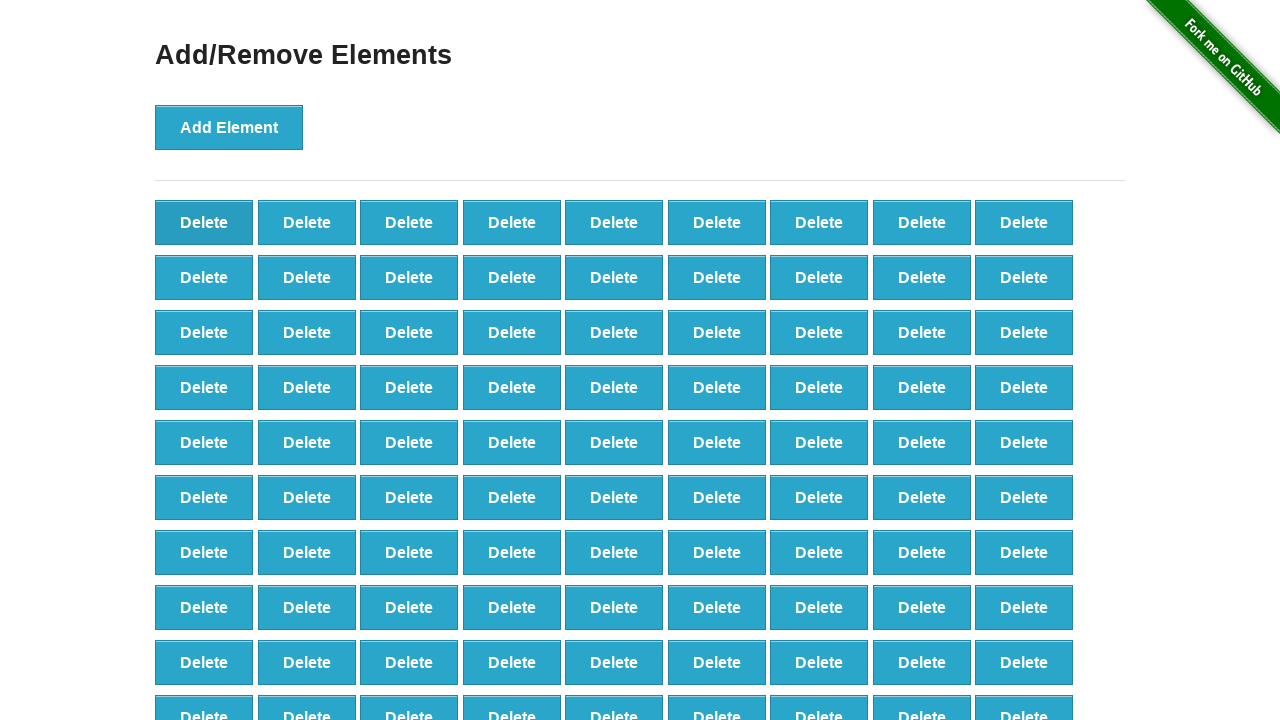

Clicked delete button (first batch, iteration 7/20) at (204, 222) on button[onclick='deleteElement()'] >> nth=0
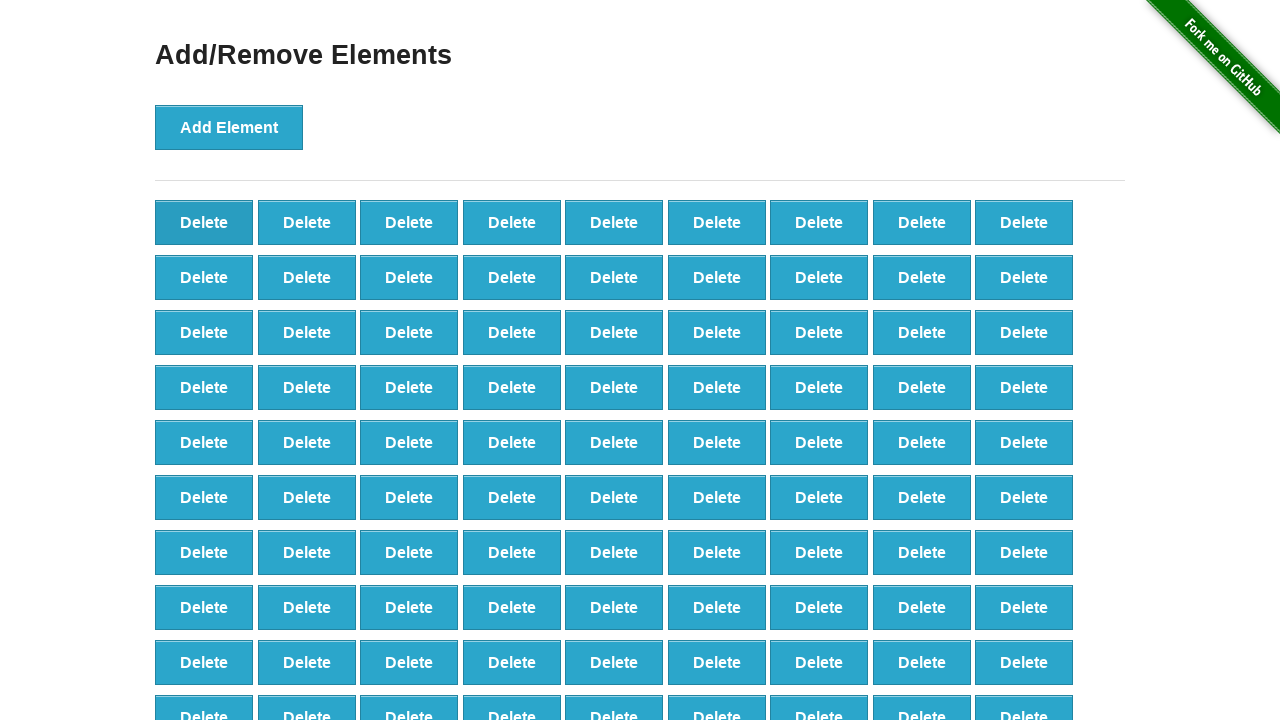

Clicked delete button (first batch, iteration 8/20) at (204, 222) on button[onclick='deleteElement()'] >> nth=0
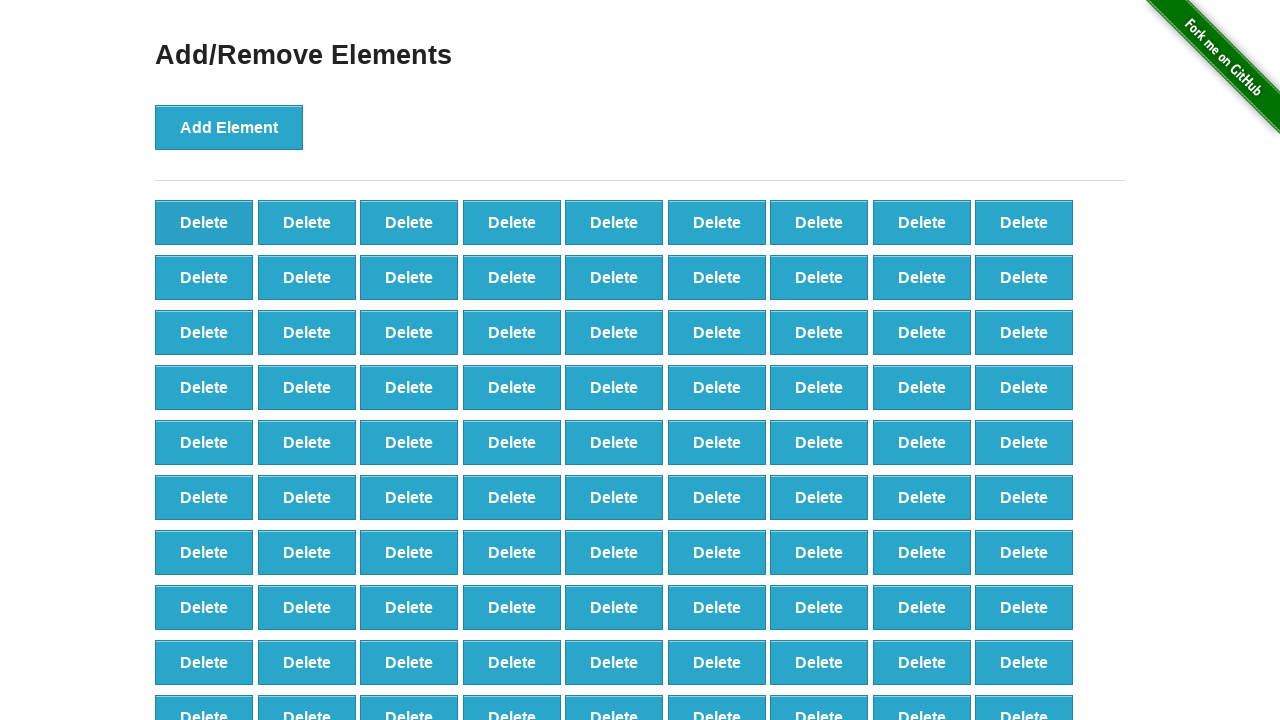

Clicked delete button (first batch, iteration 9/20) at (204, 222) on button[onclick='deleteElement()'] >> nth=0
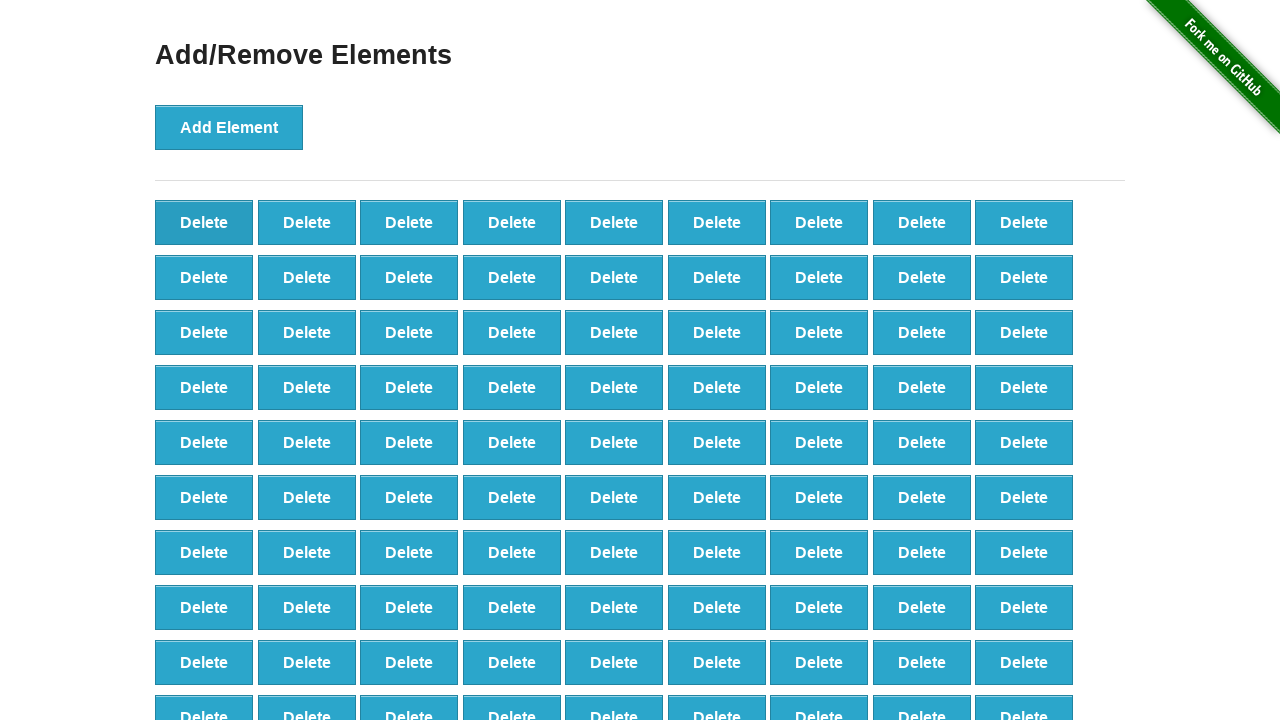

Clicked delete button (first batch, iteration 10/20) at (204, 222) on button[onclick='deleteElement()'] >> nth=0
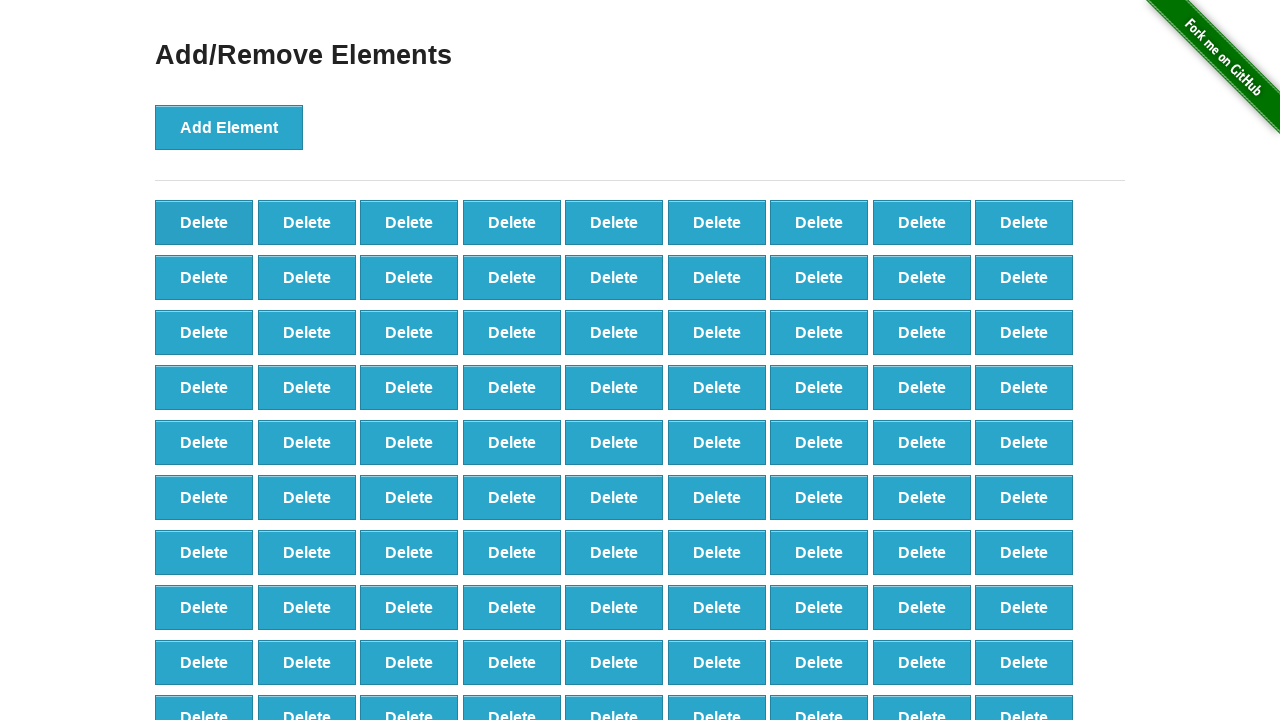

Clicked delete button (first batch, iteration 11/20) at (204, 222) on button[onclick='deleteElement()'] >> nth=0
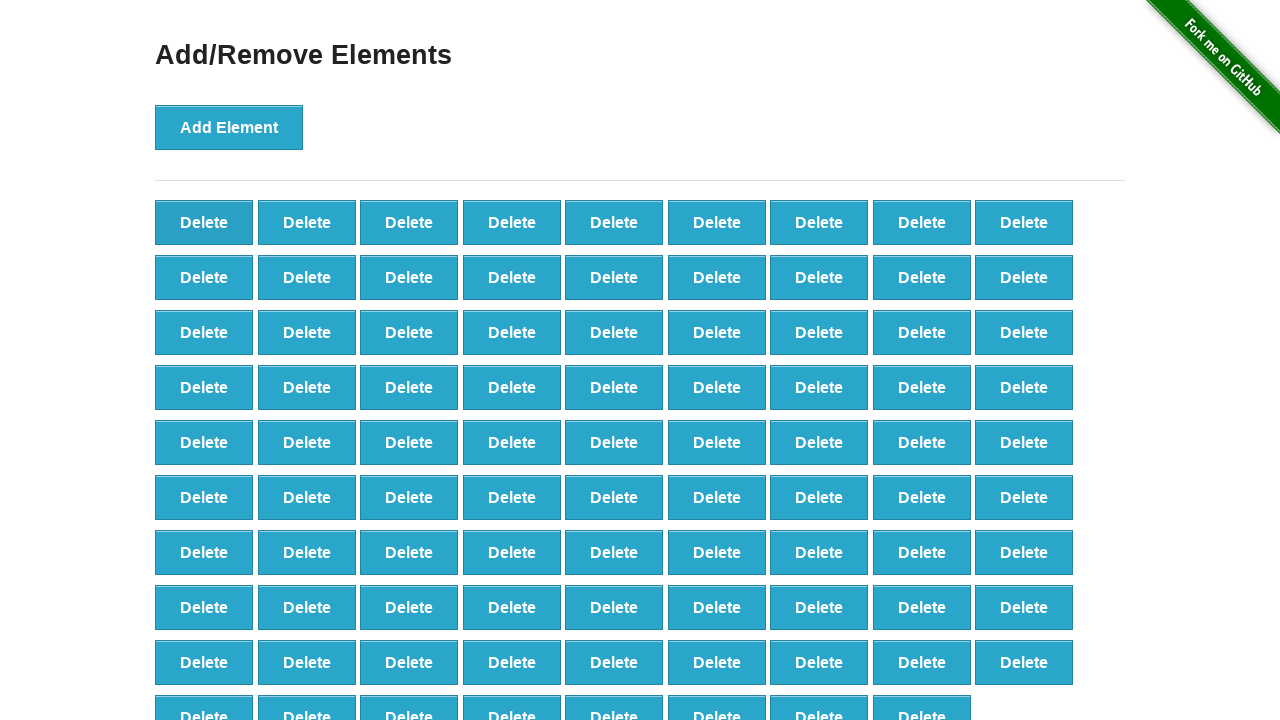

Clicked delete button (first batch, iteration 12/20) at (204, 222) on button[onclick='deleteElement()'] >> nth=0
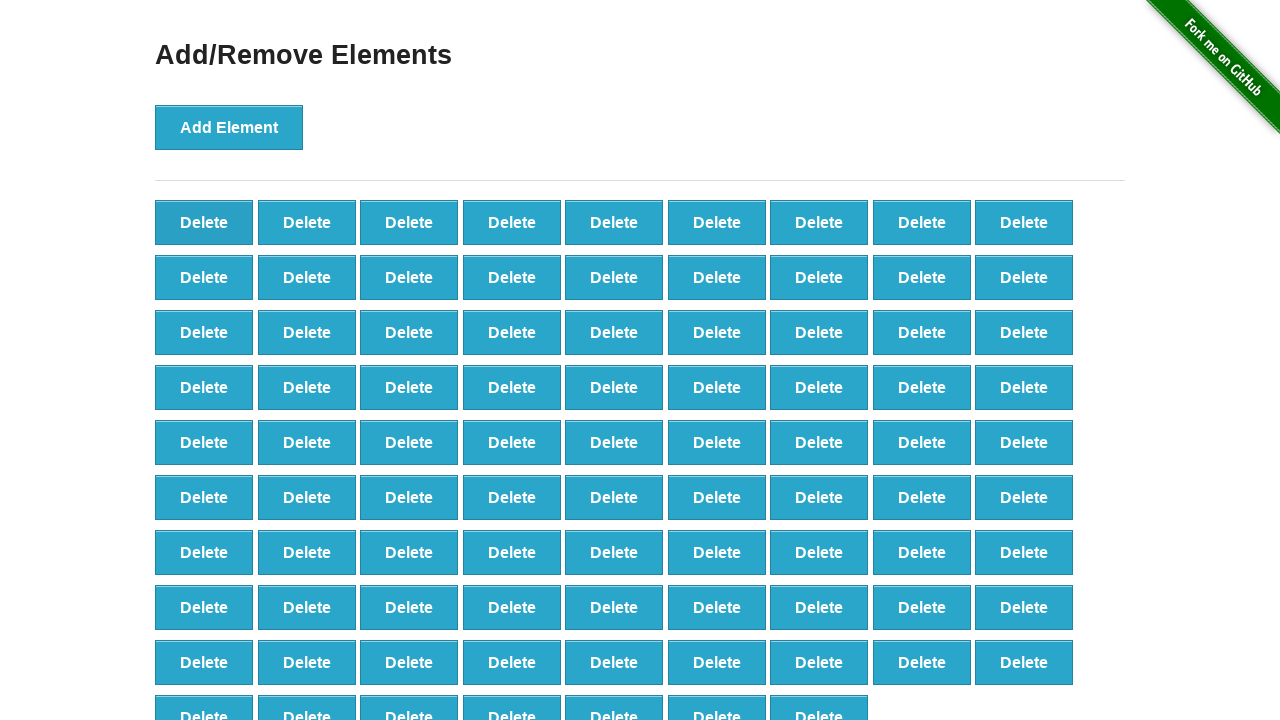

Clicked delete button (first batch, iteration 13/20) at (204, 222) on button[onclick='deleteElement()'] >> nth=0
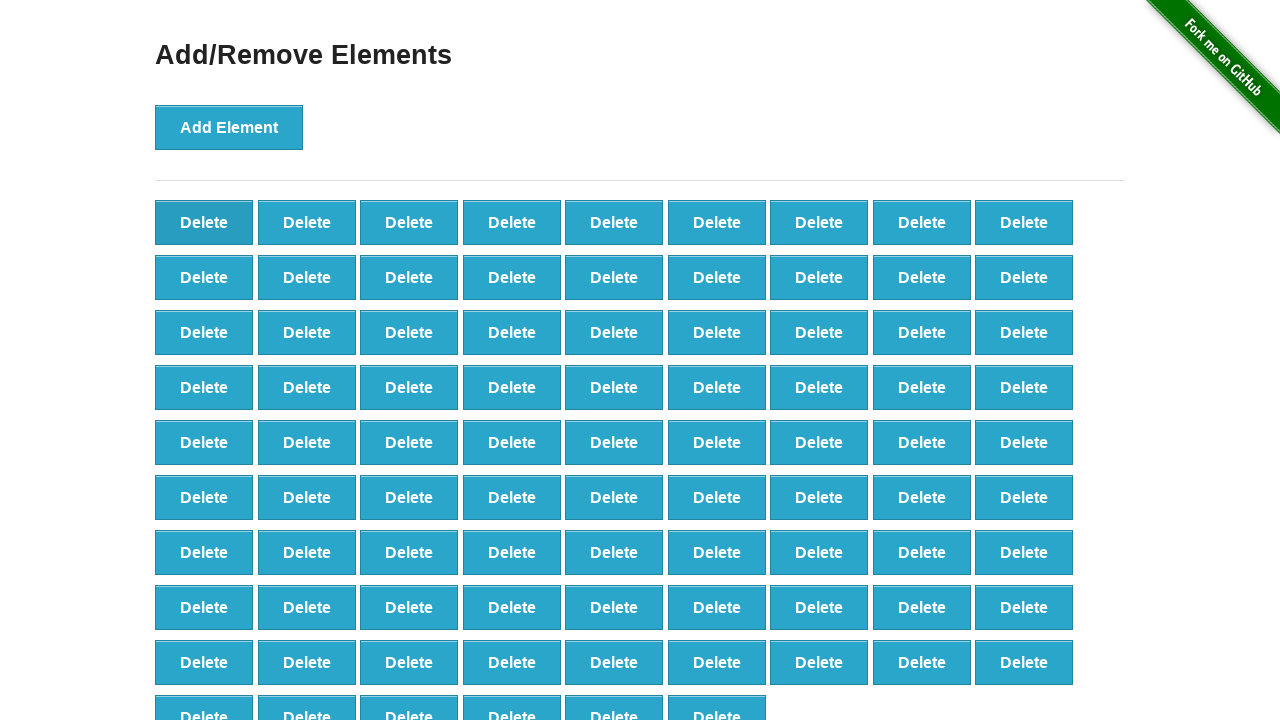

Clicked delete button (first batch, iteration 14/20) at (204, 222) on button[onclick='deleteElement()'] >> nth=0
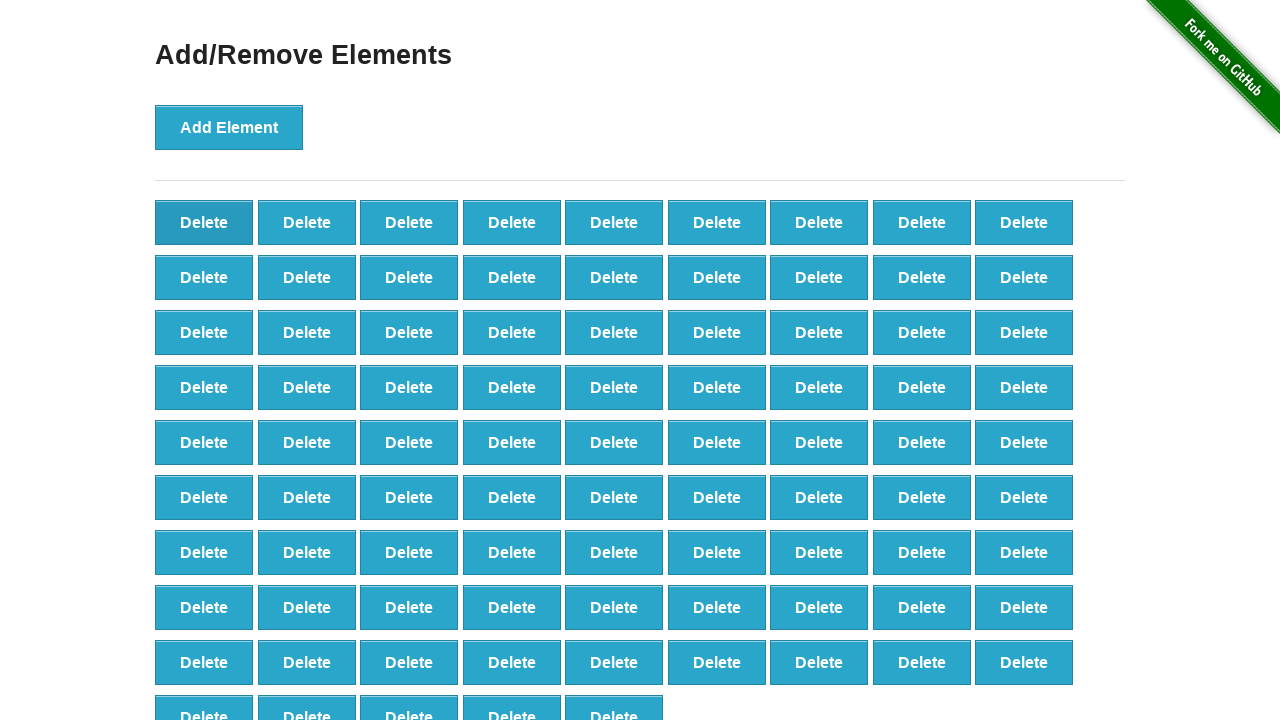

Clicked delete button (first batch, iteration 15/20) at (204, 222) on button[onclick='deleteElement()'] >> nth=0
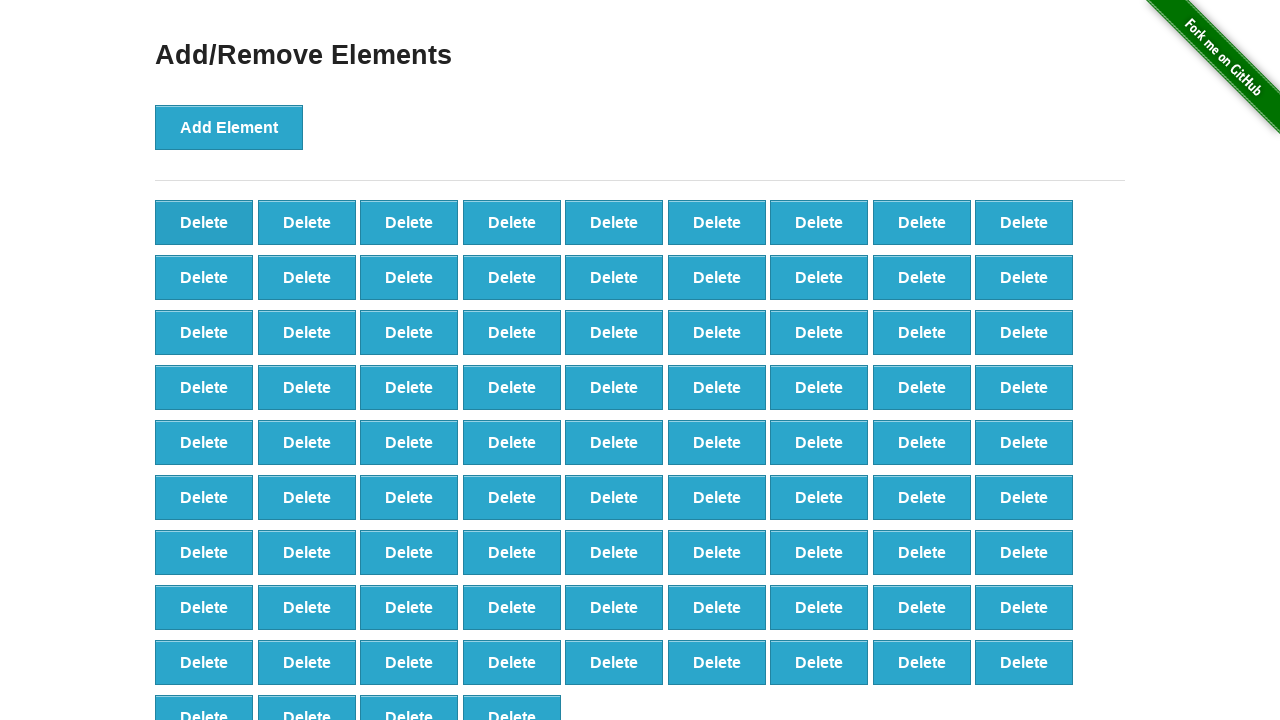

Clicked delete button (first batch, iteration 16/20) at (204, 222) on button[onclick='deleteElement()'] >> nth=0
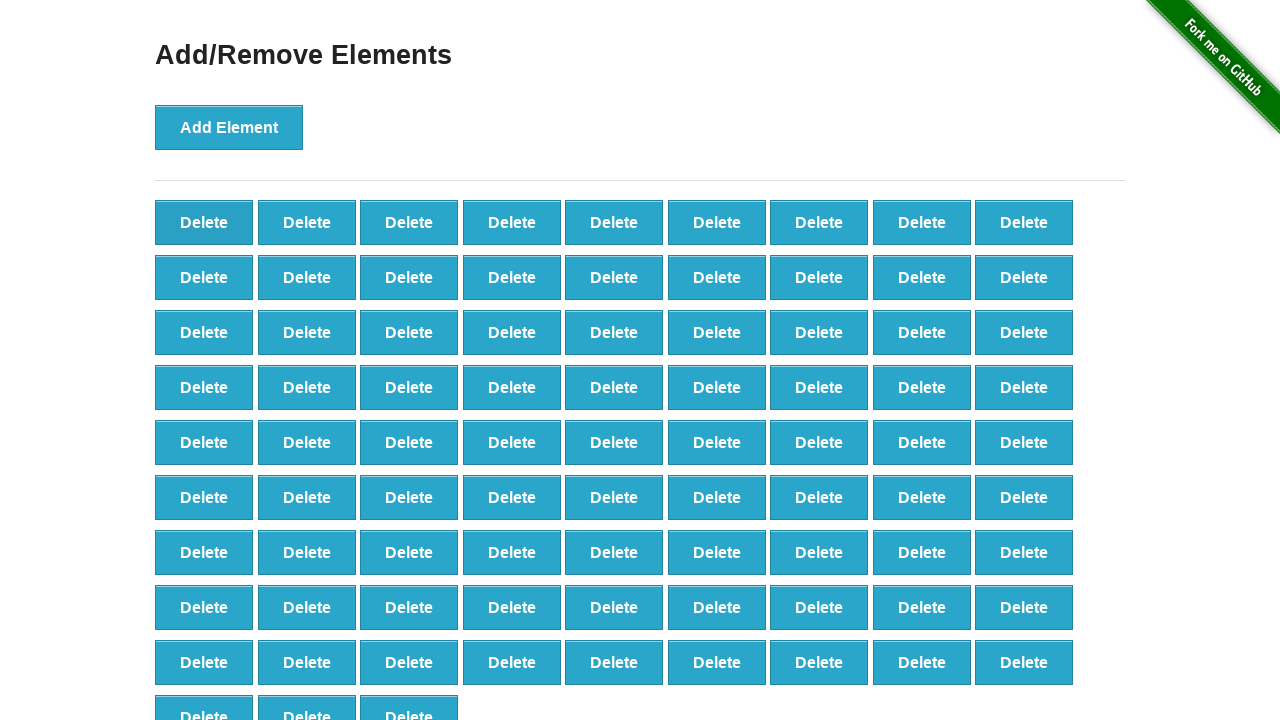

Clicked delete button (first batch, iteration 17/20) at (204, 222) on button[onclick='deleteElement()'] >> nth=0
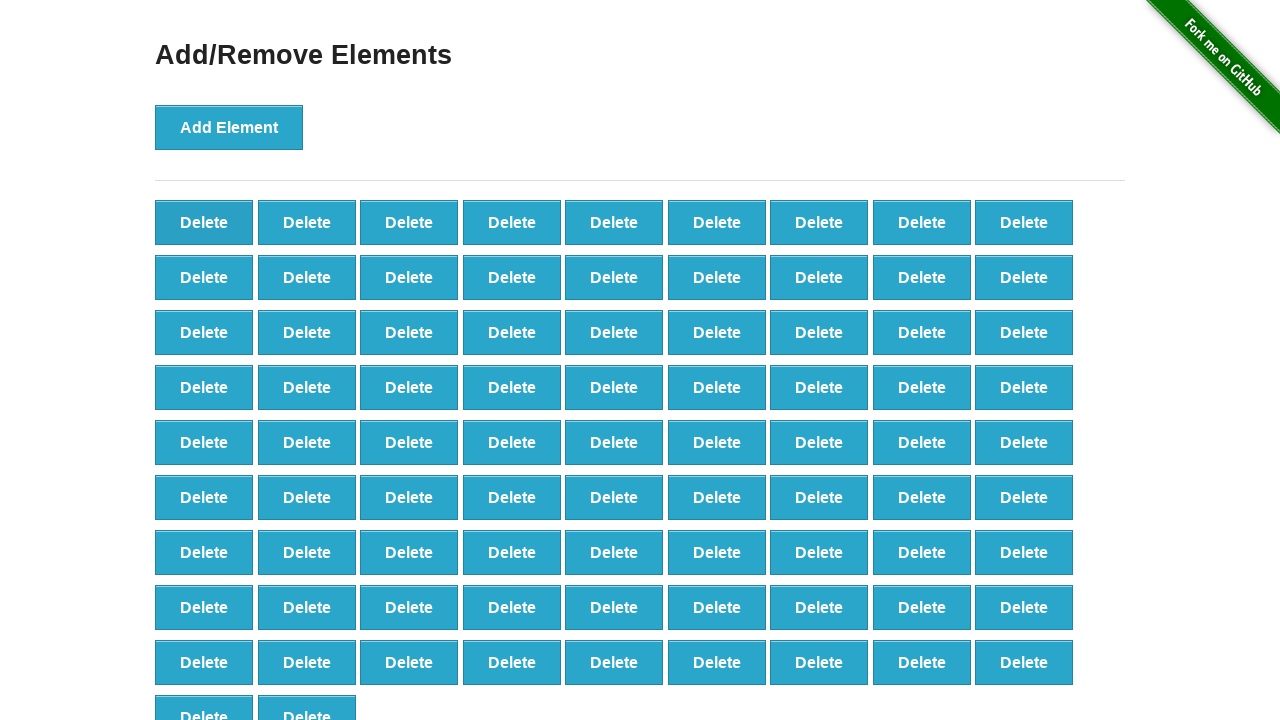

Clicked delete button (first batch, iteration 18/20) at (204, 222) on button[onclick='deleteElement()'] >> nth=0
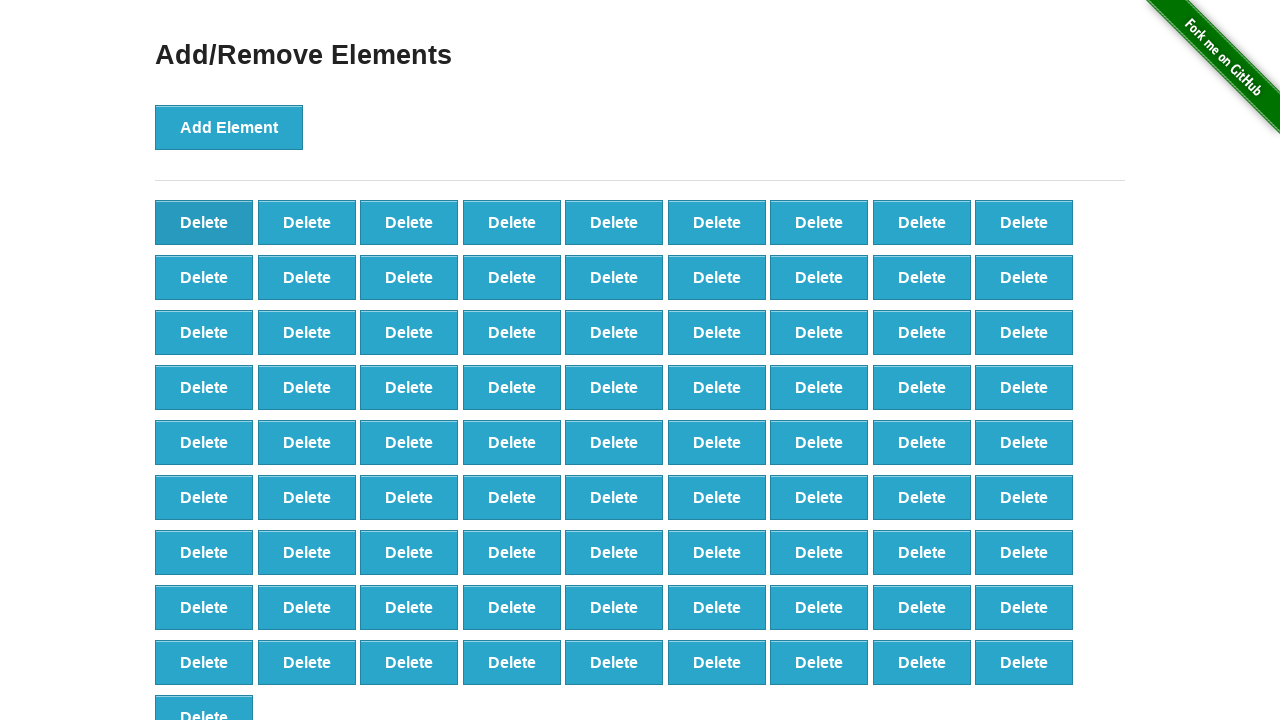

Clicked delete button (first batch, iteration 19/20) at (204, 222) on button[onclick='deleteElement()'] >> nth=0
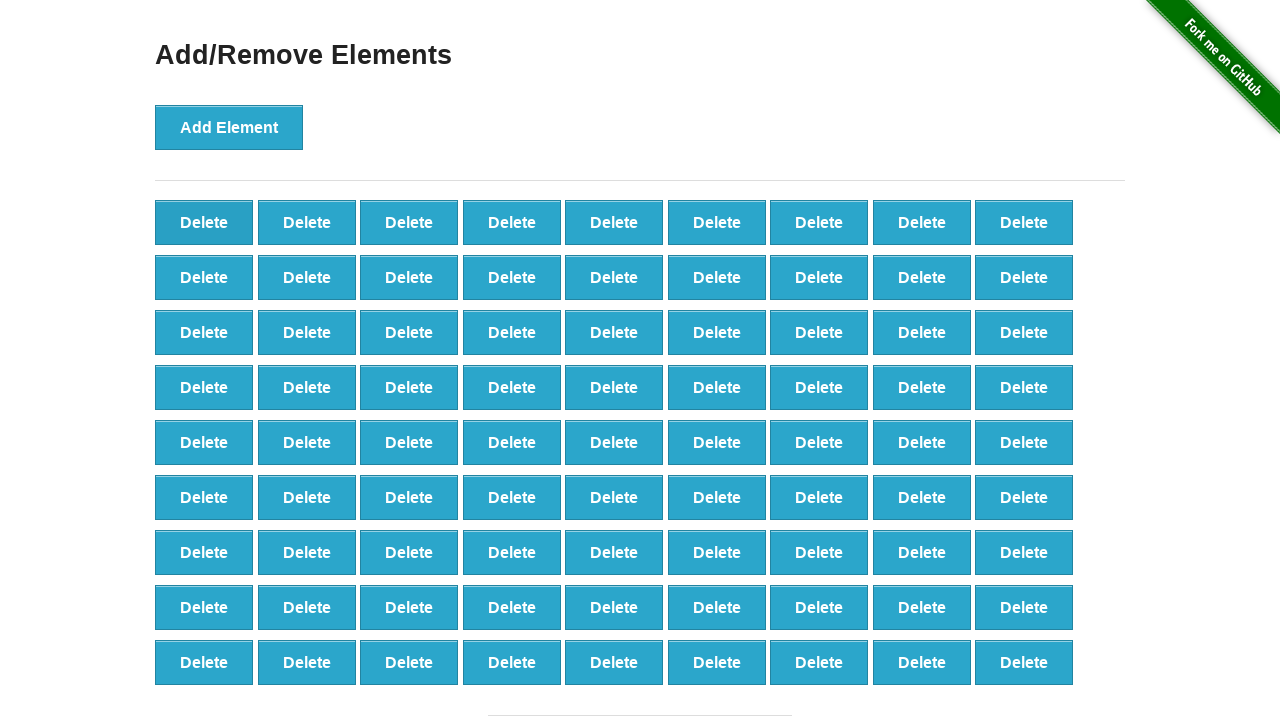

Clicked delete button (first batch, iteration 20/20) at (204, 222) on button[onclick='deleteElement()'] >> nth=0
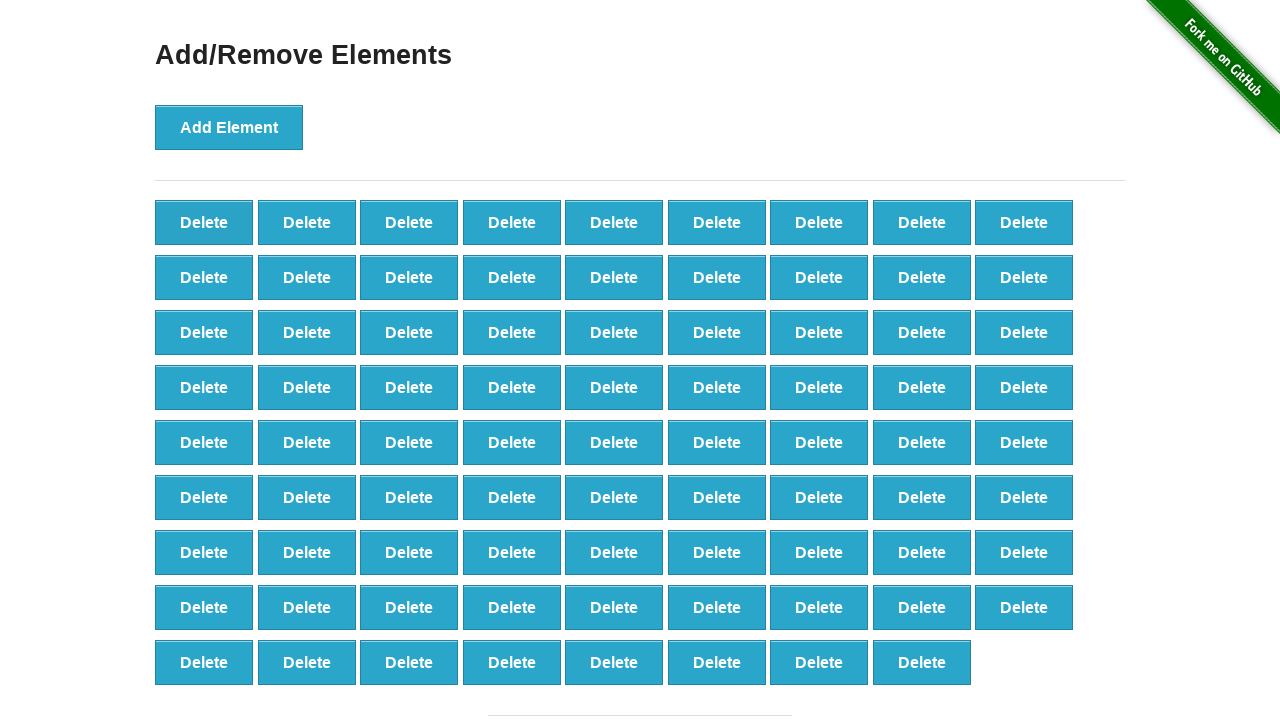

Counted delete buttons after first batch: 80
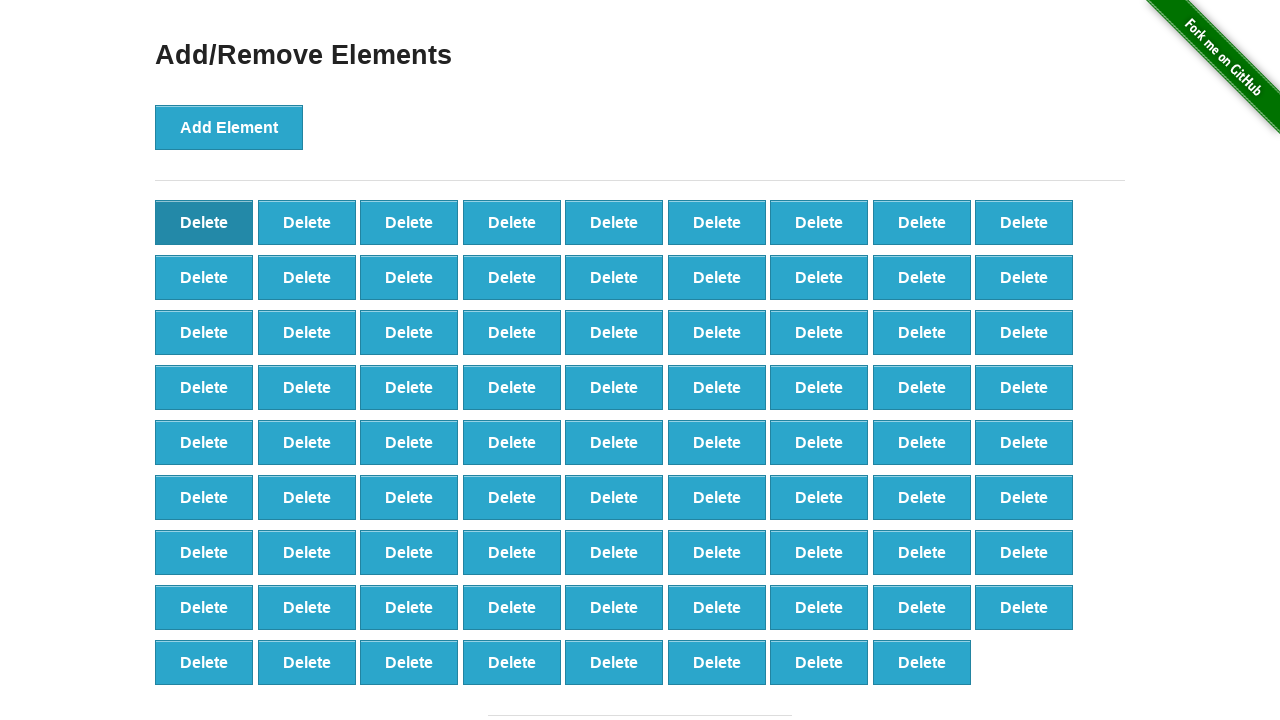

Clicked delete button (second batch, iteration 1/20) at (204, 222) on button[onclick='deleteElement()'] >> nth=0
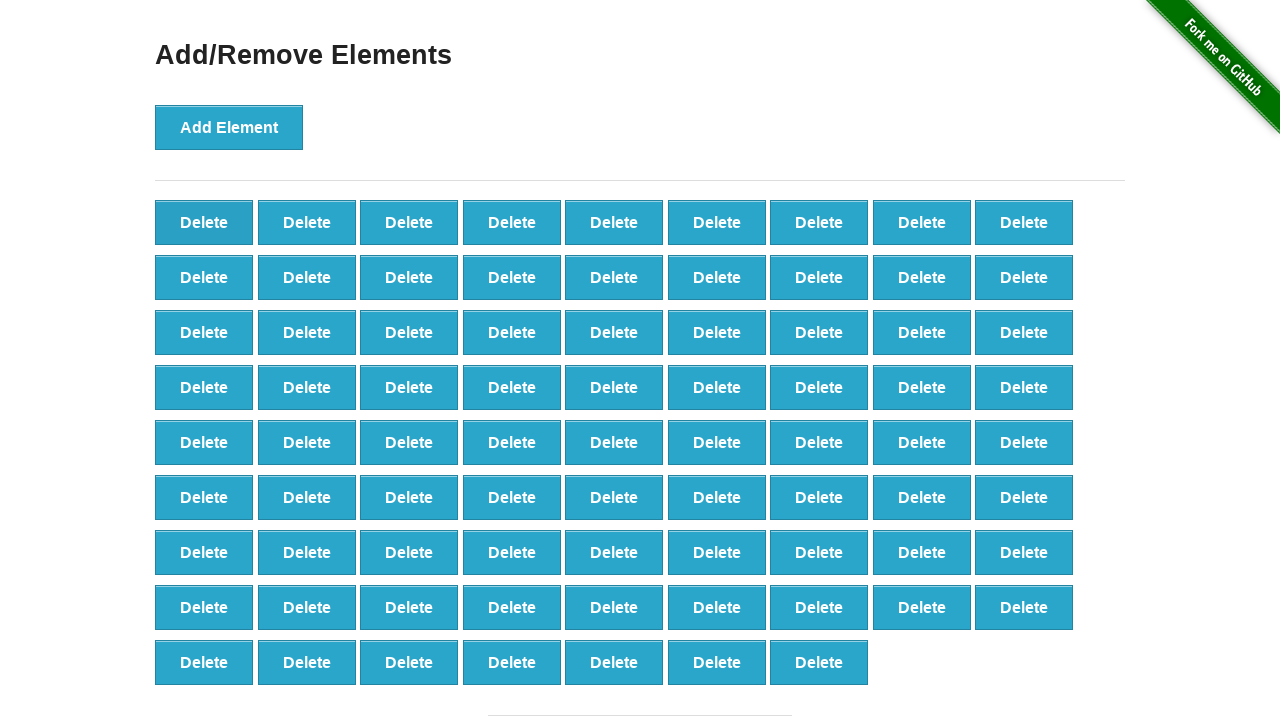

Clicked delete button (second batch, iteration 2/20) at (204, 222) on button[onclick='deleteElement()'] >> nth=0
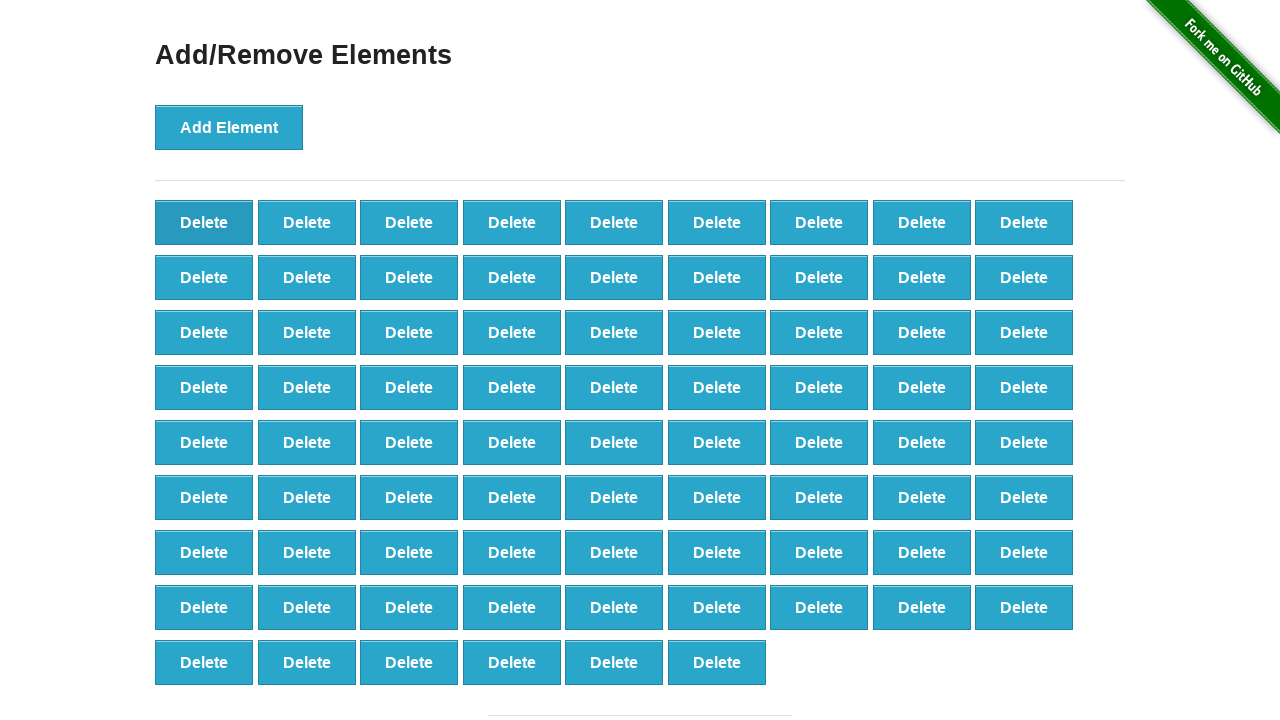

Clicked delete button (second batch, iteration 3/20) at (204, 222) on button[onclick='deleteElement()'] >> nth=0
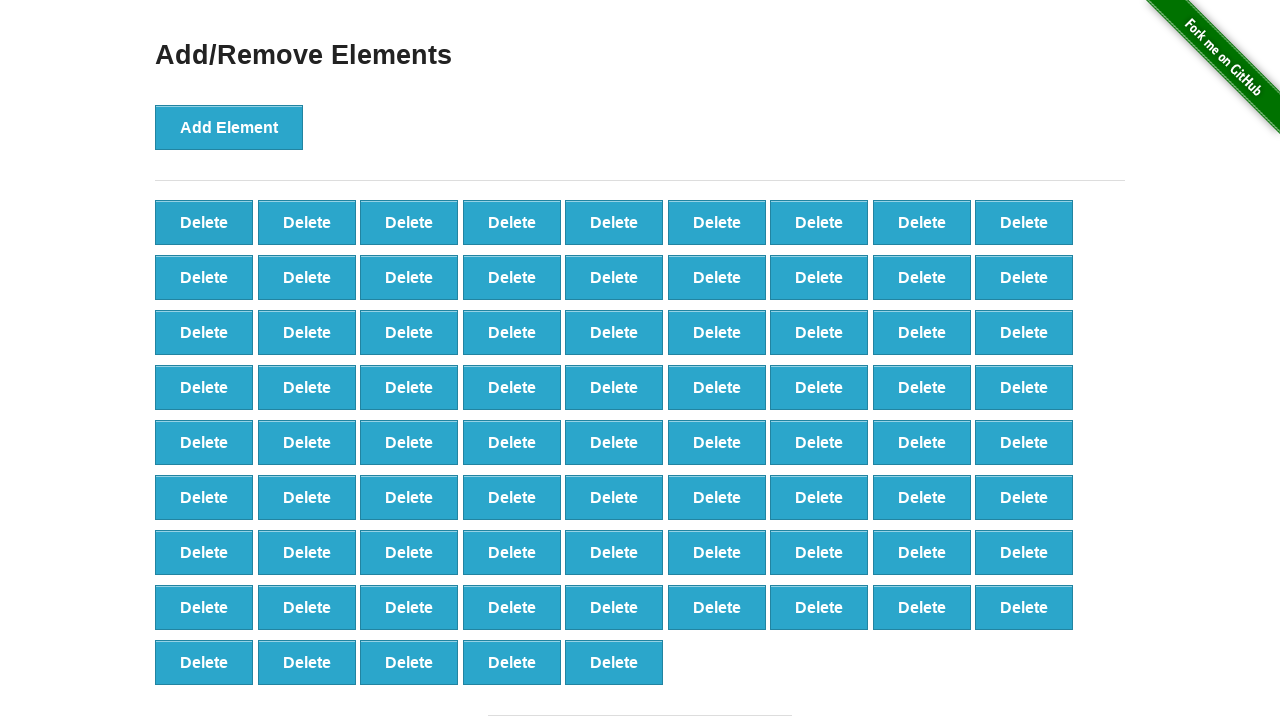

Clicked delete button (second batch, iteration 4/20) at (204, 222) on button[onclick='deleteElement()'] >> nth=0
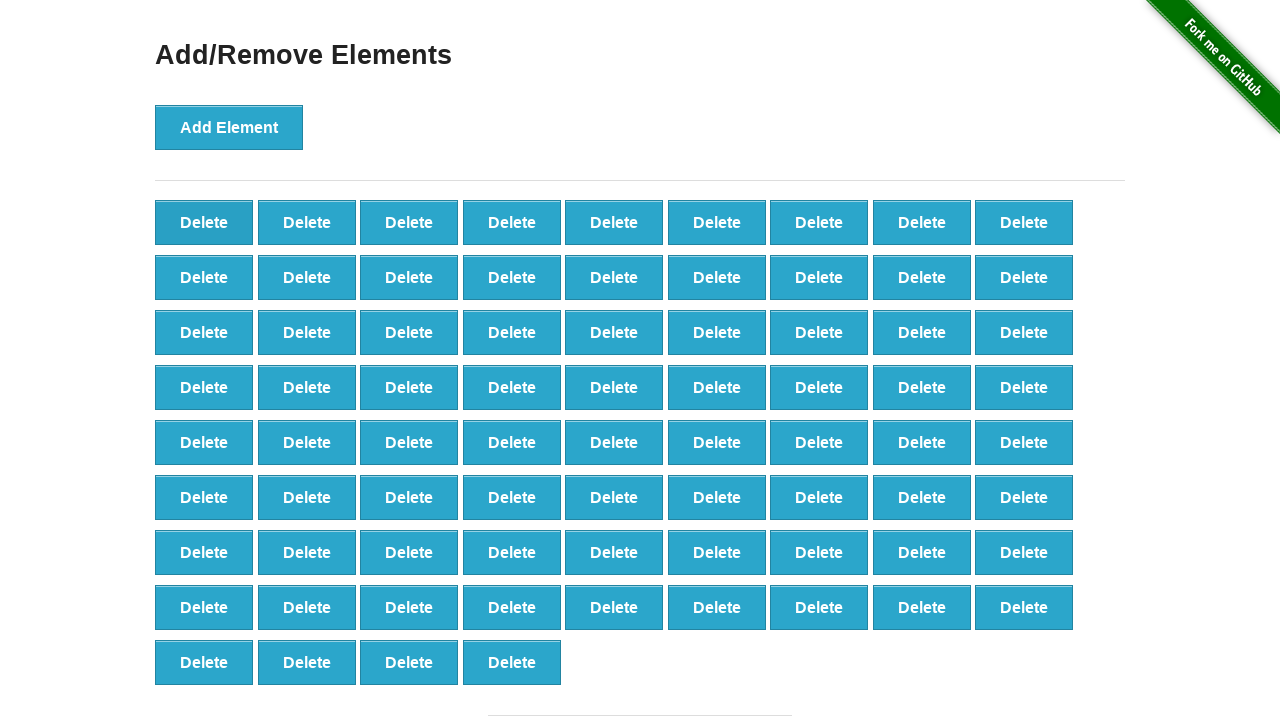

Clicked delete button (second batch, iteration 5/20) at (204, 222) on button[onclick='deleteElement()'] >> nth=0
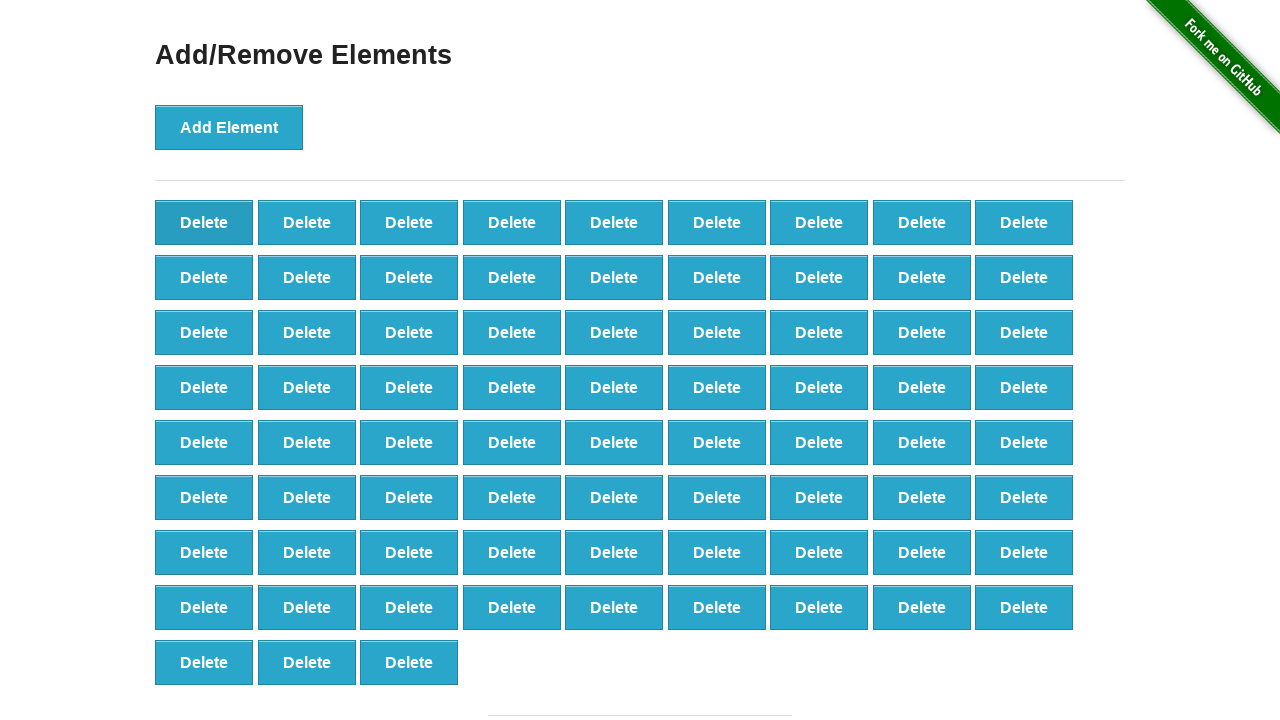

Clicked delete button (second batch, iteration 6/20) at (204, 222) on button[onclick='deleteElement()'] >> nth=0
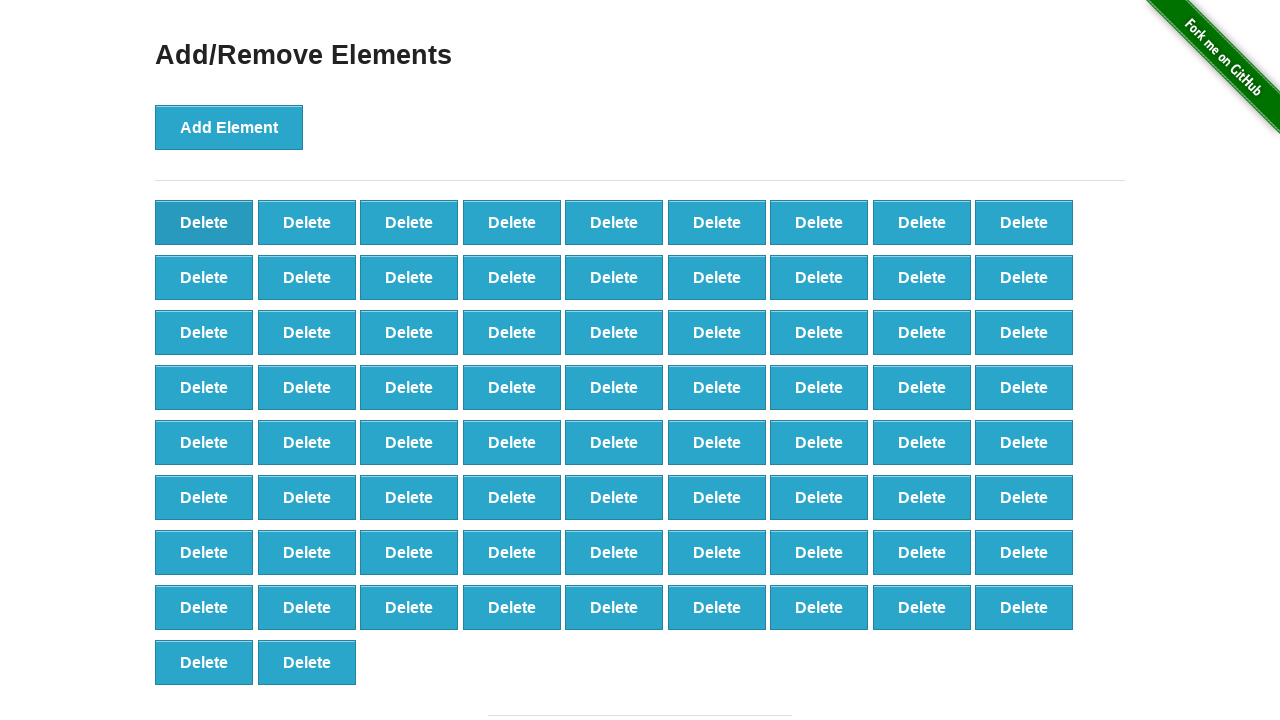

Clicked delete button (second batch, iteration 7/20) at (204, 222) on button[onclick='deleteElement()'] >> nth=0
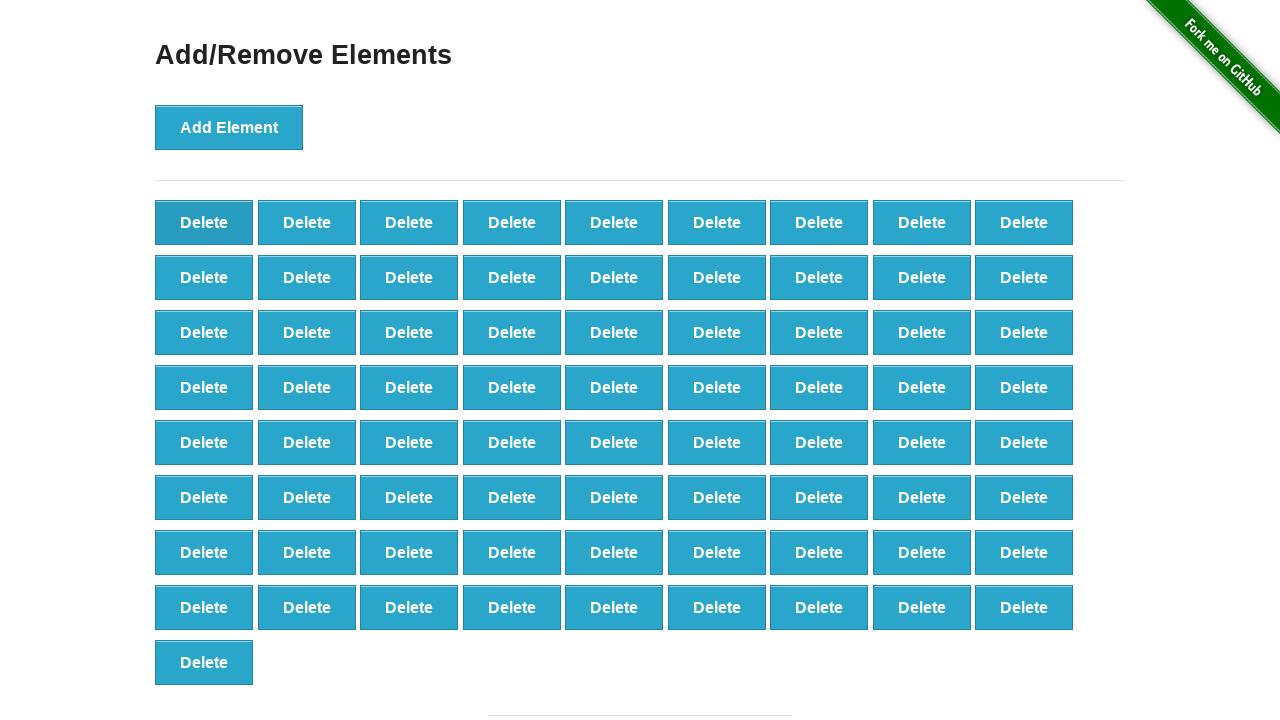

Clicked delete button (second batch, iteration 8/20) at (204, 222) on button[onclick='deleteElement()'] >> nth=0
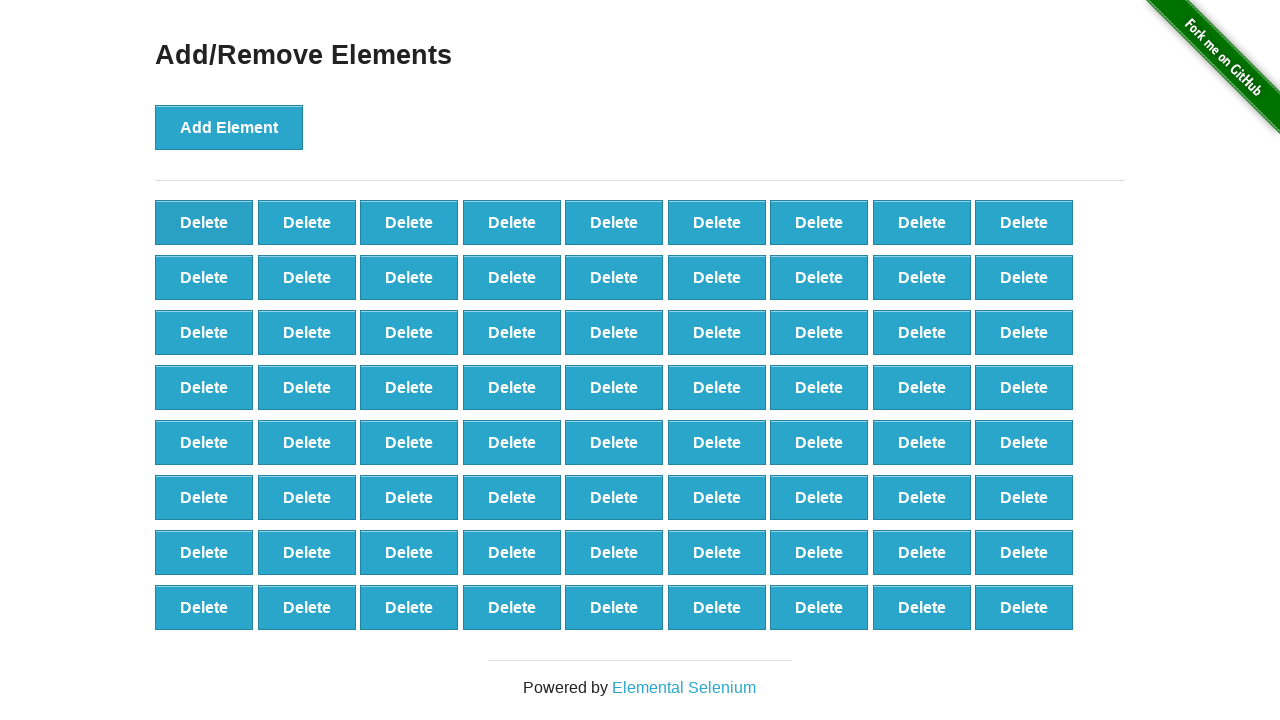

Clicked delete button (second batch, iteration 9/20) at (204, 222) on button[onclick='deleteElement()'] >> nth=0
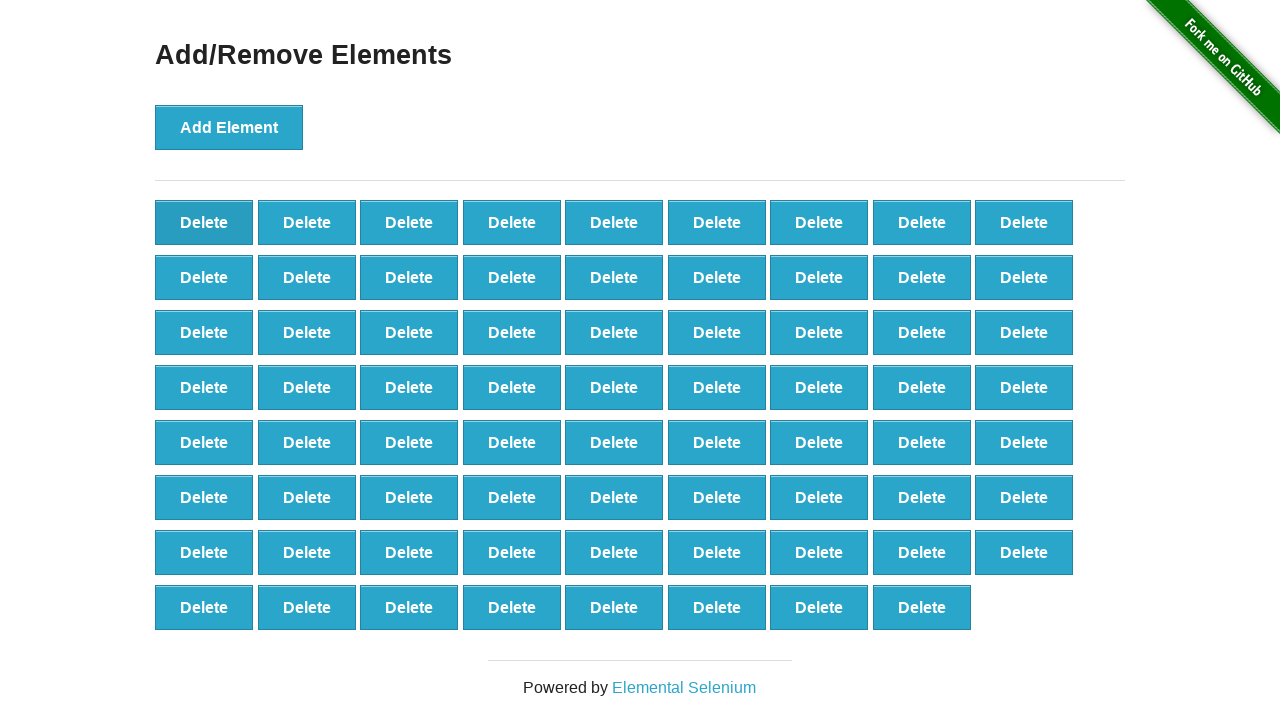

Clicked delete button (second batch, iteration 10/20) at (204, 222) on button[onclick='deleteElement()'] >> nth=0
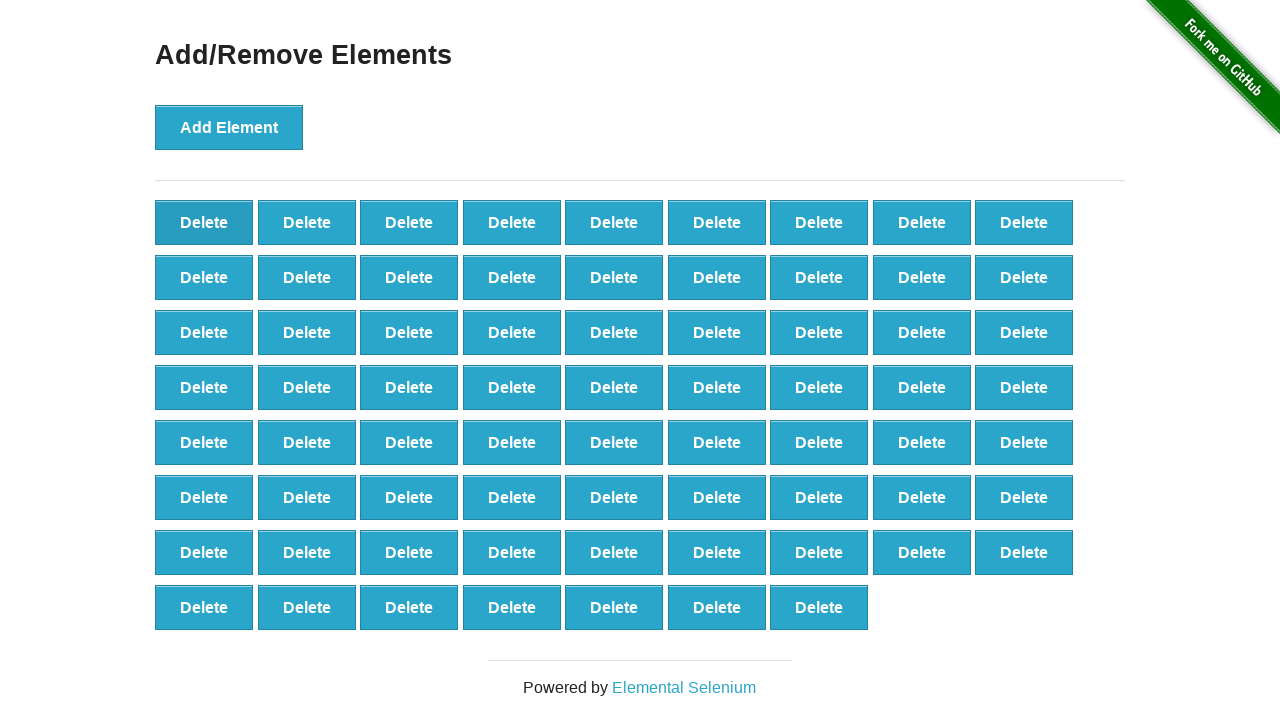

Clicked delete button (second batch, iteration 11/20) at (204, 222) on button[onclick='deleteElement()'] >> nth=0
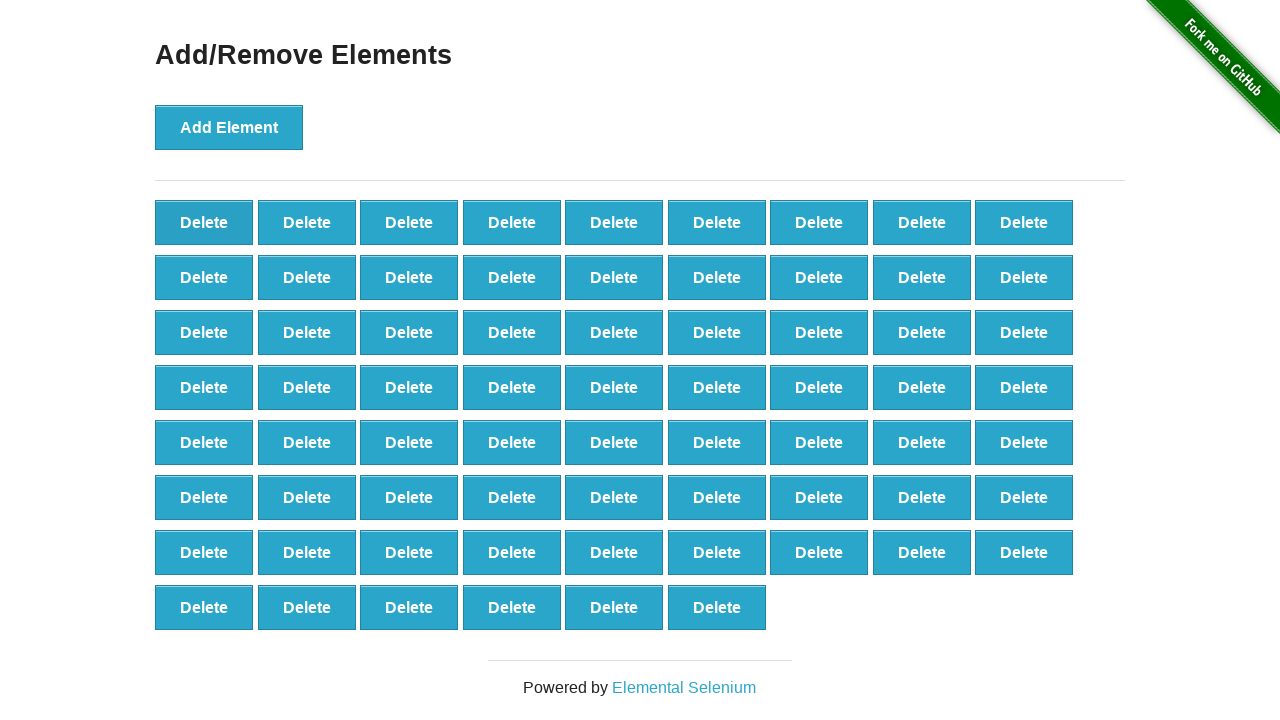

Clicked delete button (second batch, iteration 12/20) at (204, 222) on button[onclick='deleteElement()'] >> nth=0
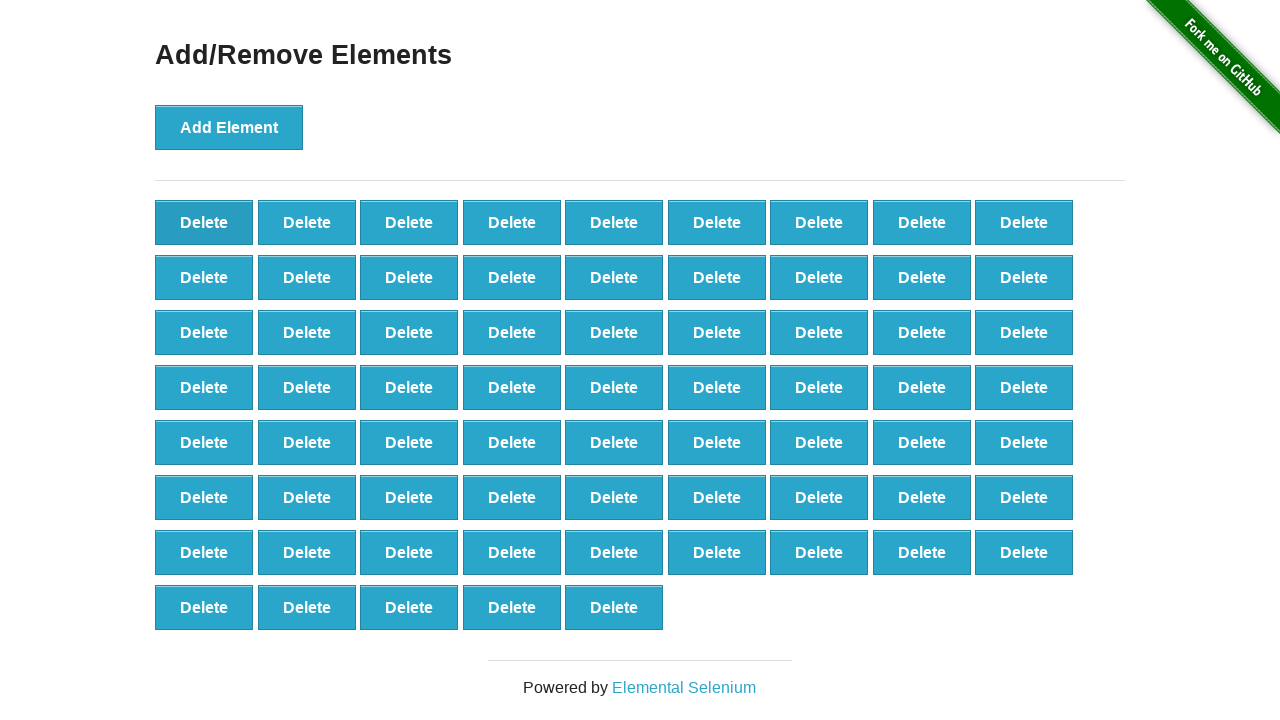

Clicked delete button (second batch, iteration 13/20) at (204, 222) on button[onclick='deleteElement()'] >> nth=0
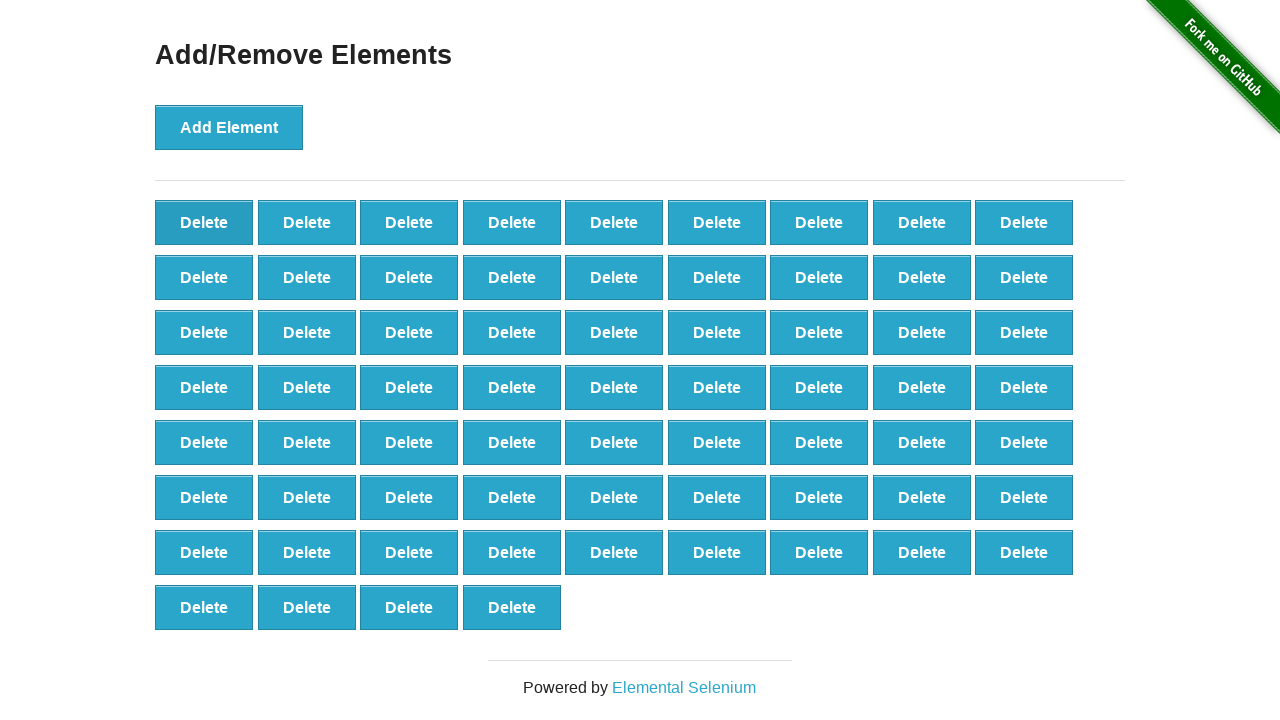

Clicked delete button (second batch, iteration 14/20) at (204, 222) on button[onclick='deleteElement()'] >> nth=0
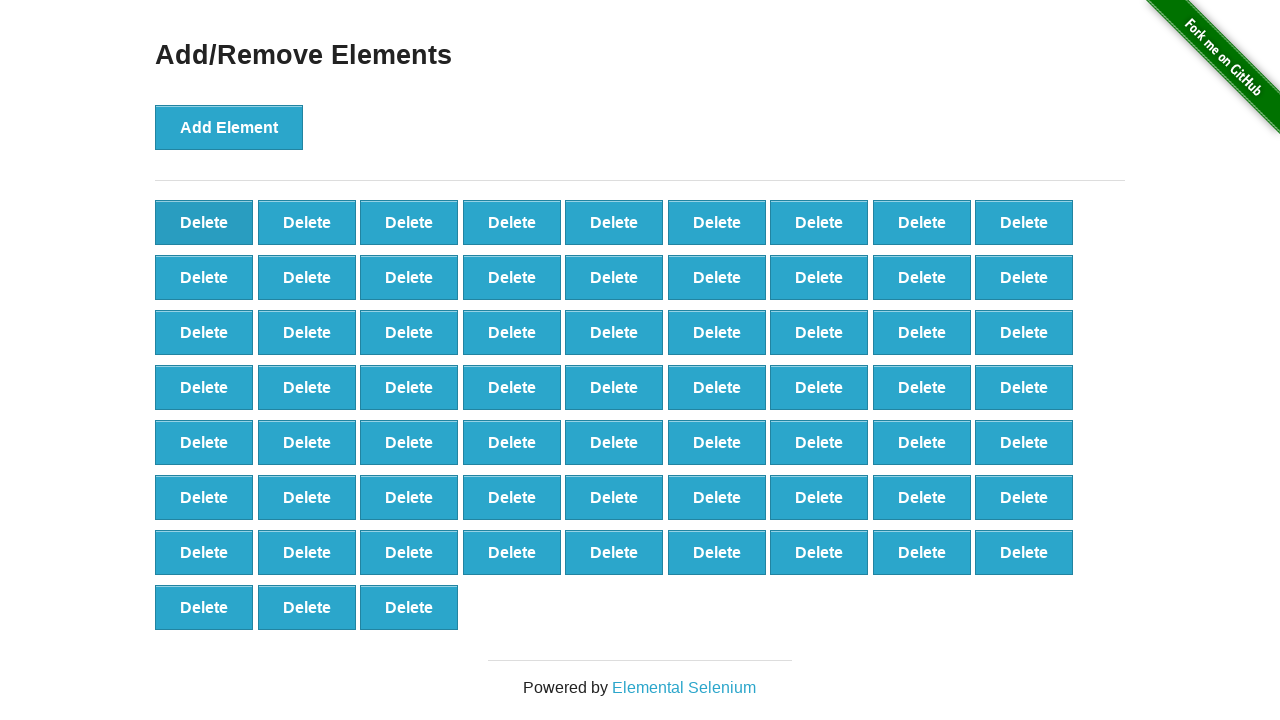

Clicked delete button (second batch, iteration 15/20) at (204, 222) on button[onclick='deleteElement()'] >> nth=0
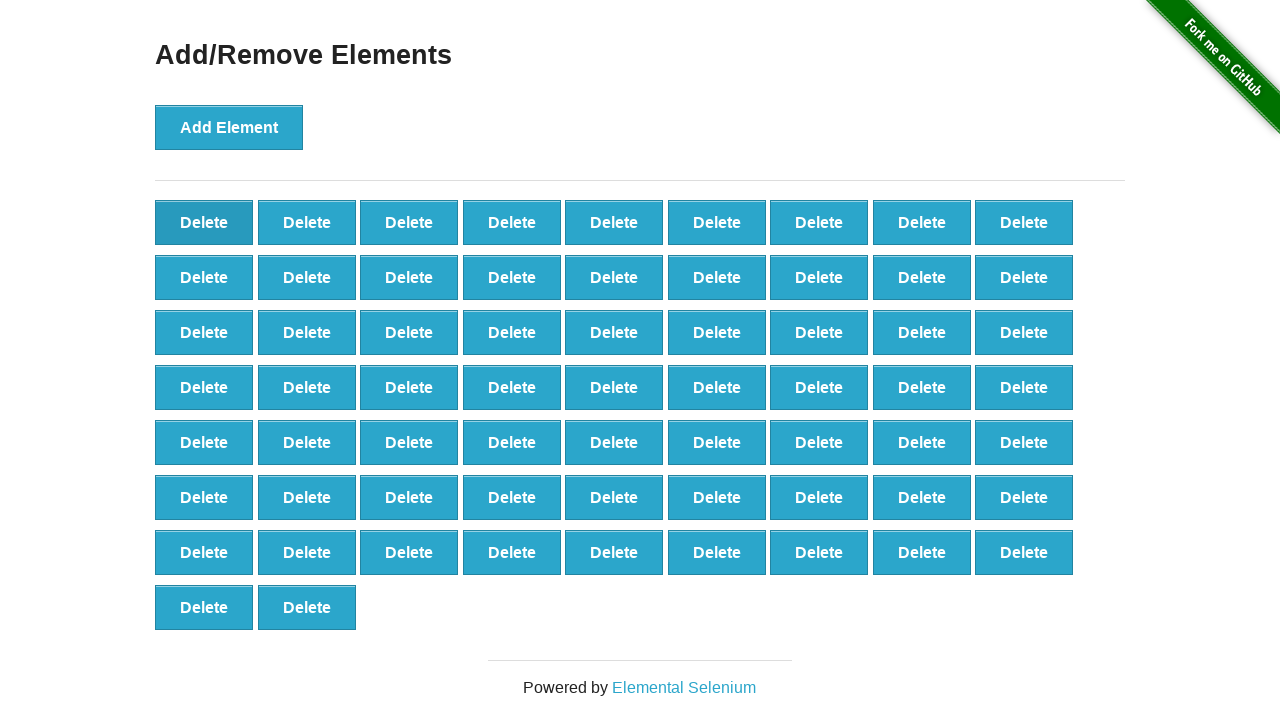

Clicked delete button (second batch, iteration 16/20) at (204, 222) on button[onclick='deleteElement()'] >> nth=0
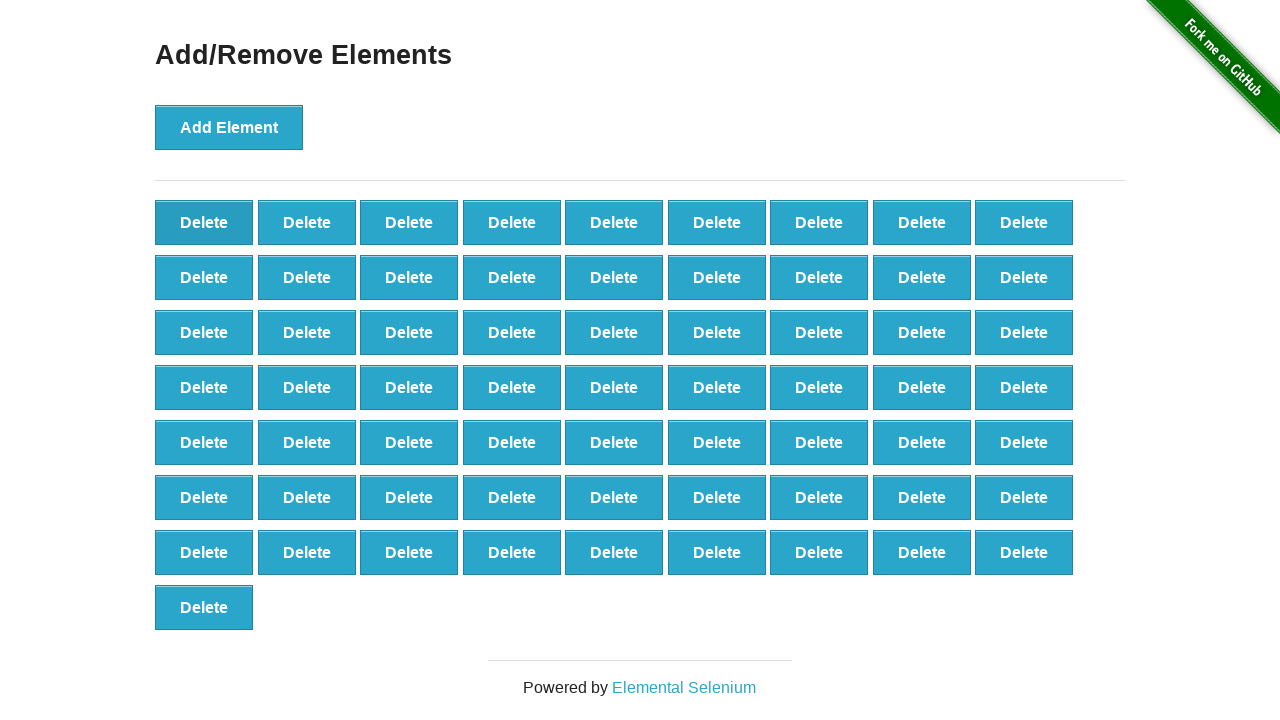

Clicked delete button (second batch, iteration 17/20) at (204, 222) on button[onclick='deleteElement()'] >> nth=0
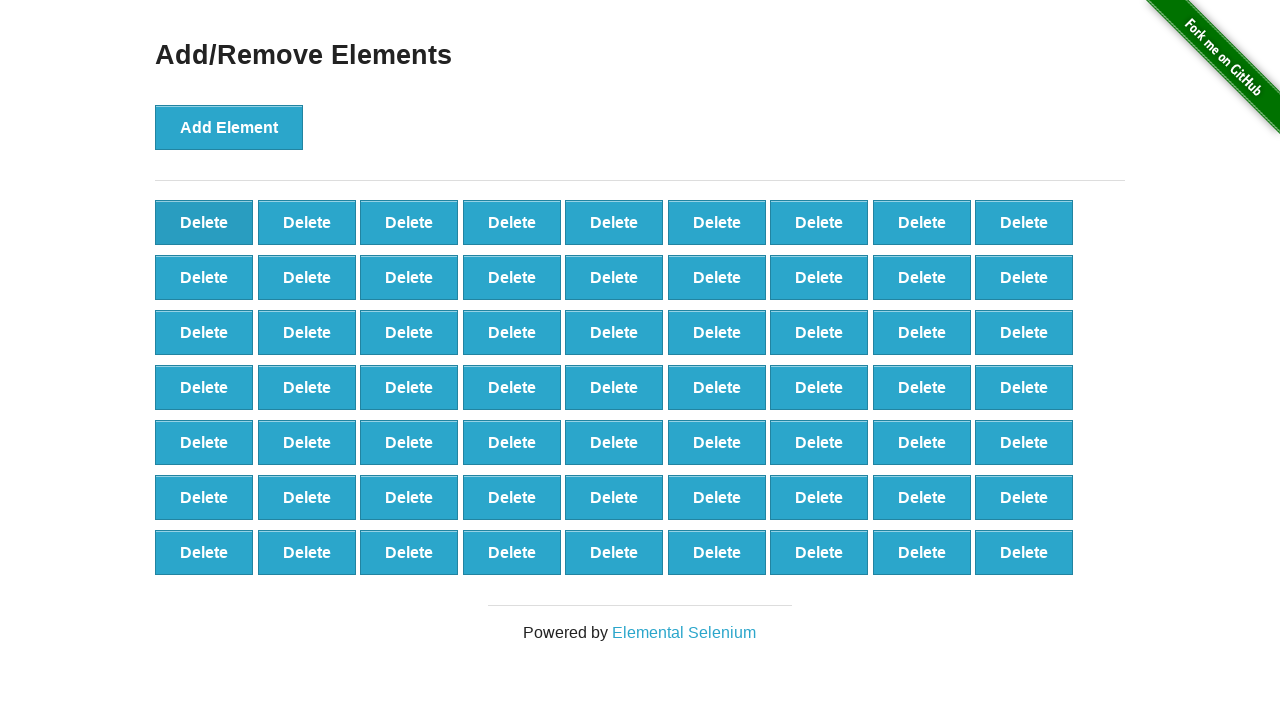

Clicked delete button (second batch, iteration 18/20) at (204, 222) on button[onclick='deleteElement()'] >> nth=0
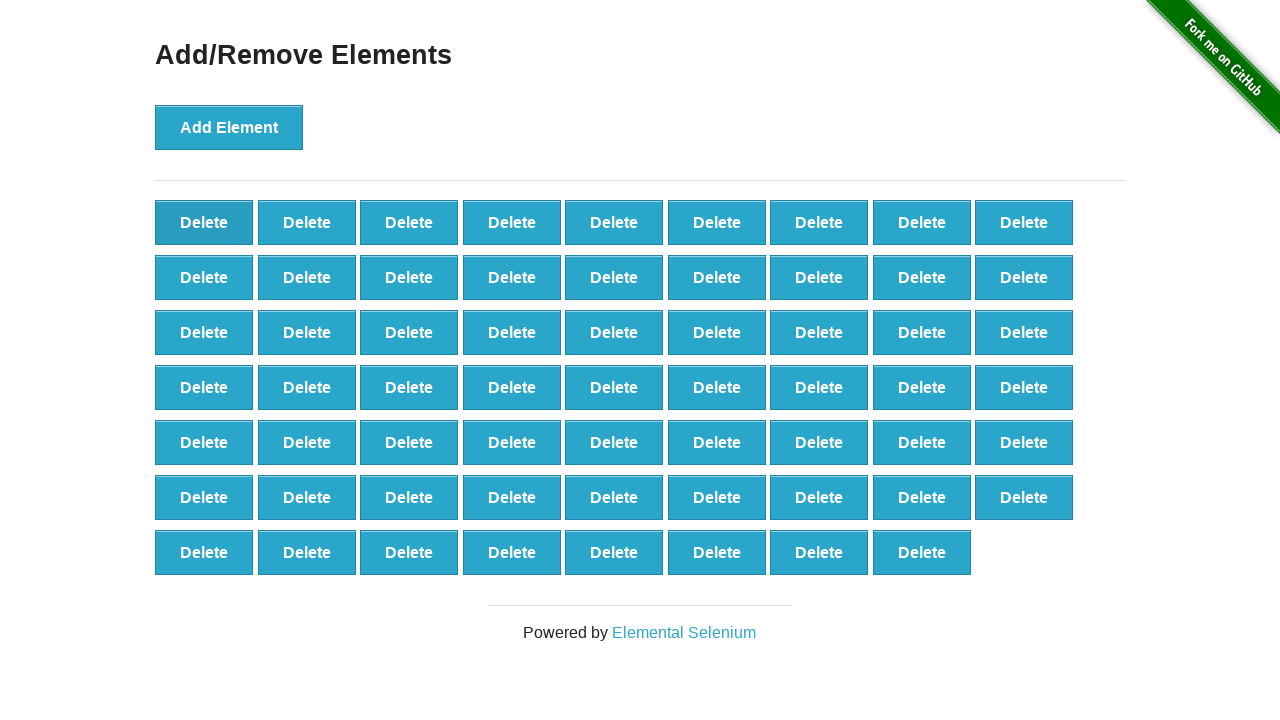

Clicked delete button (second batch, iteration 19/20) at (204, 222) on button[onclick='deleteElement()'] >> nth=0
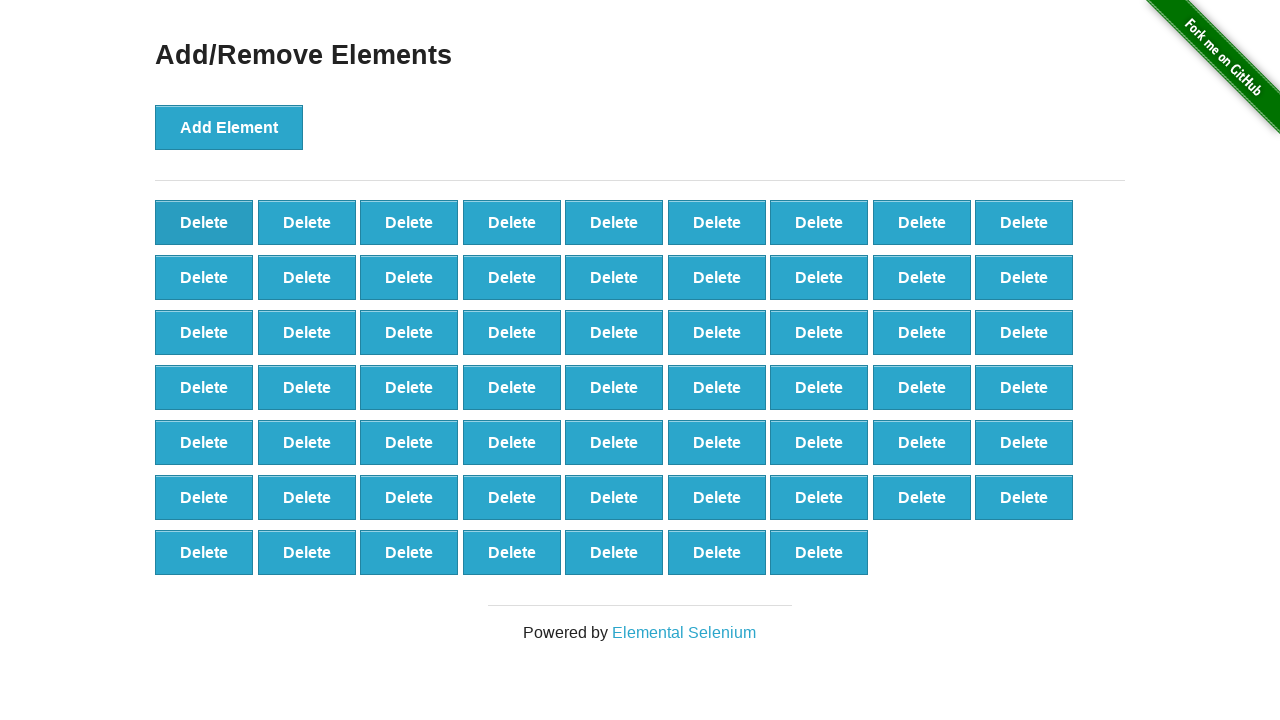

Clicked delete button (second batch, iteration 20/20) at (204, 222) on button[onclick='deleteElement()'] >> nth=0
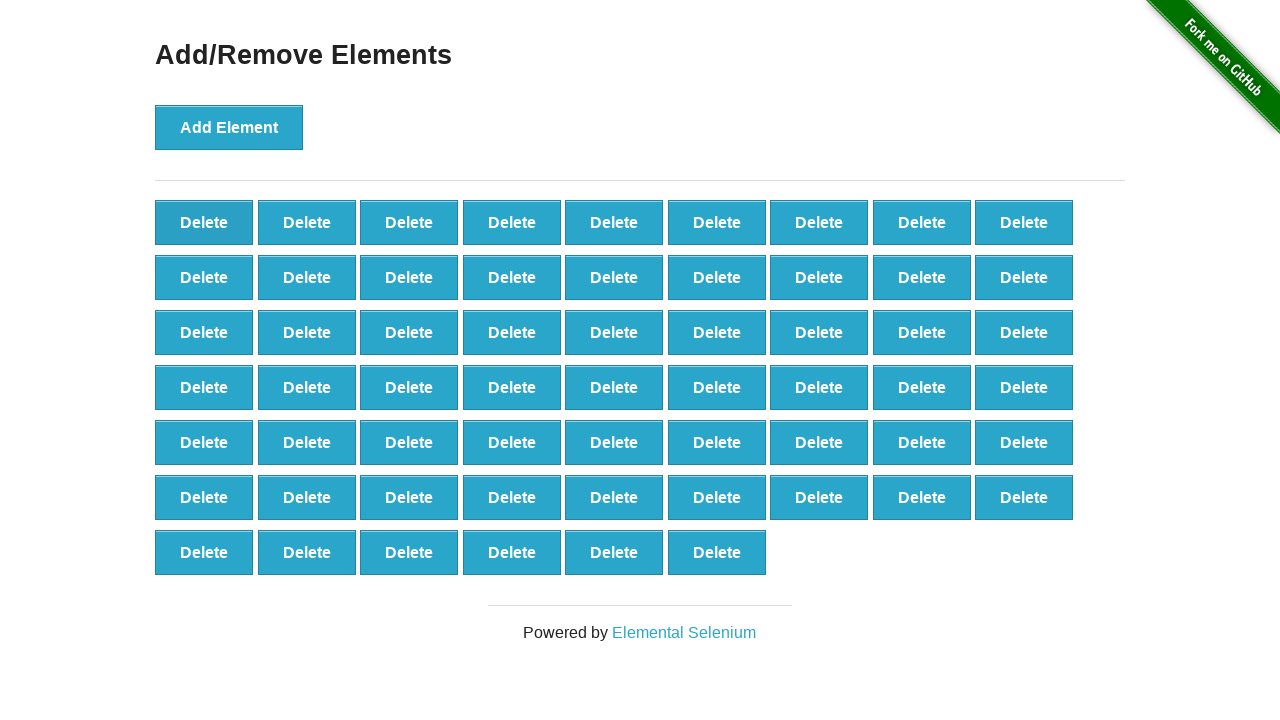

Counted final delete buttons: 60
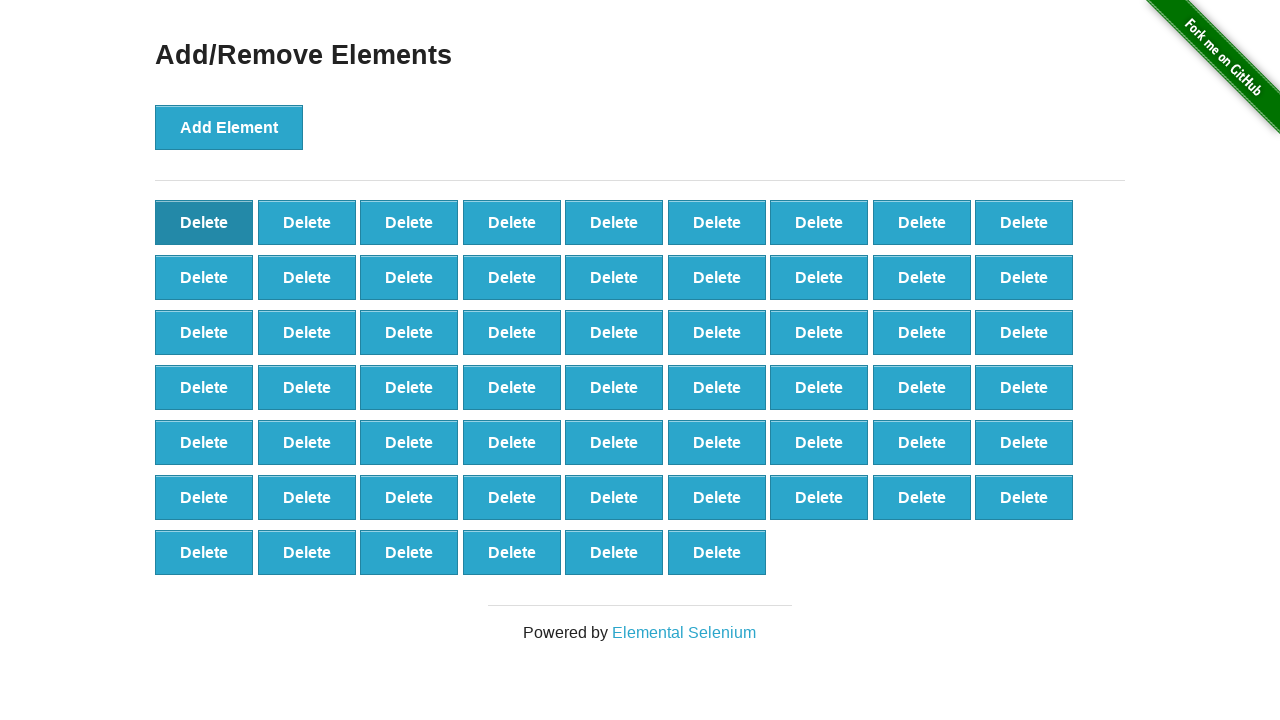

Assertion passed: 60 delete buttons remaining (100 - 40 = 60)
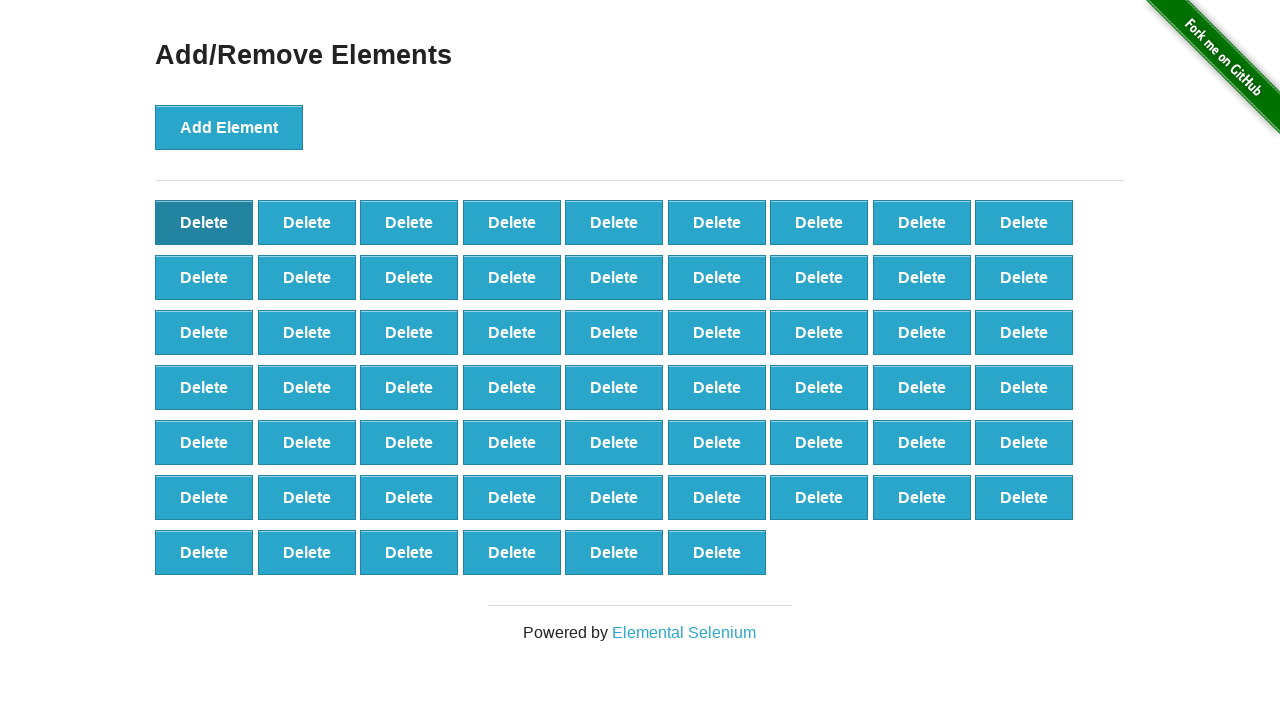

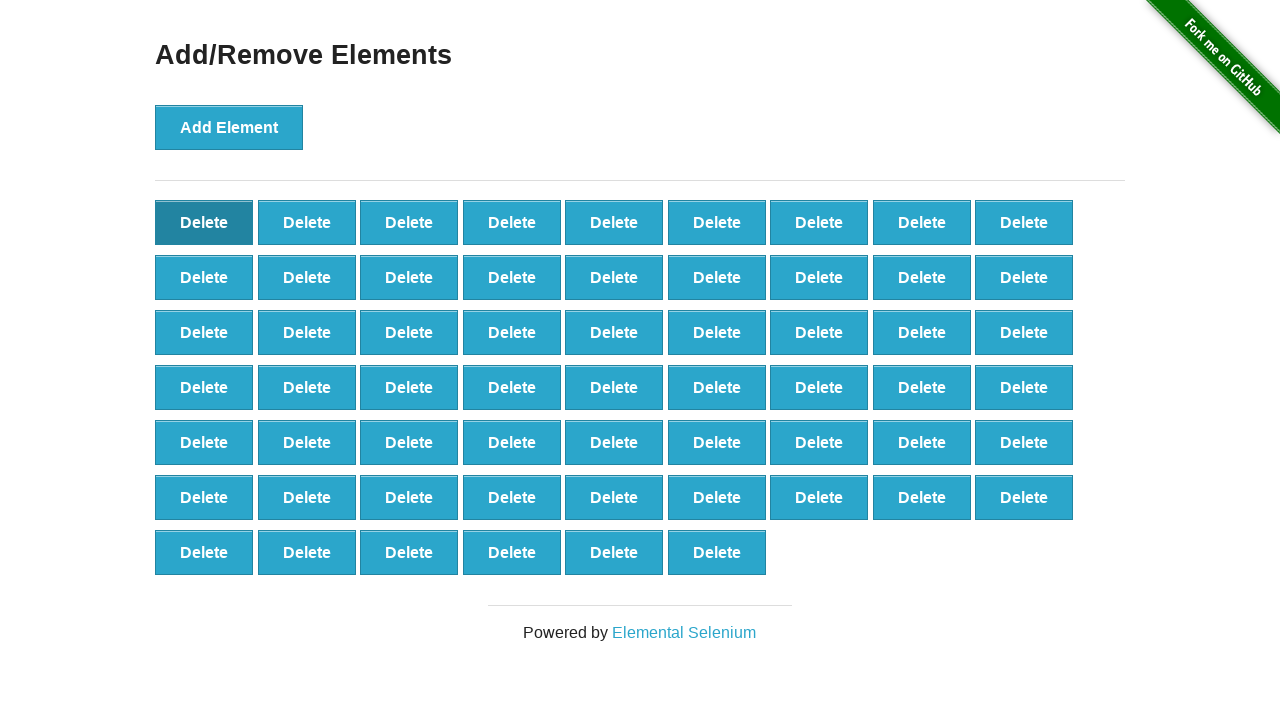